Tests filling out a large form by entering text into all text input fields and clicking the submit button

Starting URL: http://suninjuly.github.io/huge_form.html

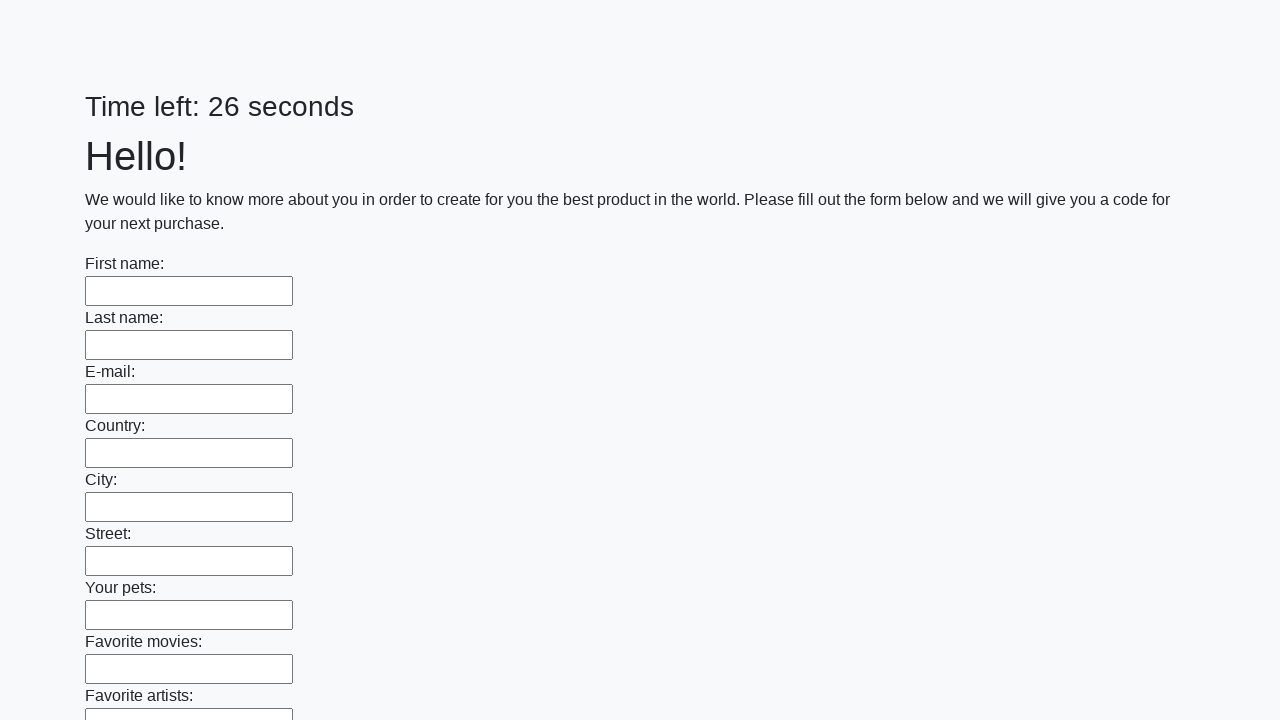

Located all text input fields on the huge form
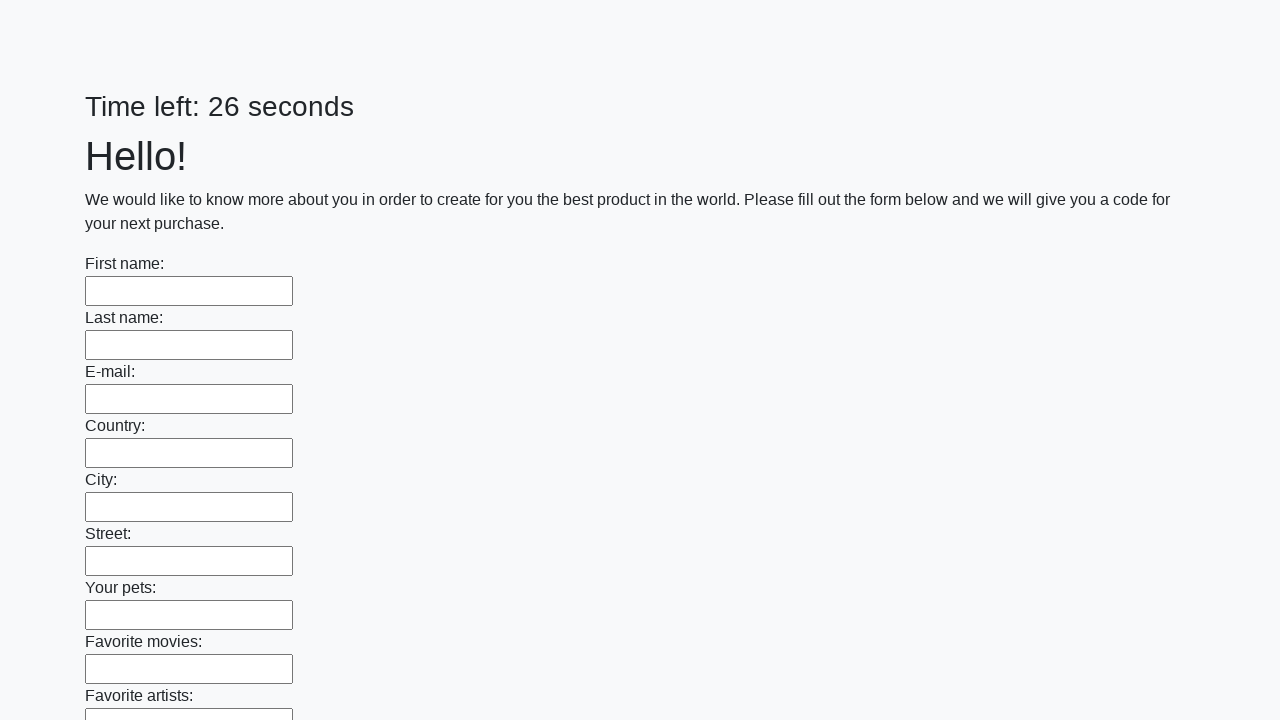

Found 100 text input fields to fill
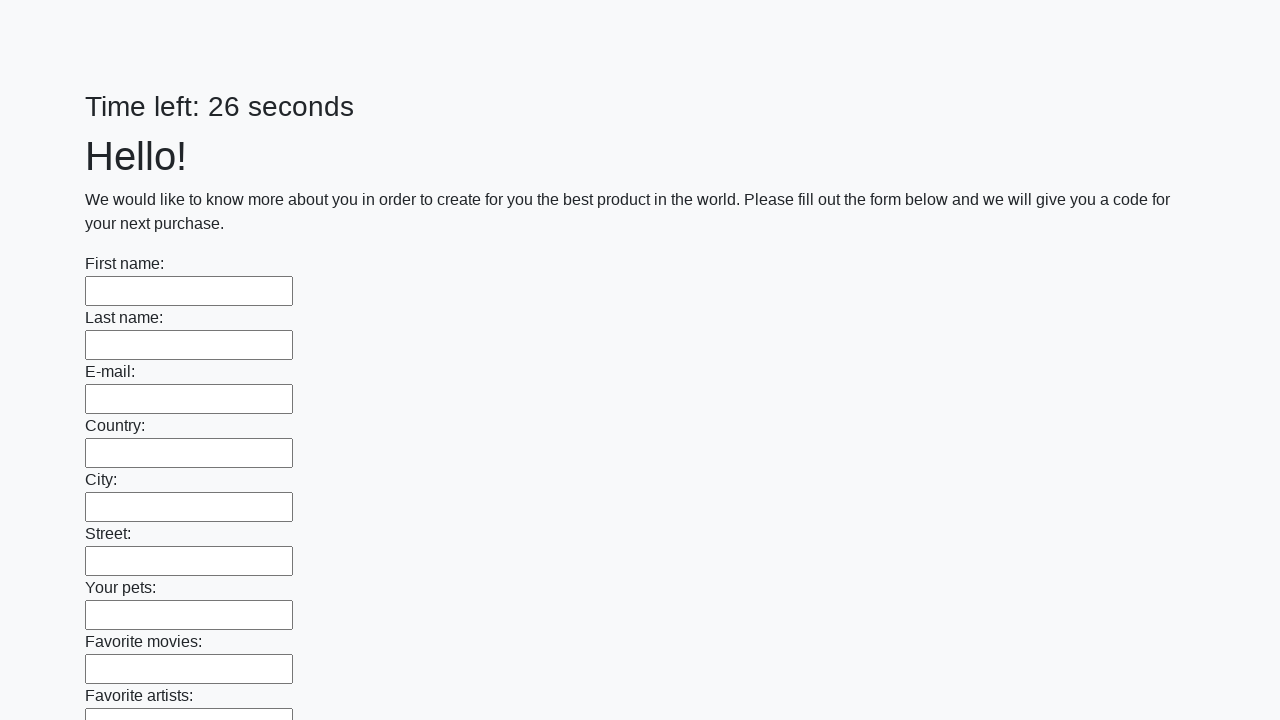

Filled text input field 1 of 100 with 'test_value_123' on input[type='text'] >> nth=0
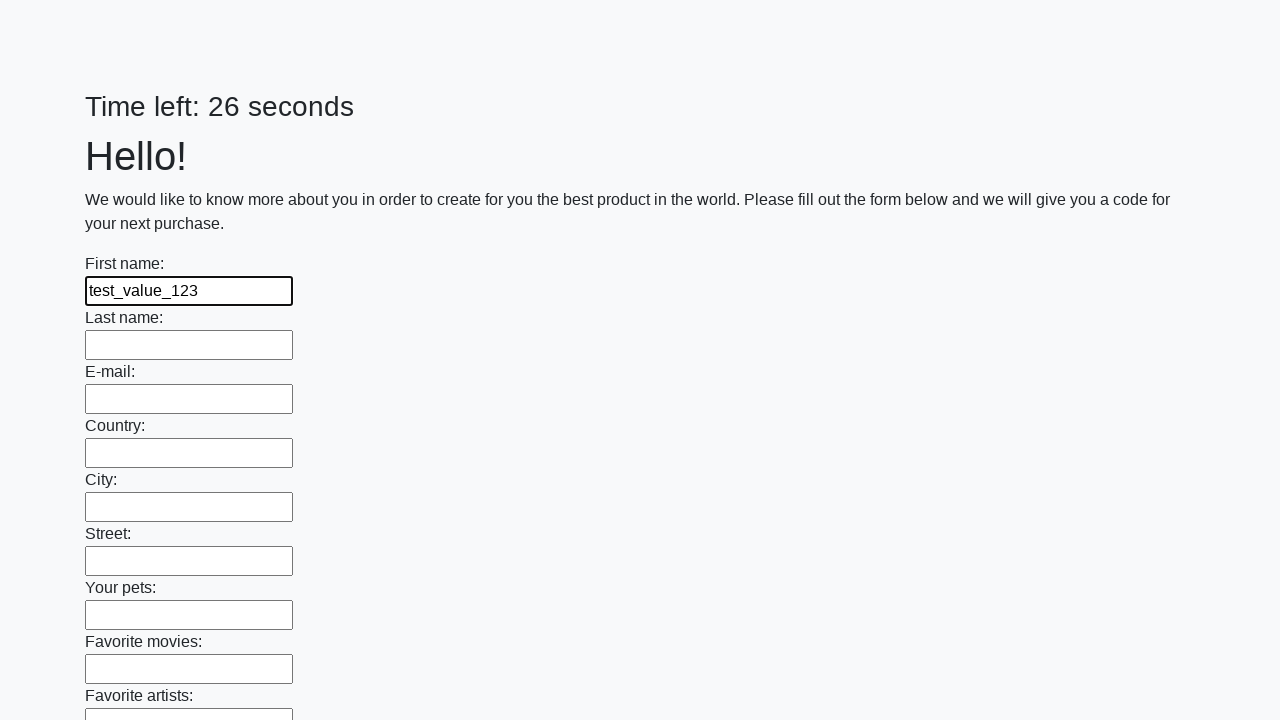

Filled text input field 2 of 100 with 'test_value_123' on input[type='text'] >> nth=1
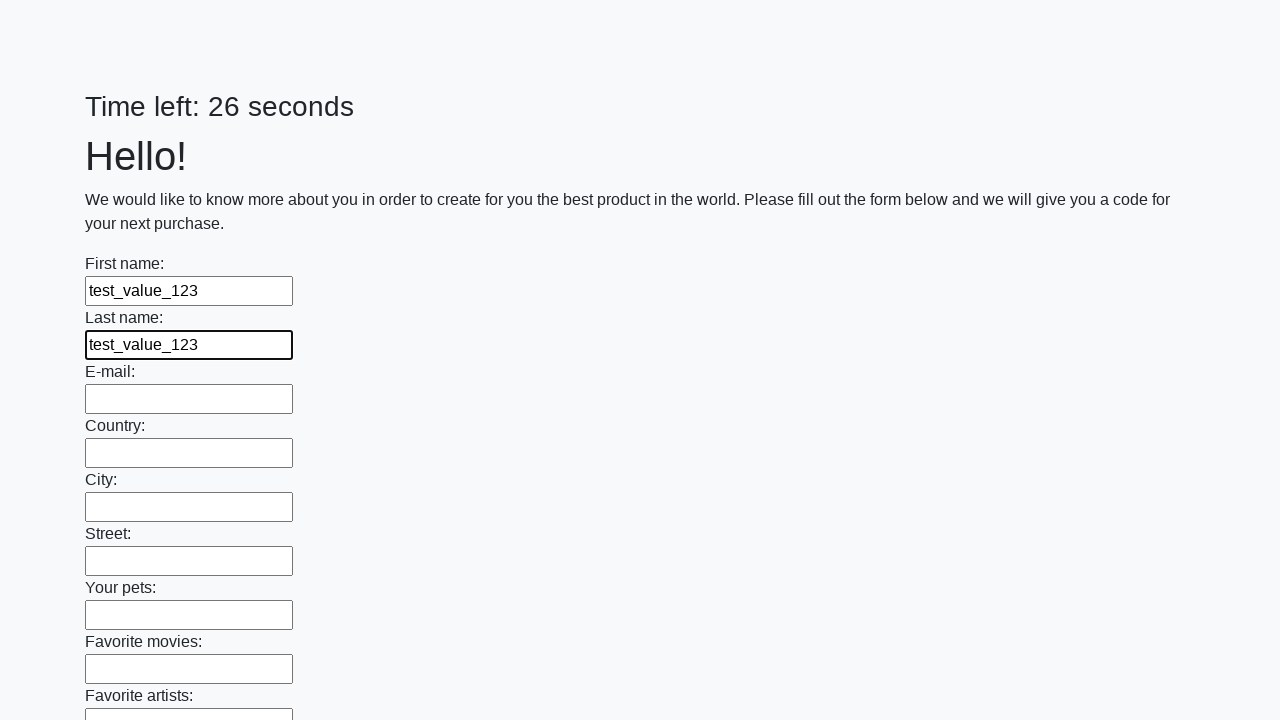

Filled text input field 3 of 100 with 'test_value_123' on input[type='text'] >> nth=2
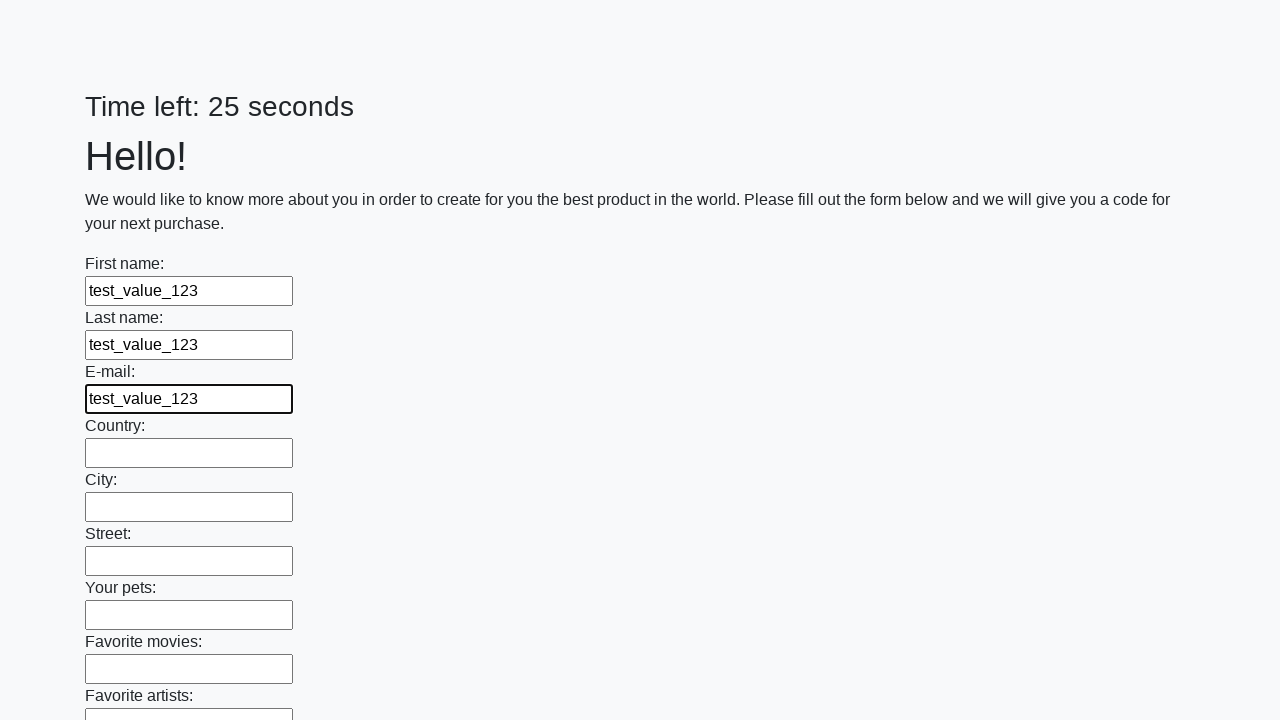

Filled text input field 4 of 100 with 'test_value_123' on input[type='text'] >> nth=3
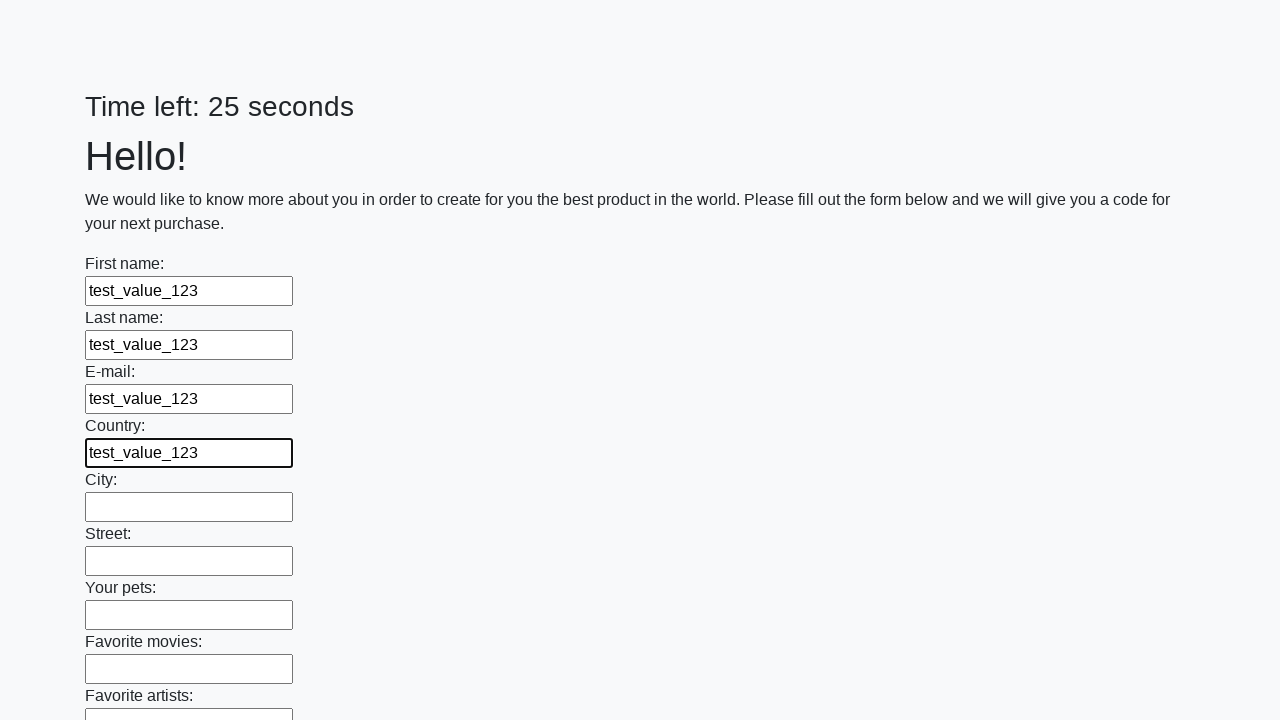

Filled text input field 5 of 100 with 'test_value_123' on input[type='text'] >> nth=4
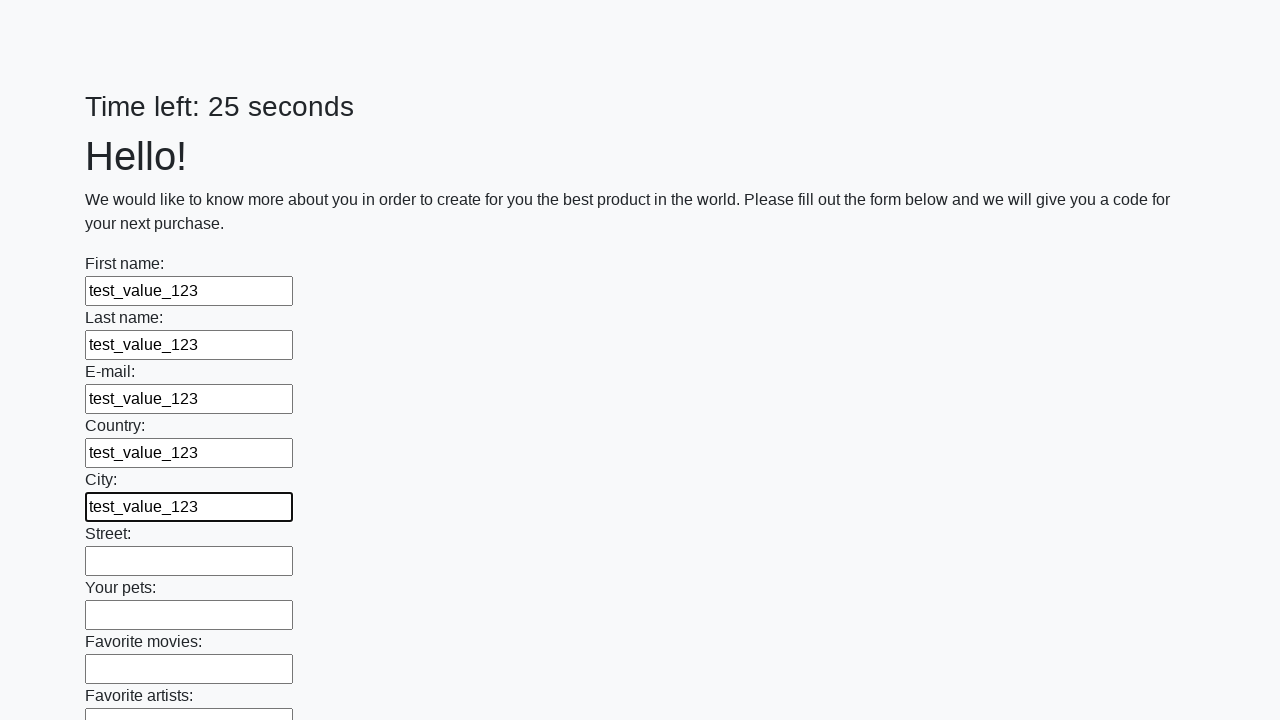

Filled text input field 6 of 100 with 'test_value_123' on input[type='text'] >> nth=5
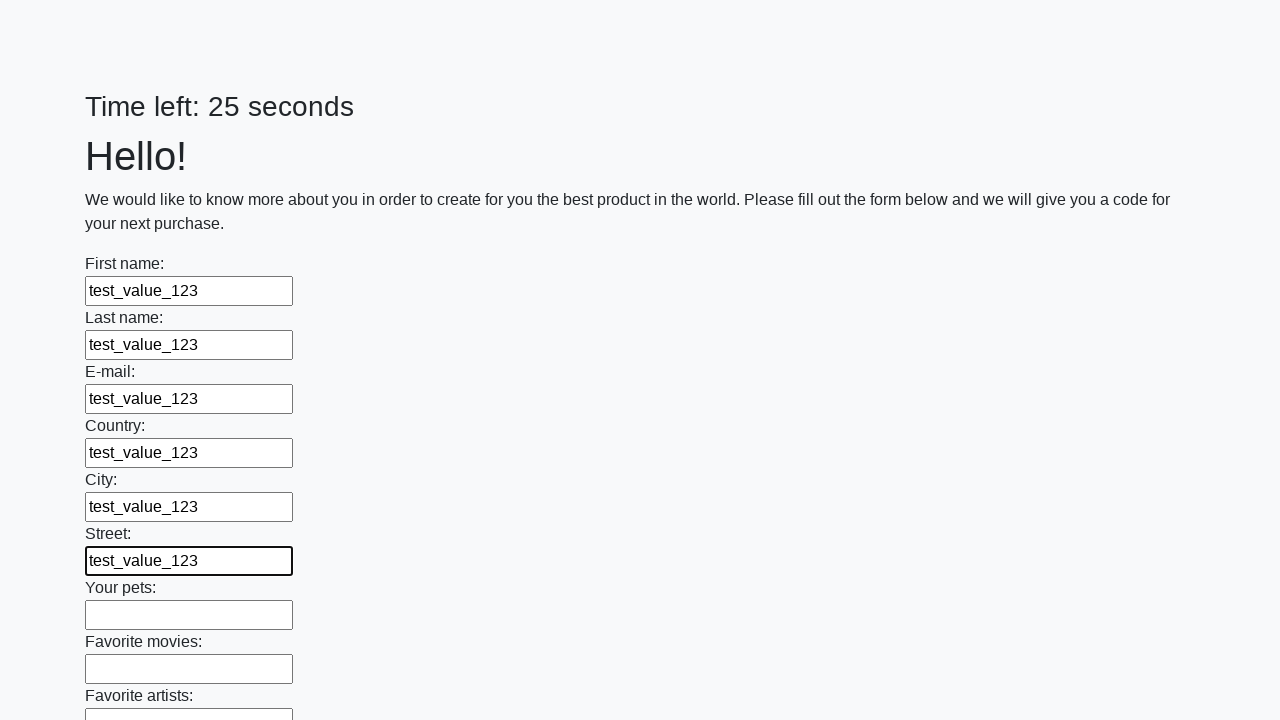

Filled text input field 7 of 100 with 'test_value_123' on input[type='text'] >> nth=6
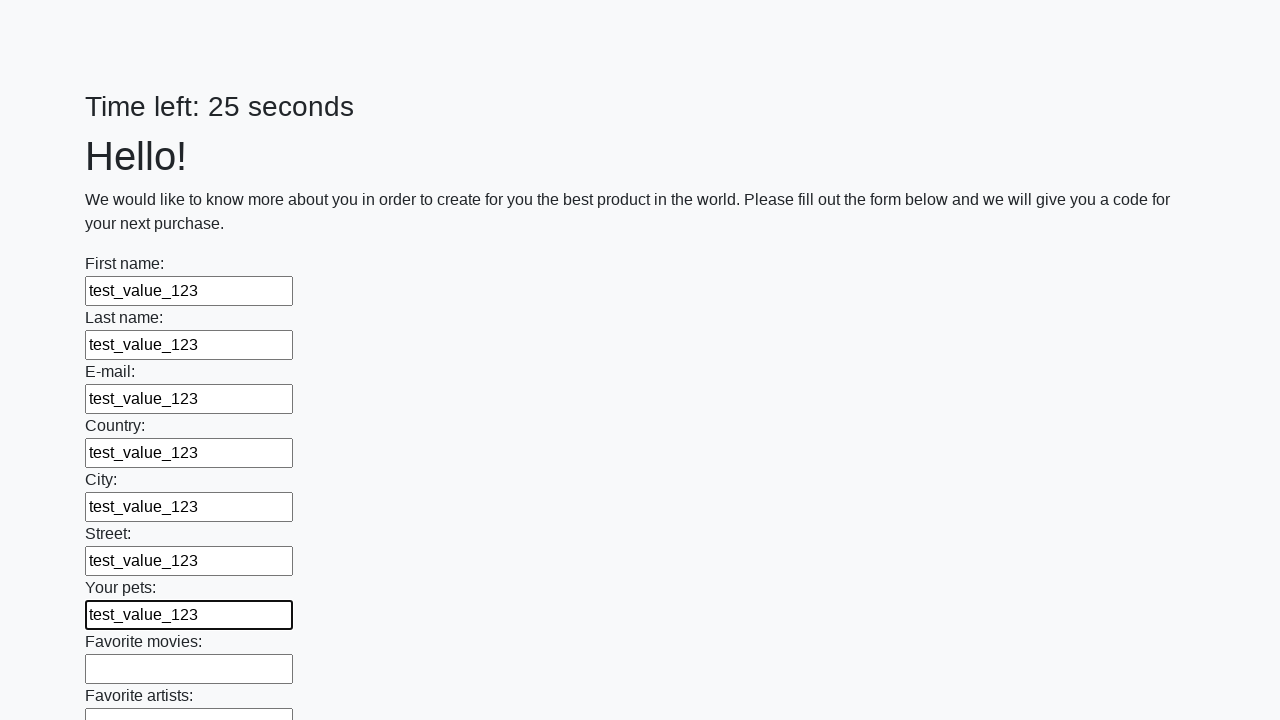

Filled text input field 8 of 100 with 'test_value_123' on input[type='text'] >> nth=7
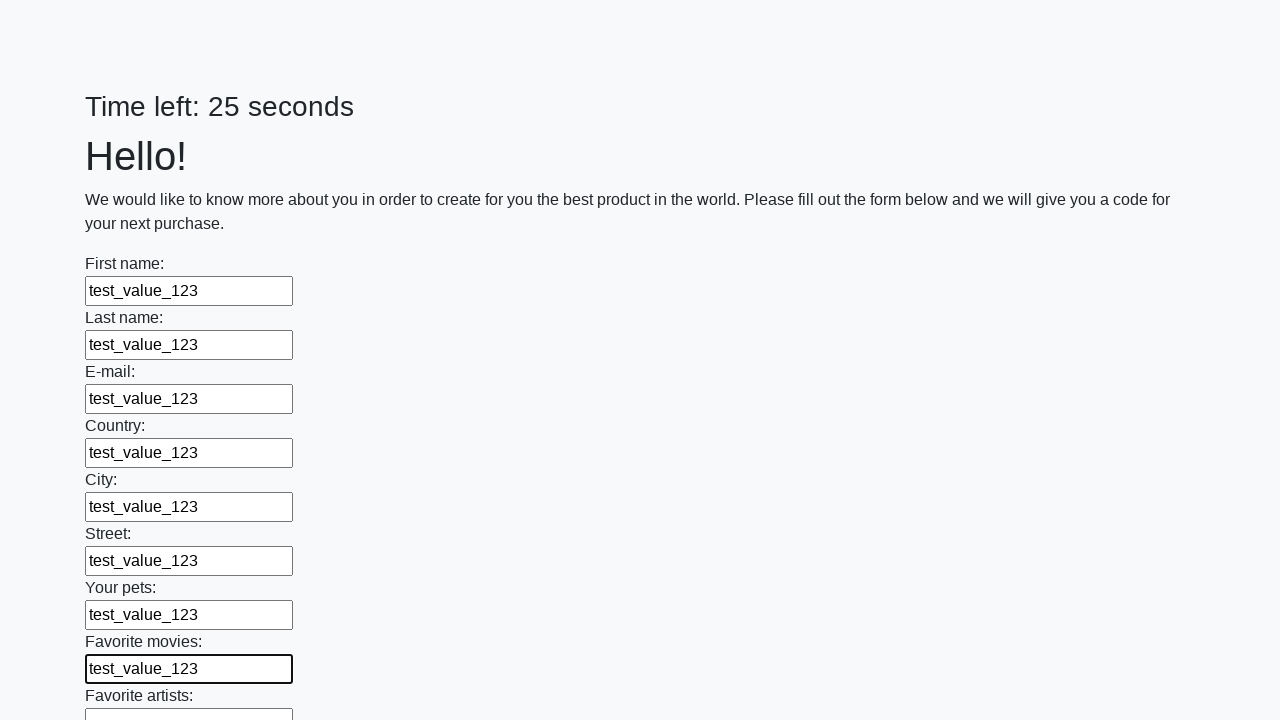

Filled text input field 9 of 100 with 'test_value_123' on input[type='text'] >> nth=8
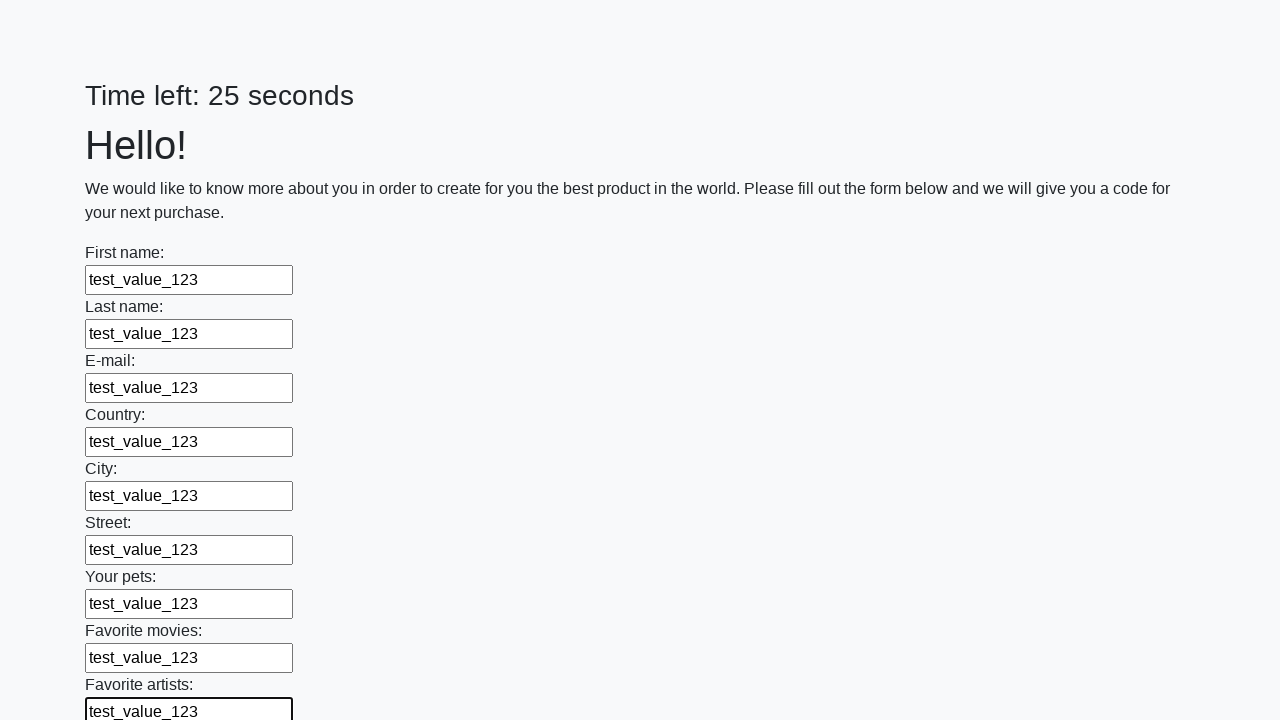

Filled text input field 10 of 100 with 'test_value_123' on input[type='text'] >> nth=9
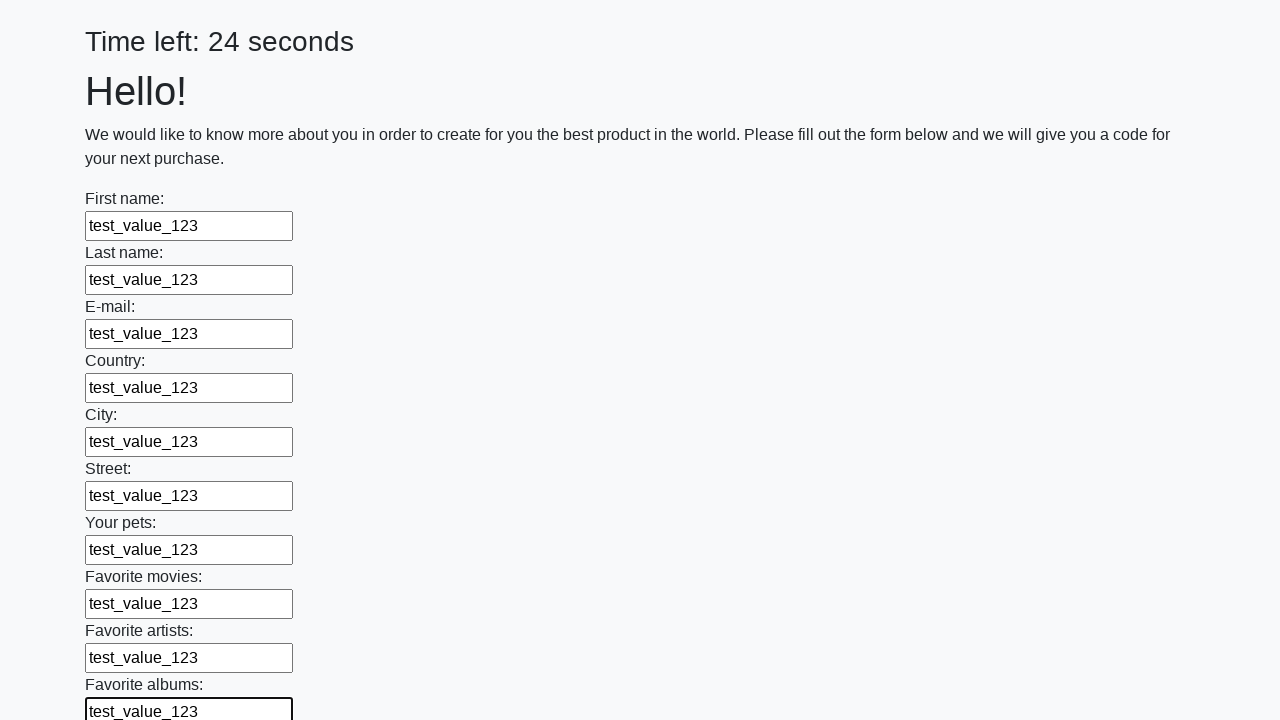

Filled text input field 11 of 100 with 'test_value_123' on input[type='text'] >> nth=10
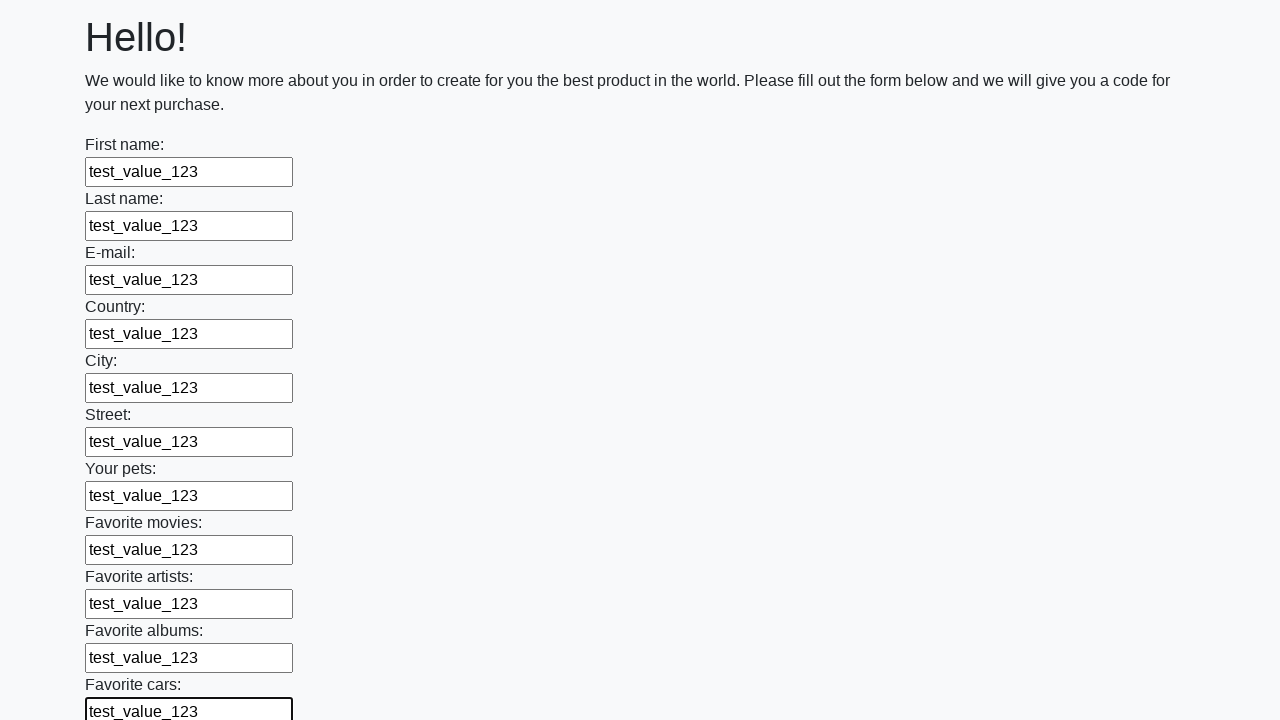

Filled text input field 12 of 100 with 'test_value_123' on input[type='text'] >> nth=11
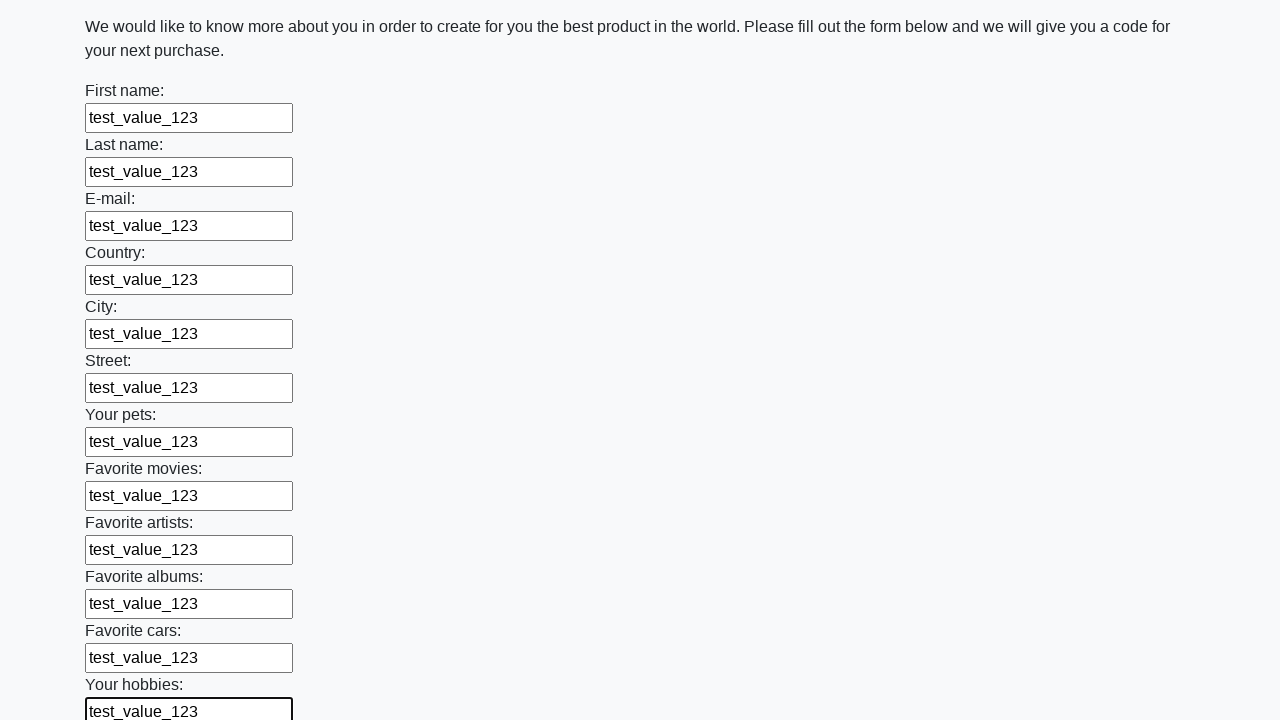

Filled text input field 13 of 100 with 'test_value_123' on input[type='text'] >> nth=12
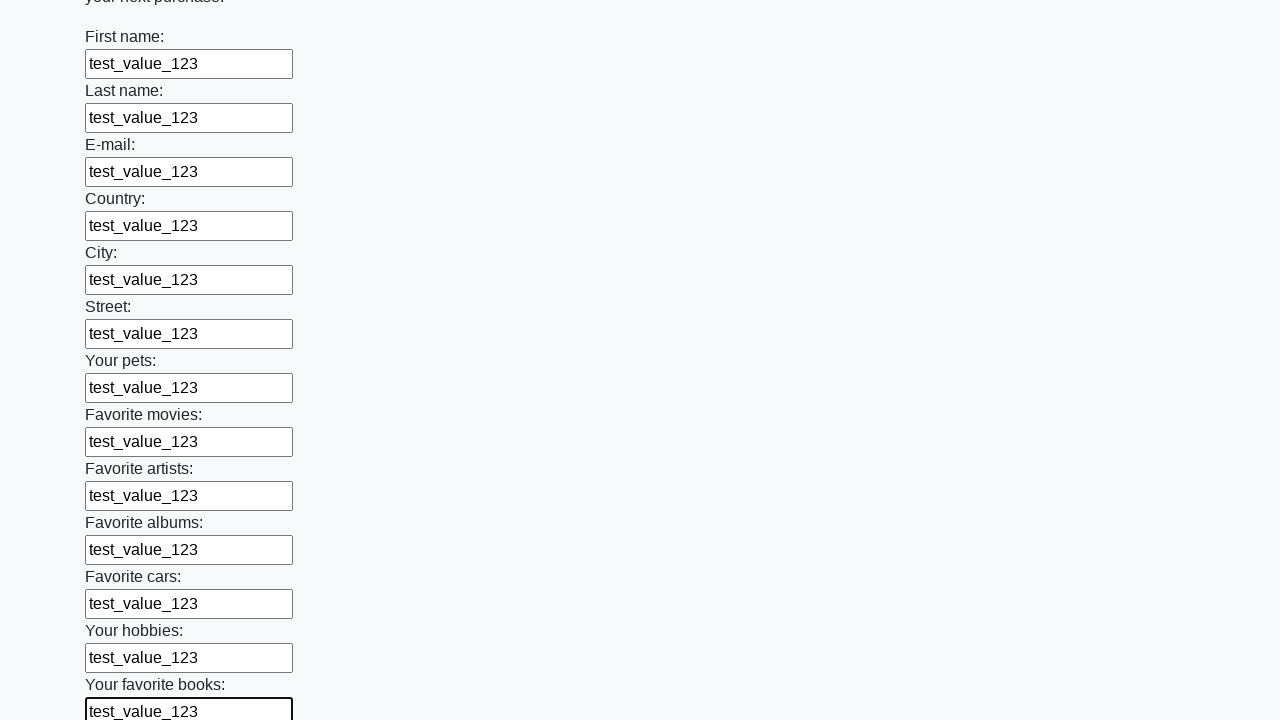

Filled text input field 14 of 100 with 'test_value_123' on input[type='text'] >> nth=13
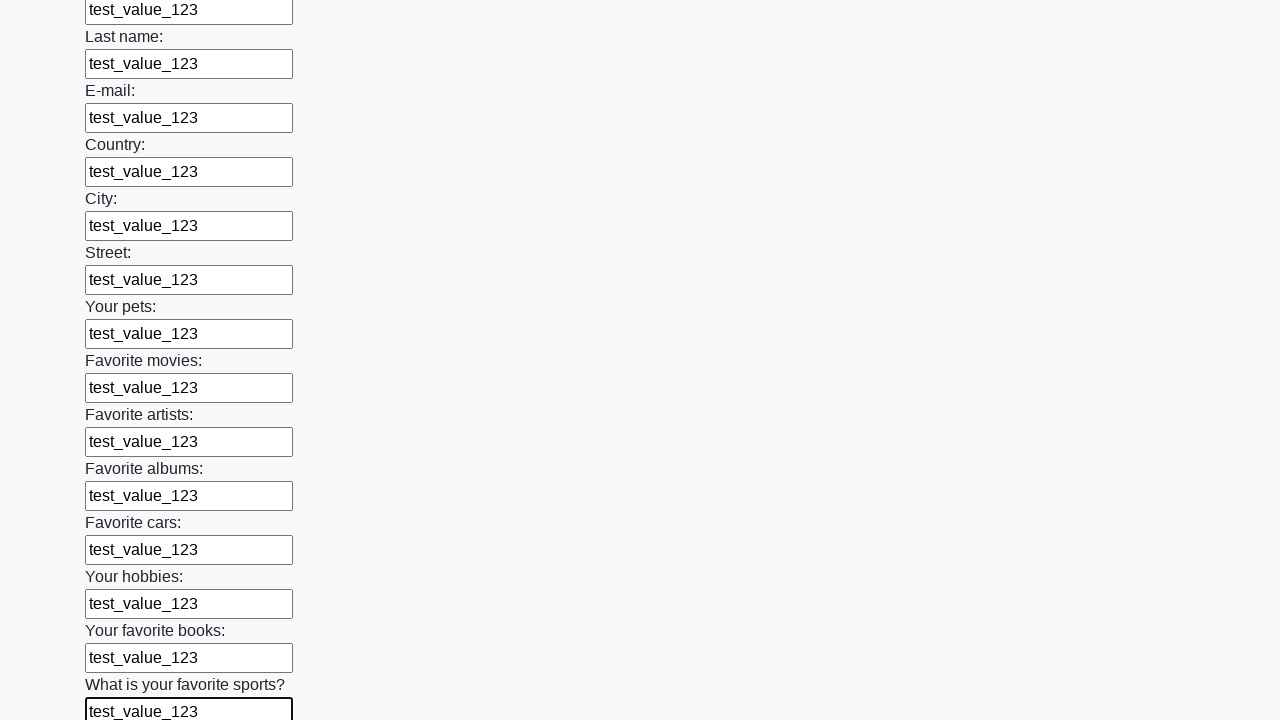

Filled text input field 15 of 100 with 'test_value_123' on input[type='text'] >> nth=14
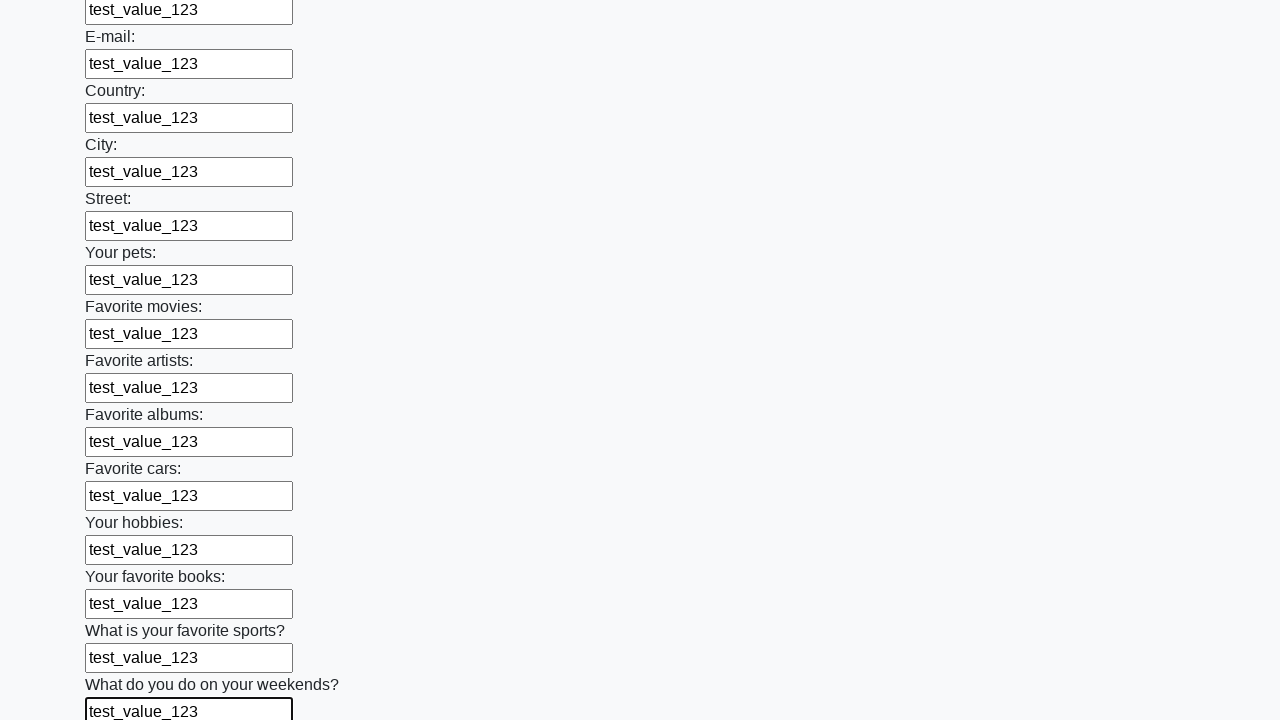

Filled text input field 16 of 100 with 'test_value_123' on input[type='text'] >> nth=15
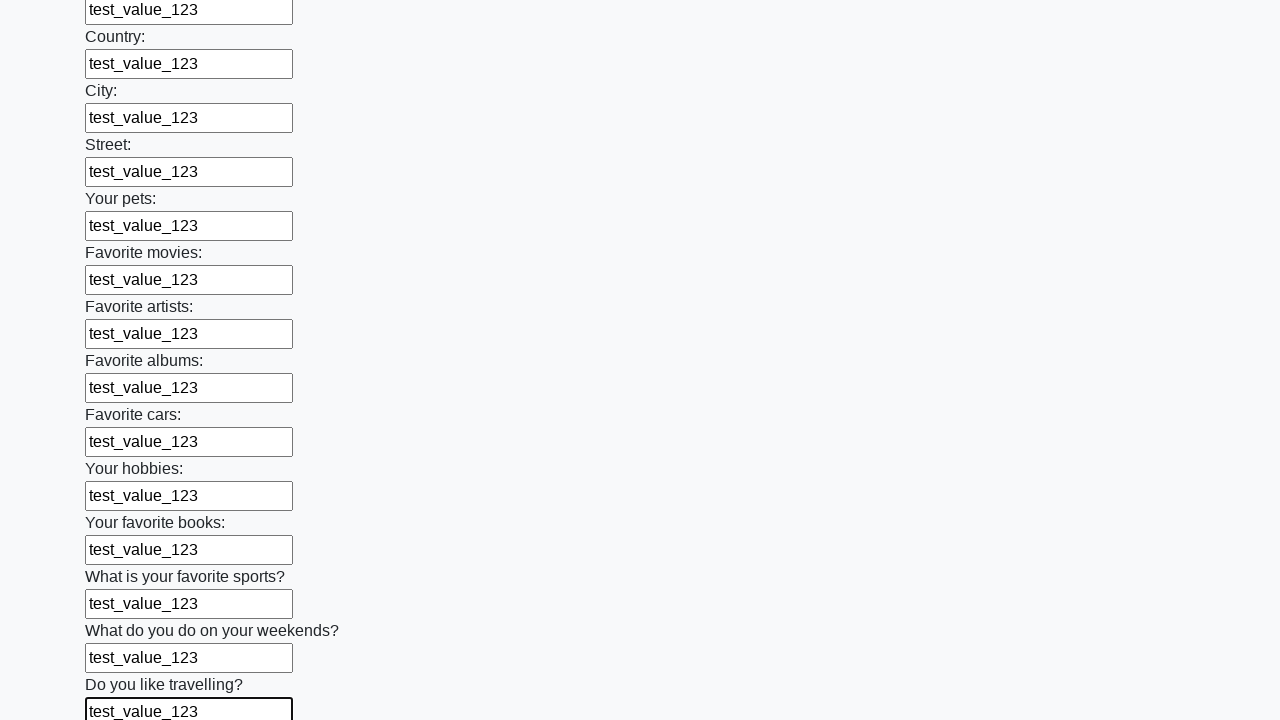

Filled text input field 17 of 100 with 'test_value_123' on input[type='text'] >> nth=16
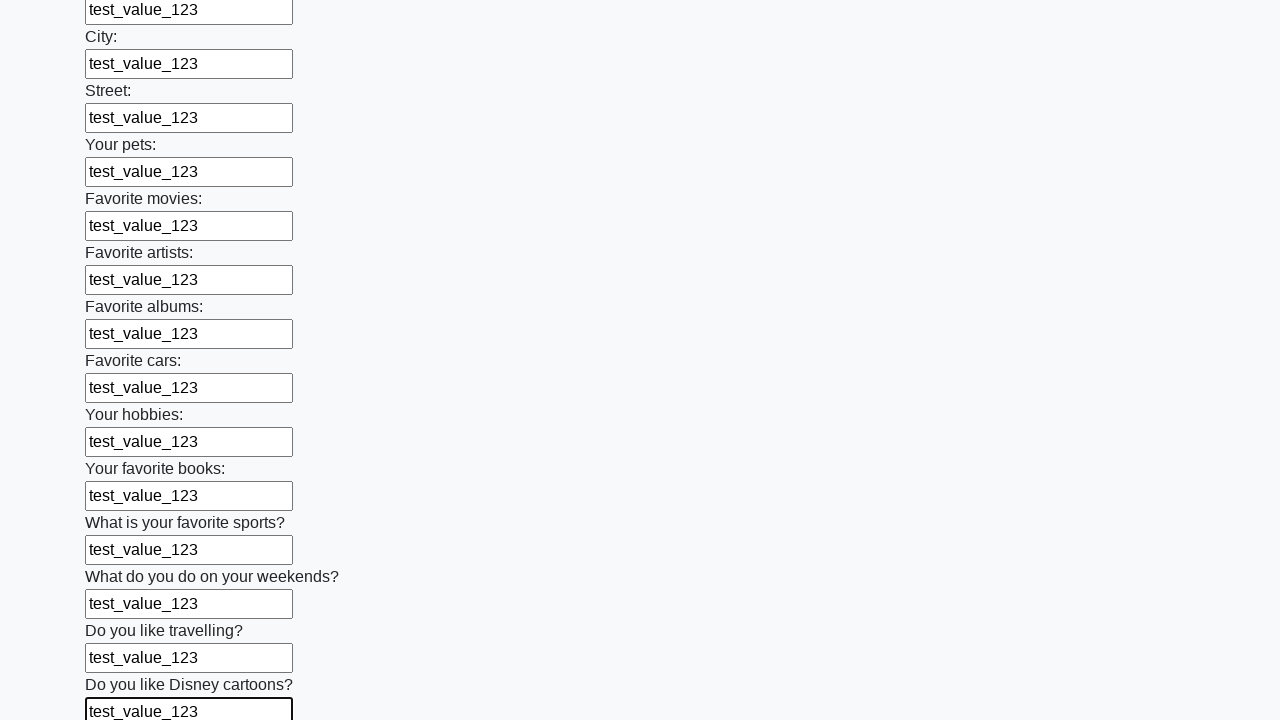

Filled text input field 18 of 100 with 'test_value_123' on input[type='text'] >> nth=17
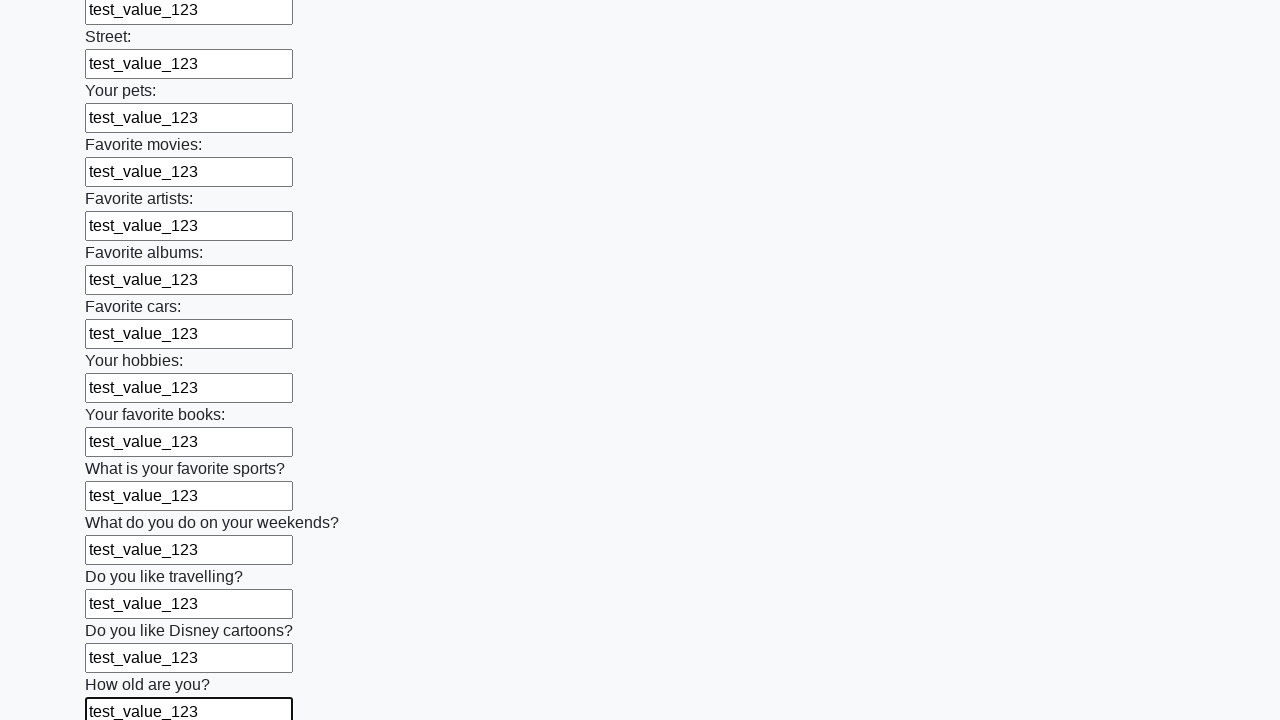

Filled text input field 19 of 100 with 'test_value_123' on input[type='text'] >> nth=18
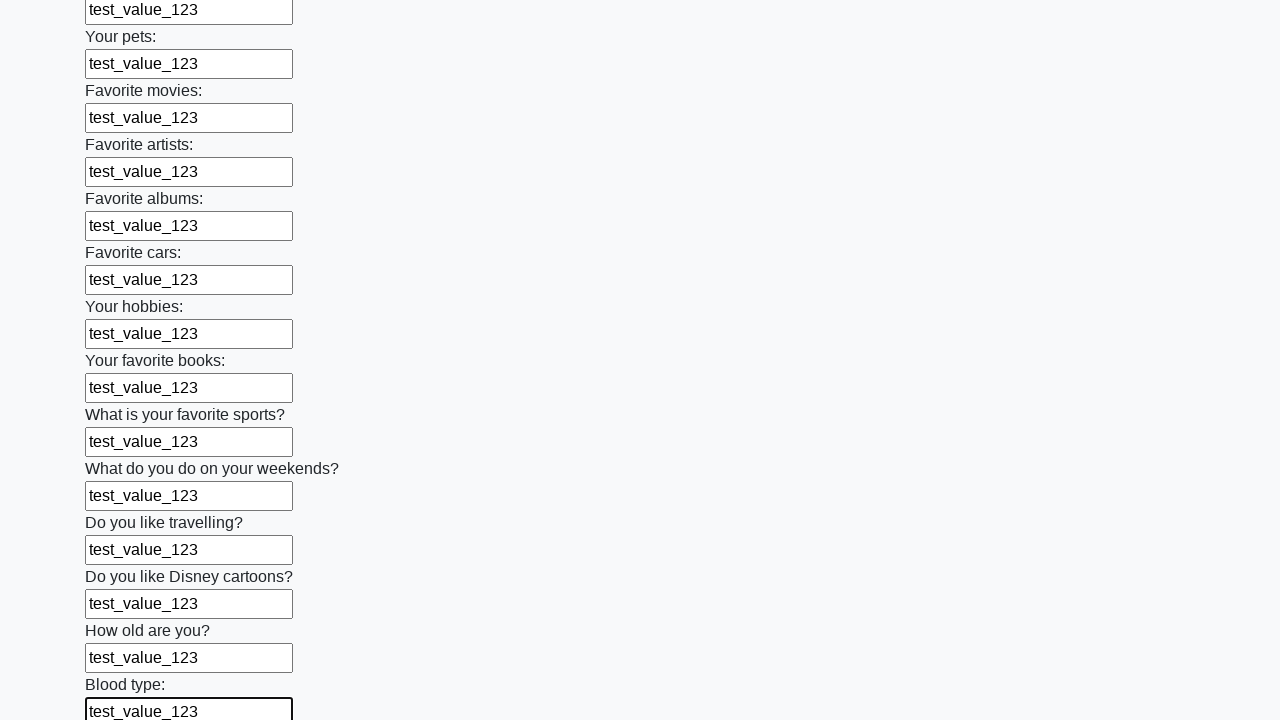

Filled text input field 20 of 100 with 'test_value_123' on input[type='text'] >> nth=19
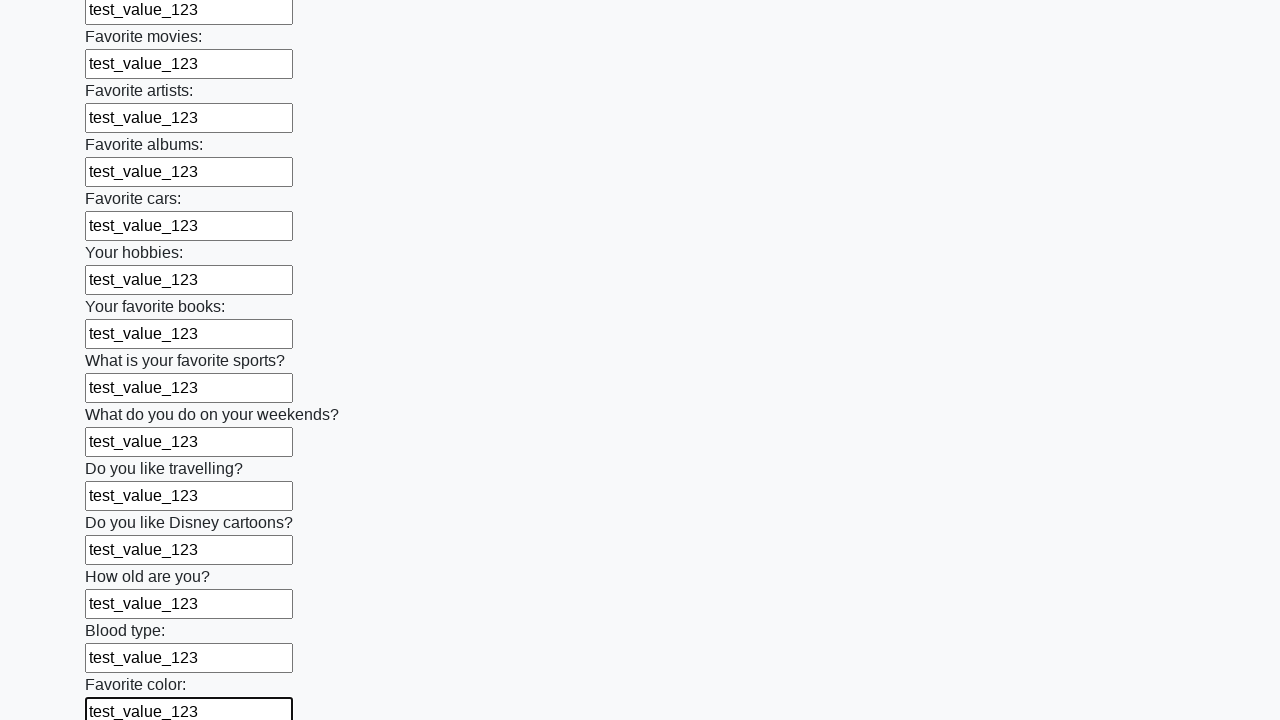

Filled text input field 21 of 100 with 'test_value_123' on input[type='text'] >> nth=20
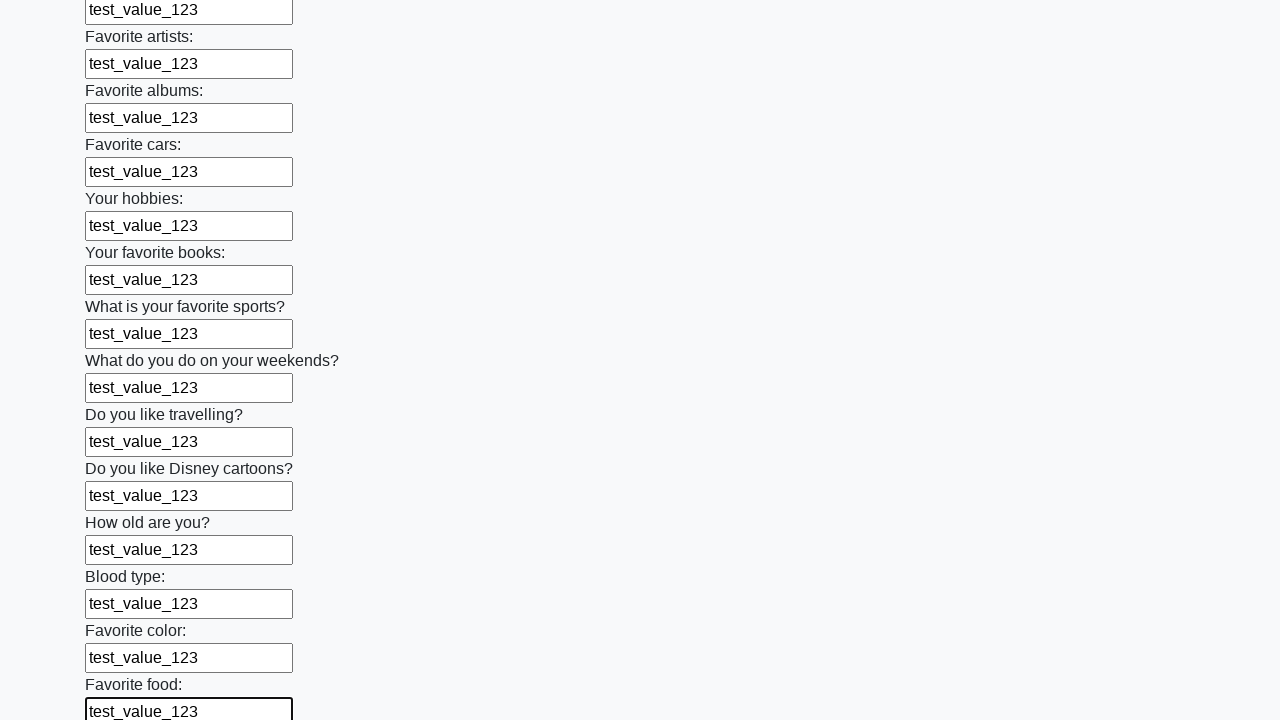

Filled text input field 22 of 100 with 'test_value_123' on input[type='text'] >> nth=21
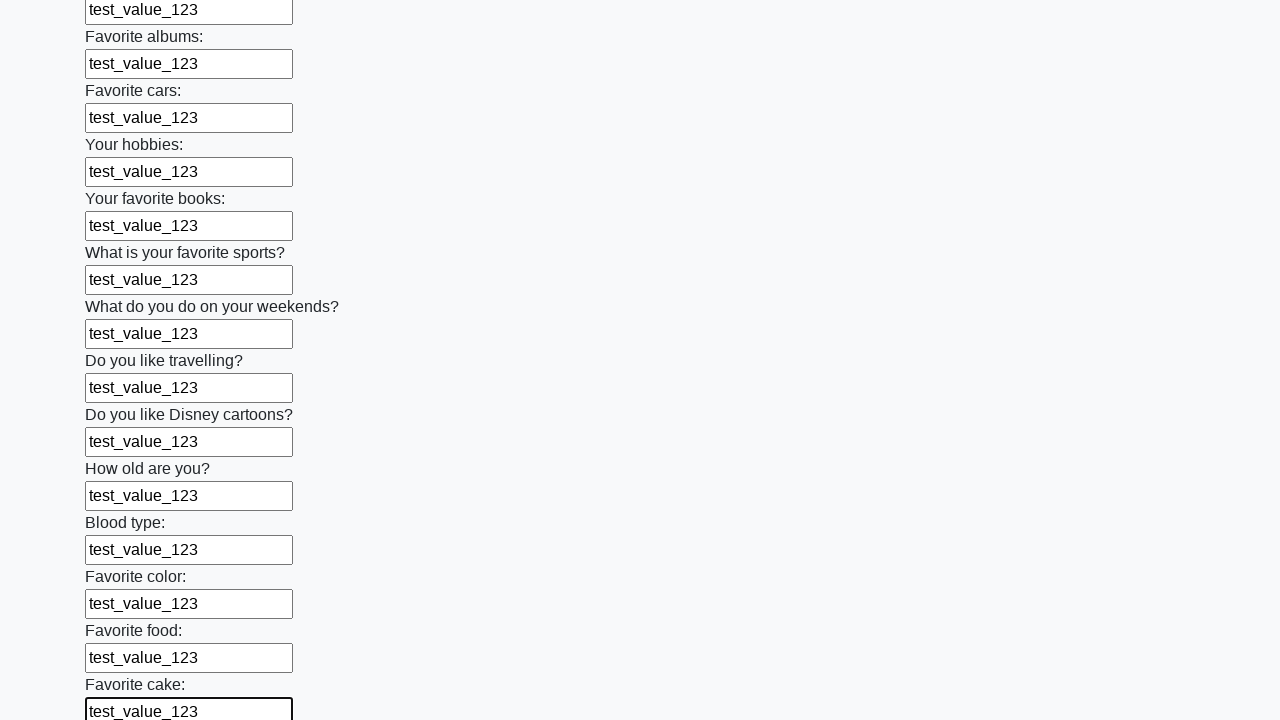

Filled text input field 23 of 100 with 'test_value_123' on input[type='text'] >> nth=22
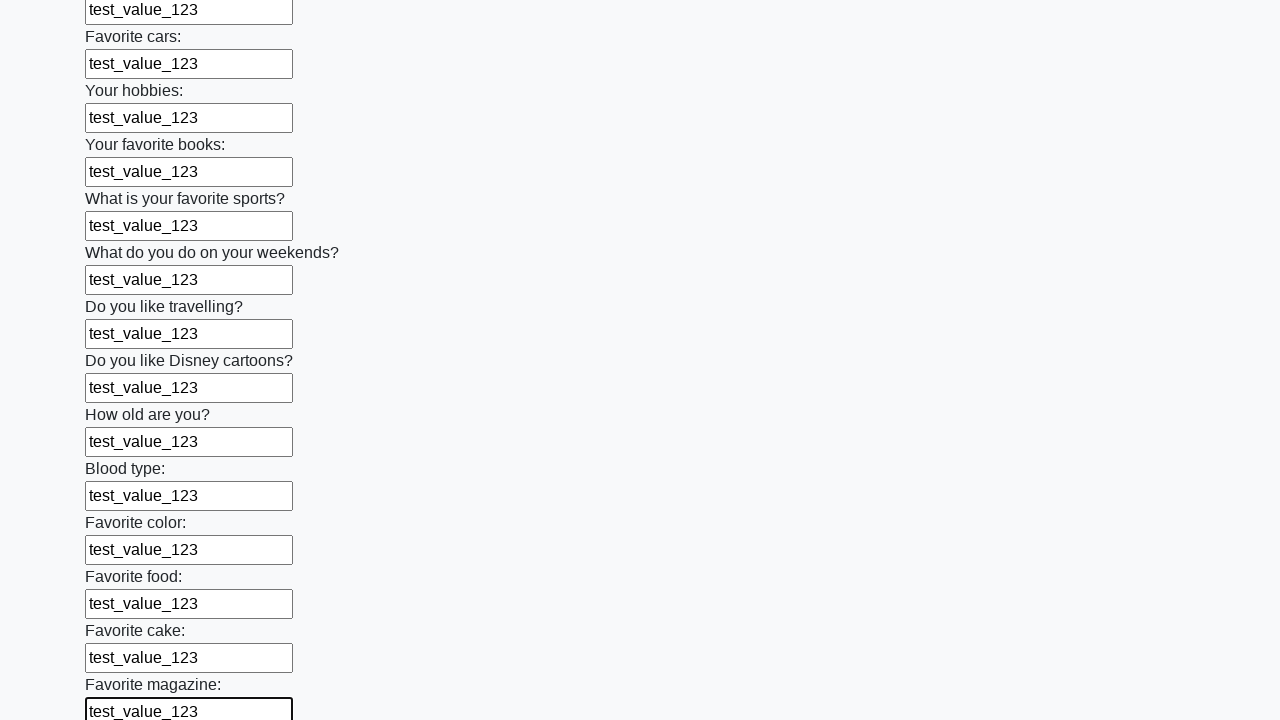

Filled text input field 24 of 100 with 'test_value_123' on input[type='text'] >> nth=23
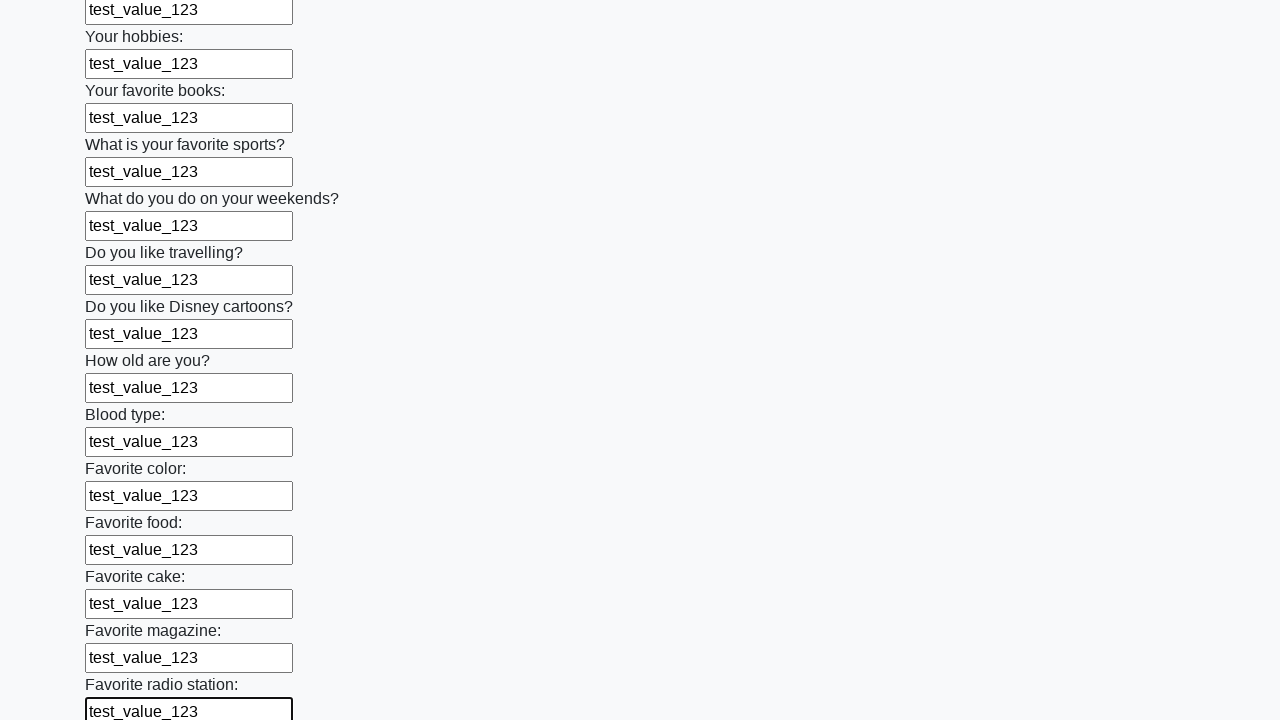

Filled text input field 25 of 100 with 'test_value_123' on input[type='text'] >> nth=24
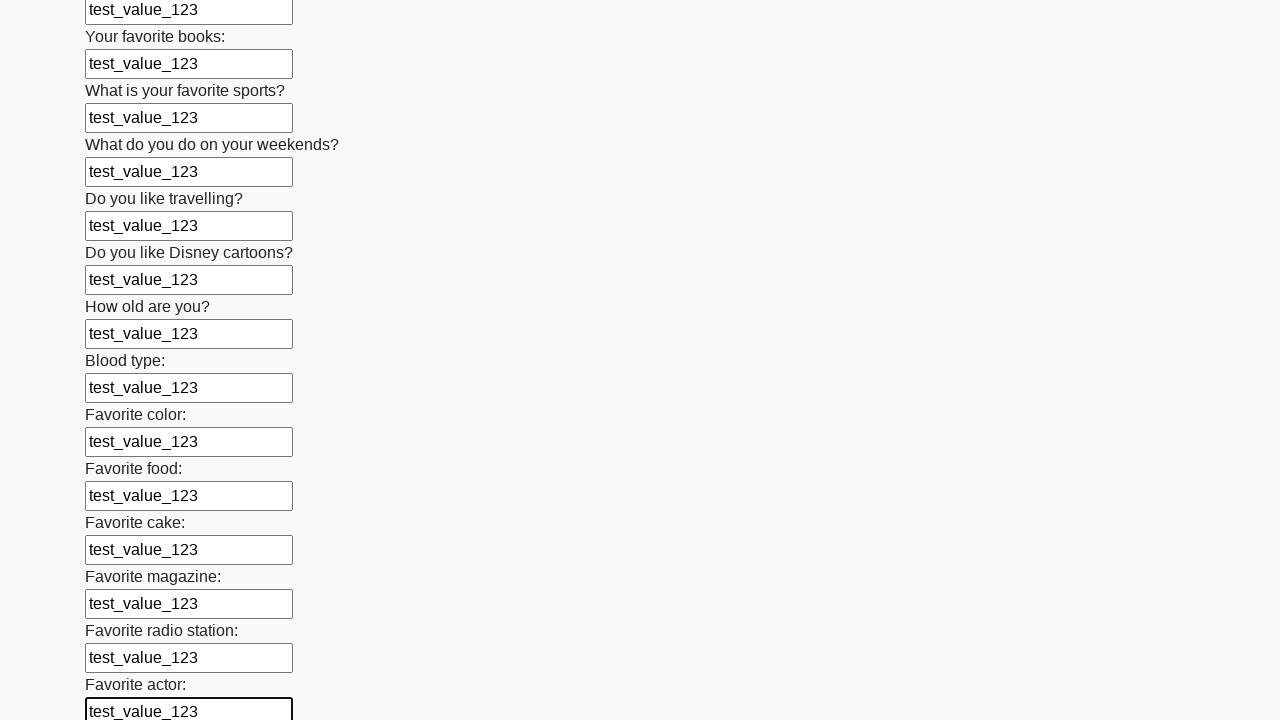

Filled text input field 26 of 100 with 'test_value_123' on input[type='text'] >> nth=25
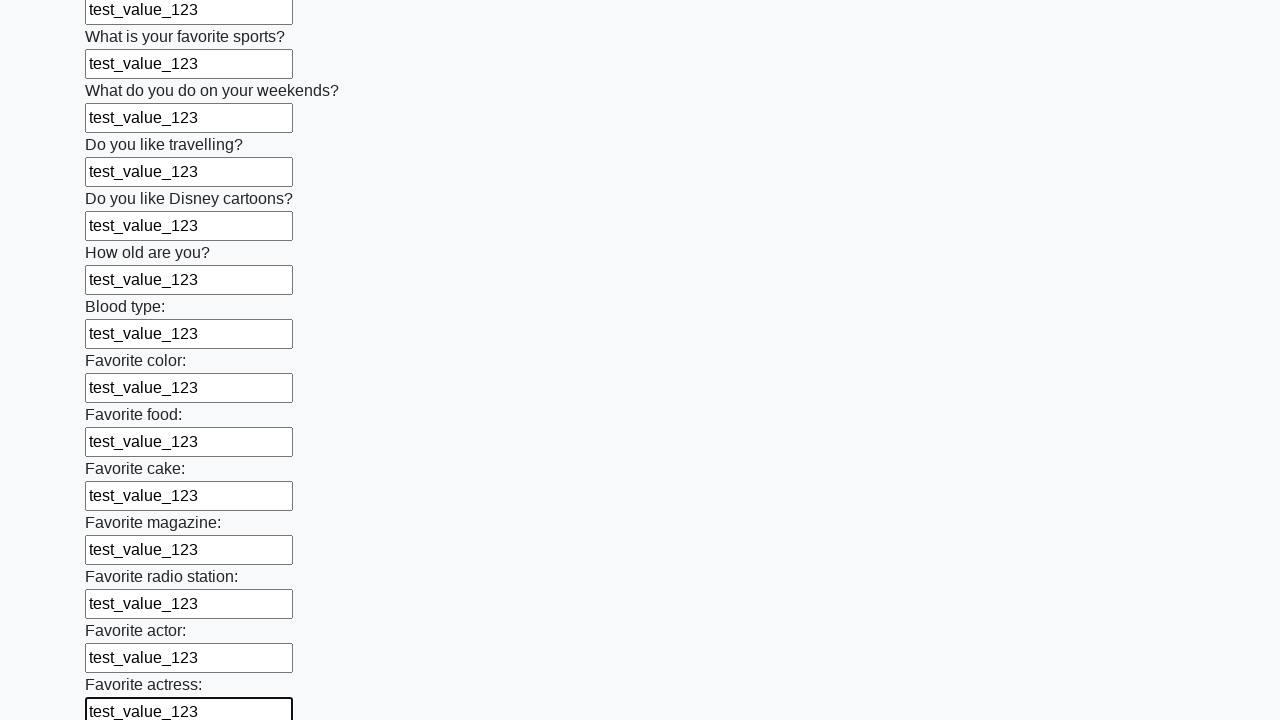

Filled text input field 27 of 100 with 'test_value_123' on input[type='text'] >> nth=26
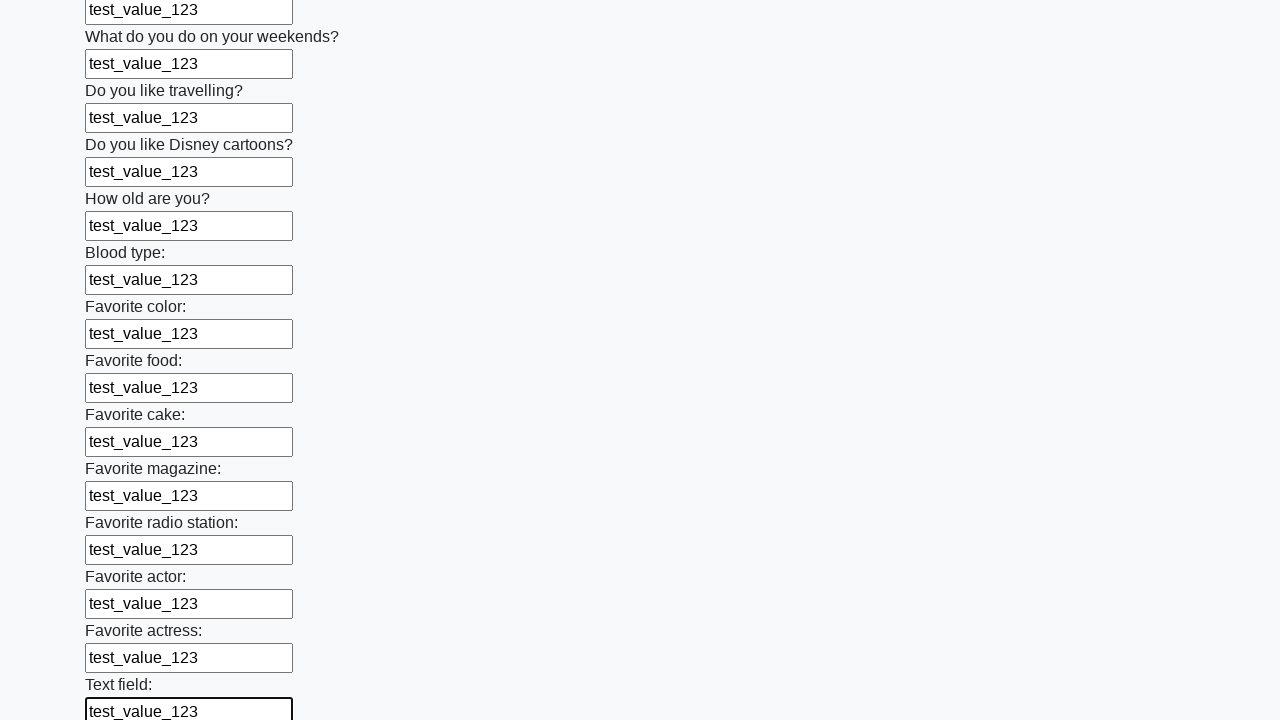

Filled text input field 28 of 100 with 'test_value_123' on input[type='text'] >> nth=27
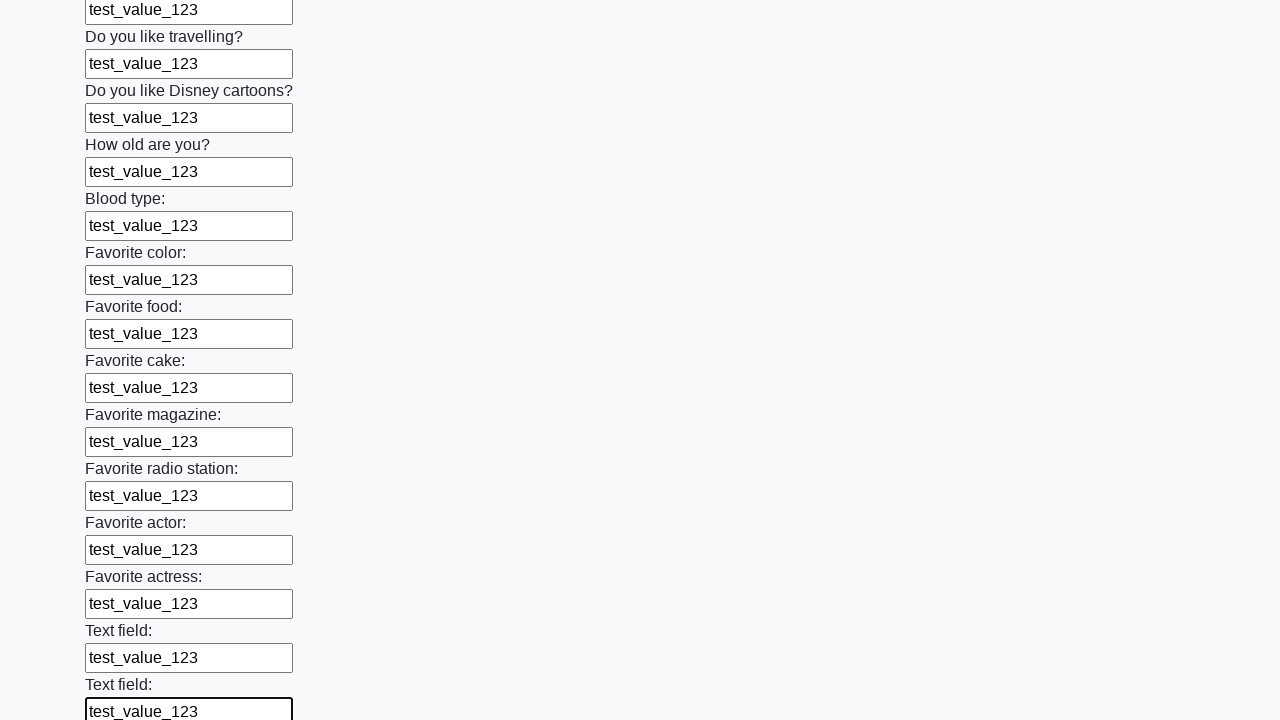

Filled text input field 29 of 100 with 'test_value_123' on input[type='text'] >> nth=28
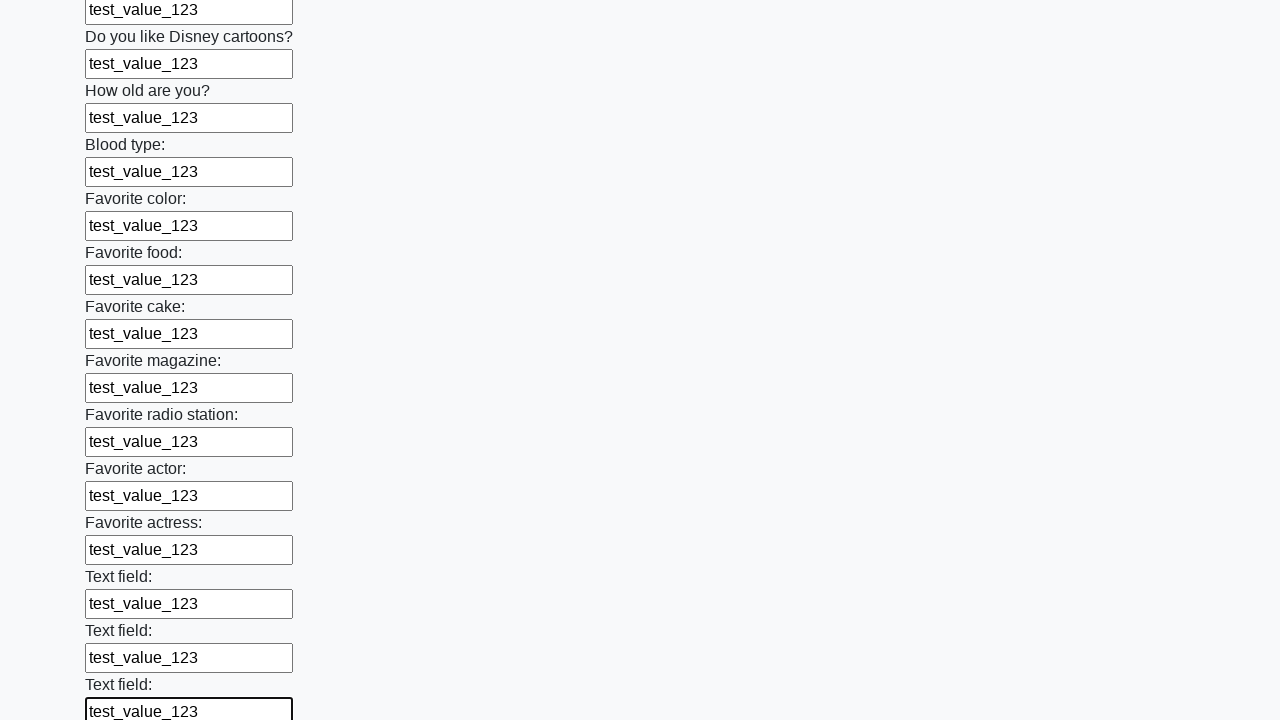

Filled text input field 30 of 100 with 'test_value_123' on input[type='text'] >> nth=29
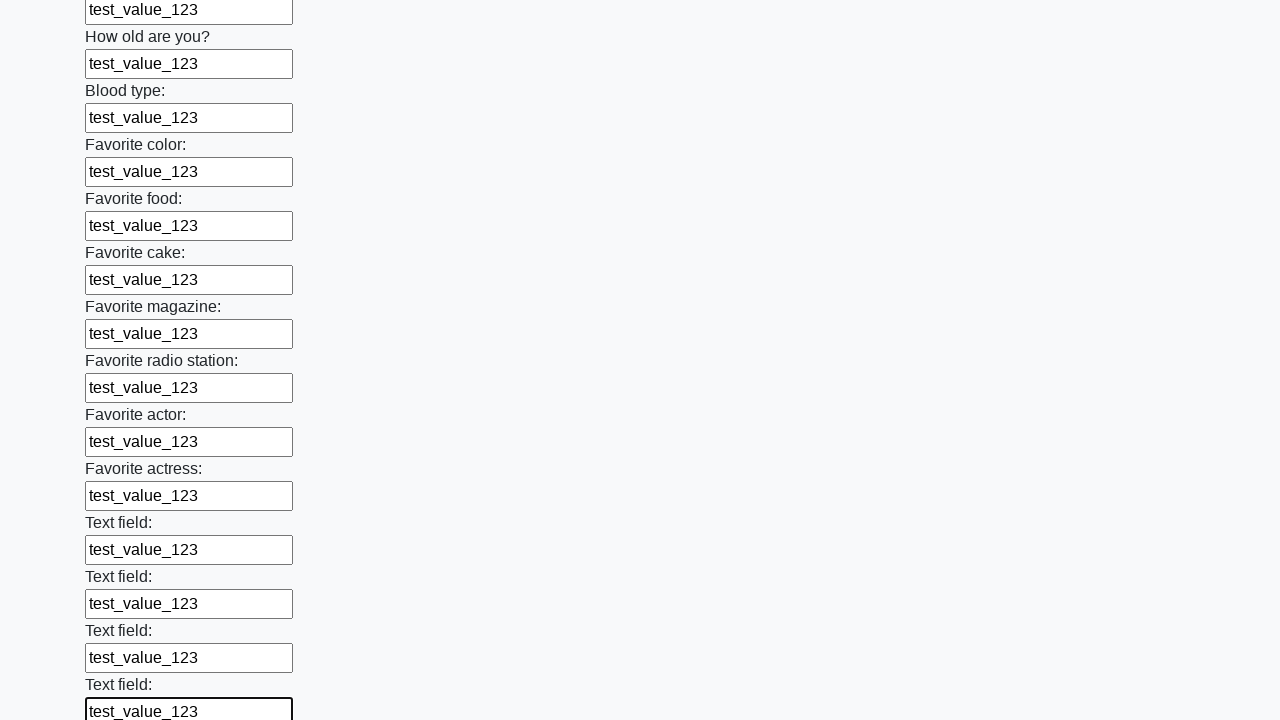

Filled text input field 31 of 100 with 'test_value_123' on input[type='text'] >> nth=30
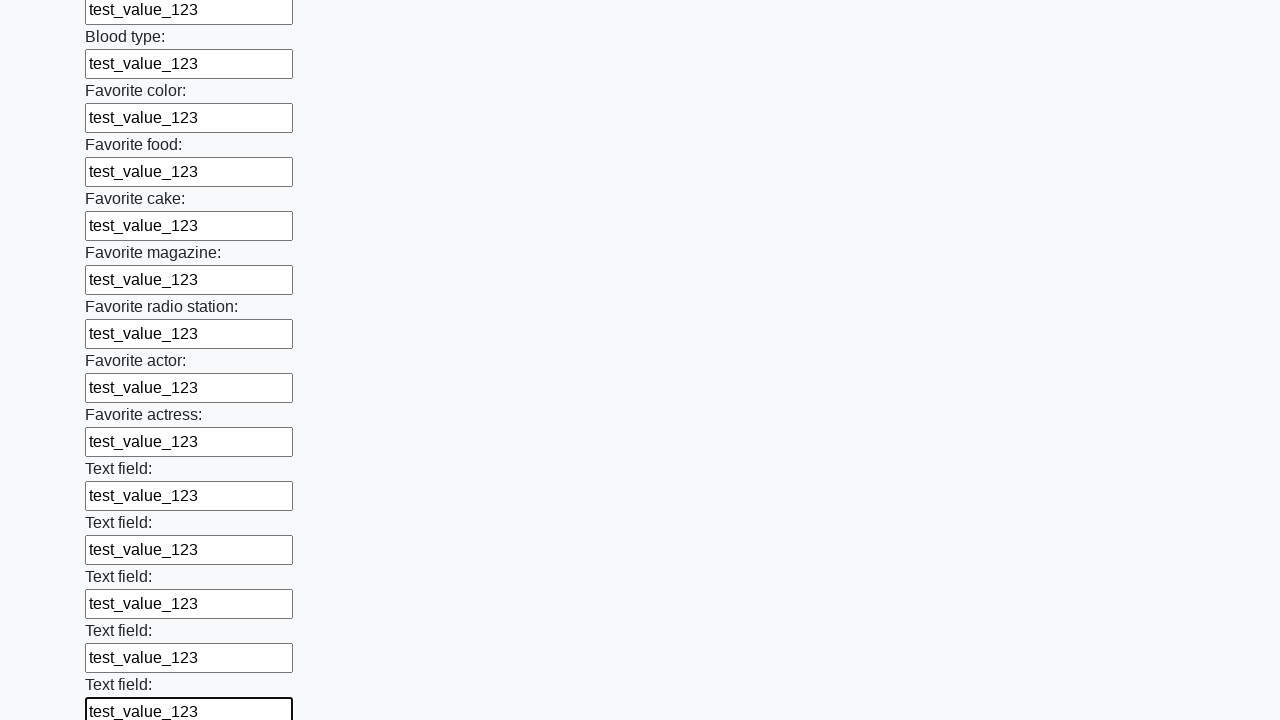

Filled text input field 32 of 100 with 'test_value_123' on input[type='text'] >> nth=31
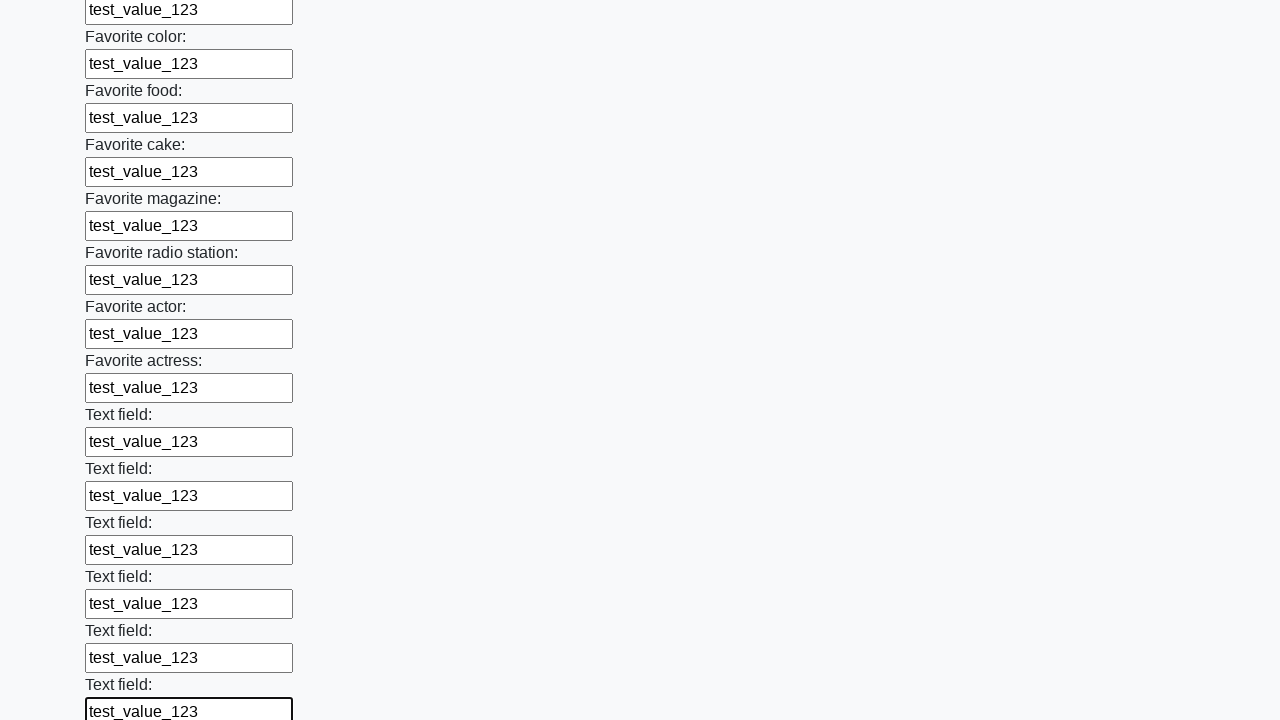

Filled text input field 33 of 100 with 'test_value_123' on input[type='text'] >> nth=32
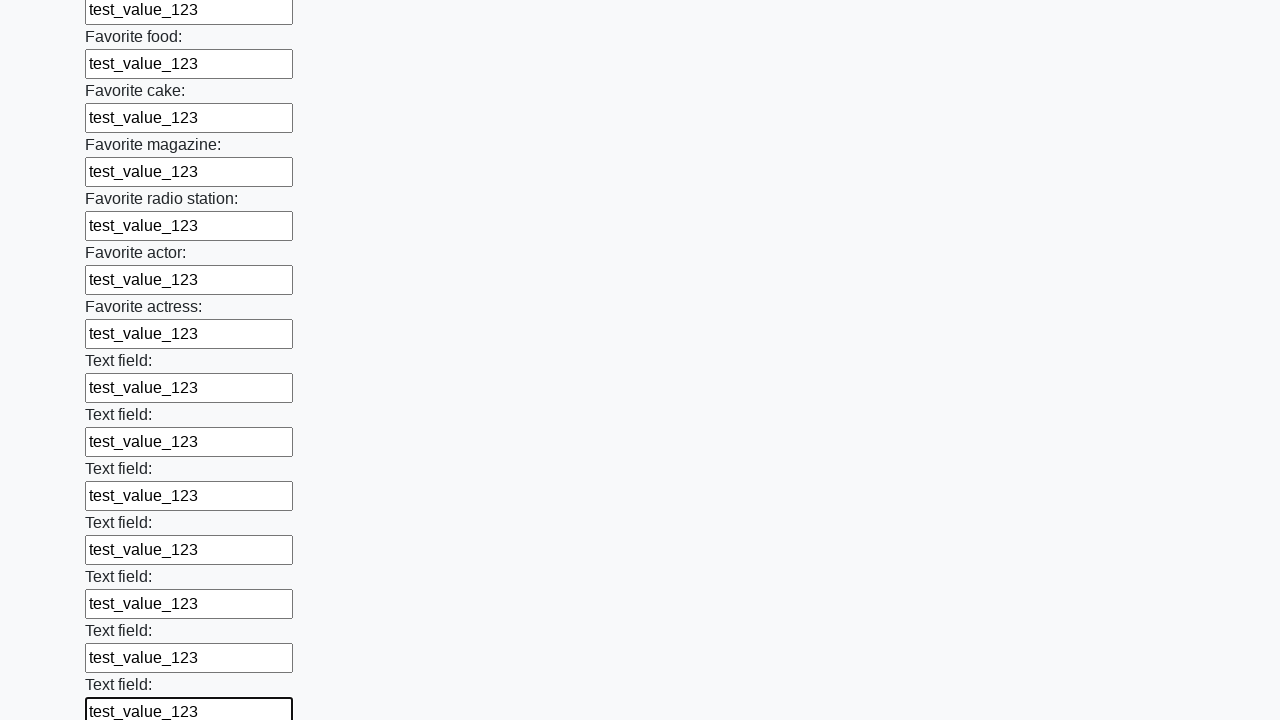

Filled text input field 34 of 100 with 'test_value_123' on input[type='text'] >> nth=33
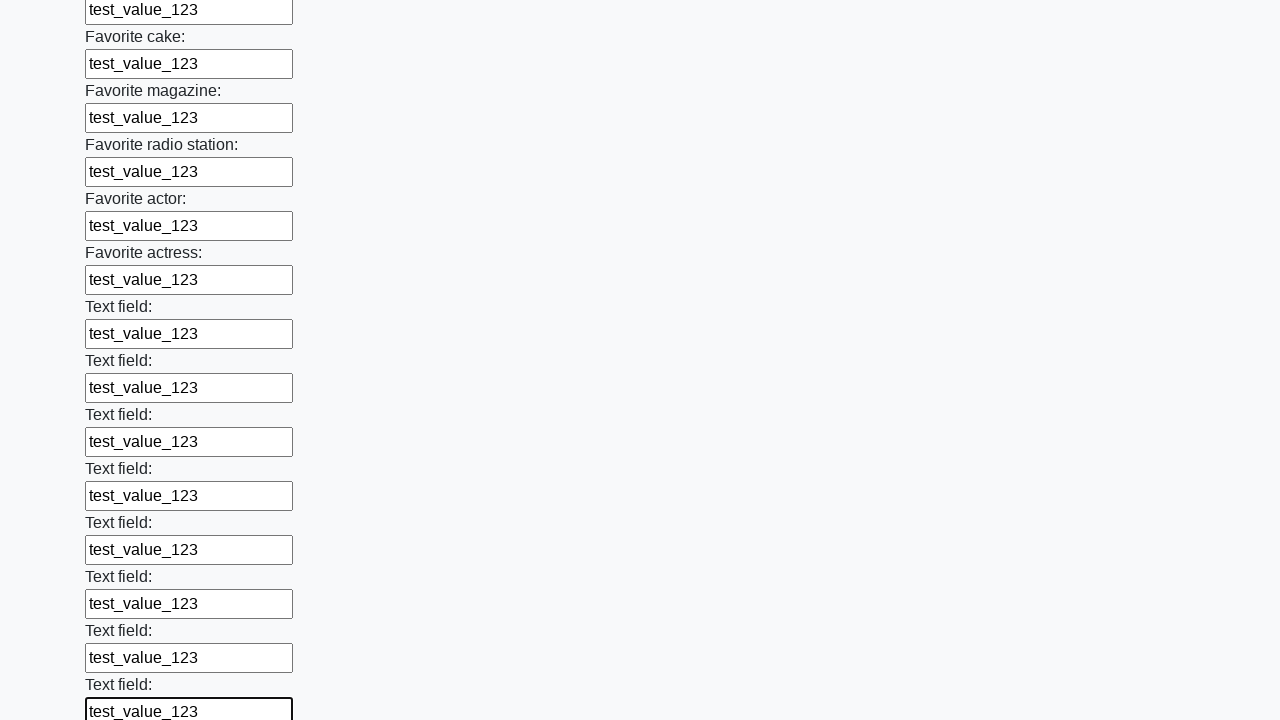

Filled text input field 35 of 100 with 'test_value_123' on input[type='text'] >> nth=34
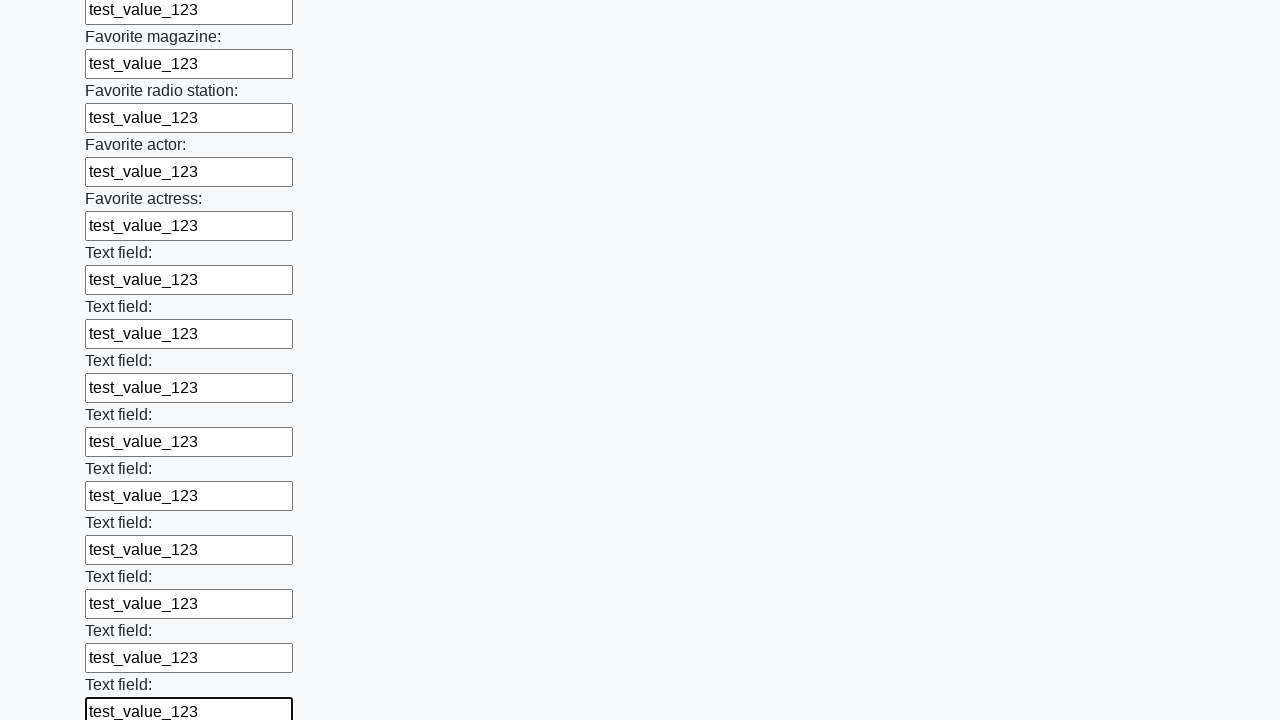

Filled text input field 36 of 100 with 'test_value_123' on input[type='text'] >> nth=35
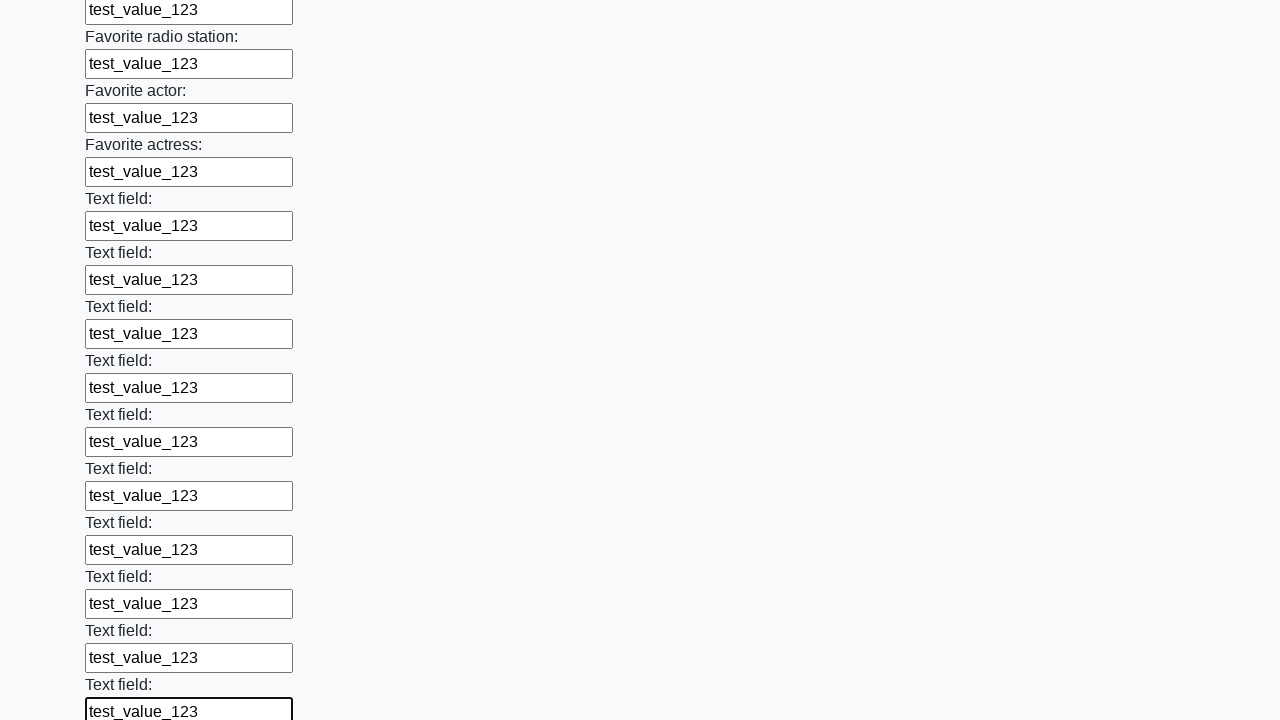

Filled text input field 37 of 100 with 'test_value_123' on input[type='text'] >> nth=36
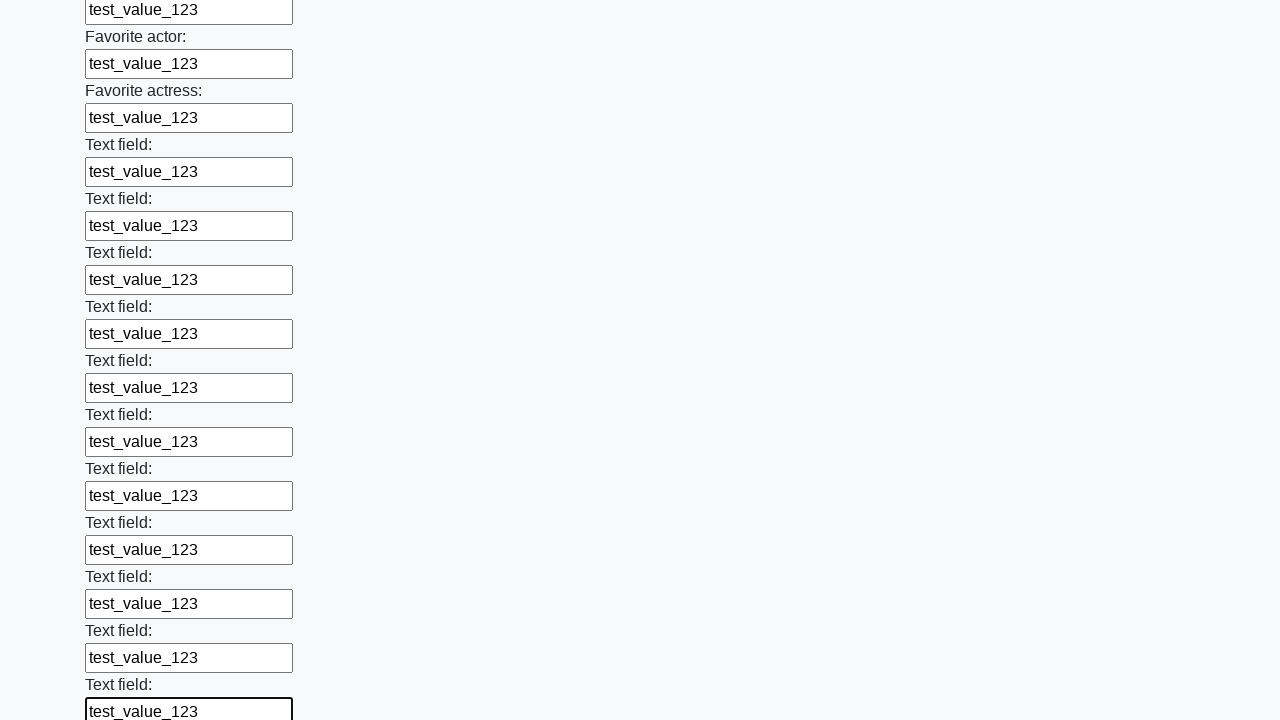

Filled text input field 38 of 100 with 'test_value_123' on input[type='text'] >> nth=37
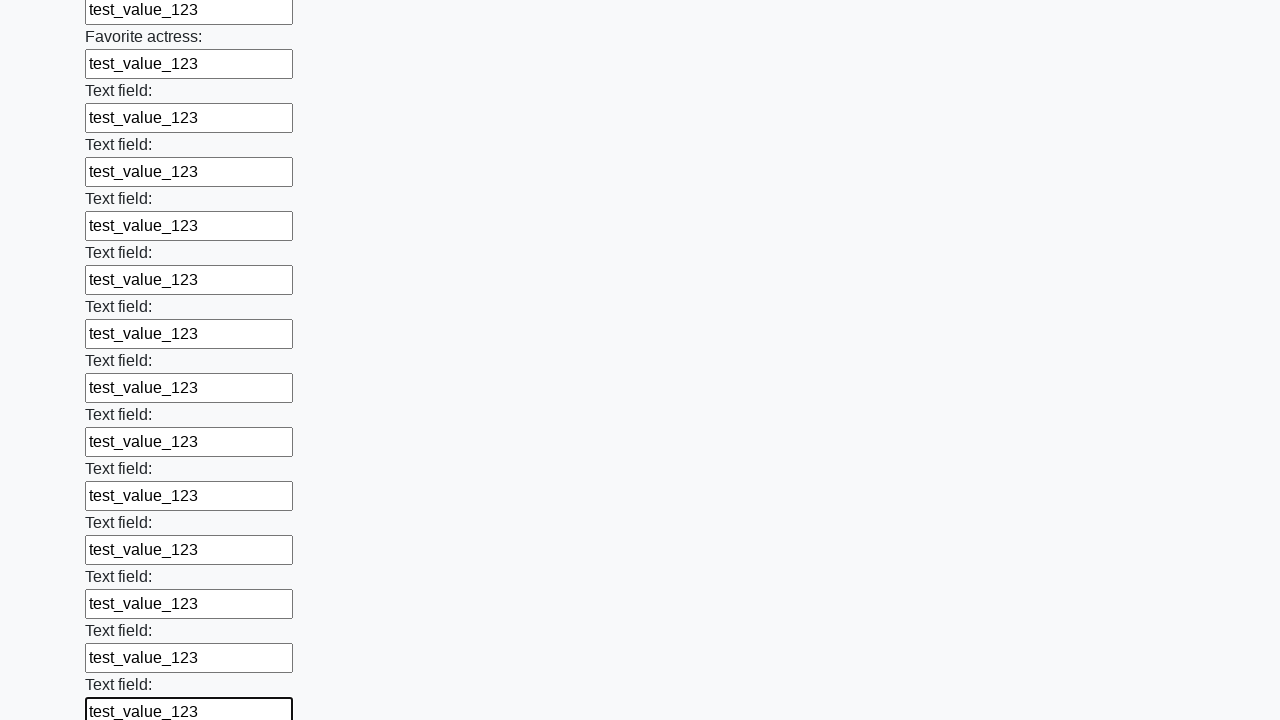

Filled text input field 39 of 100 with 'test_value_123' on input[type='text'] >> nth=38
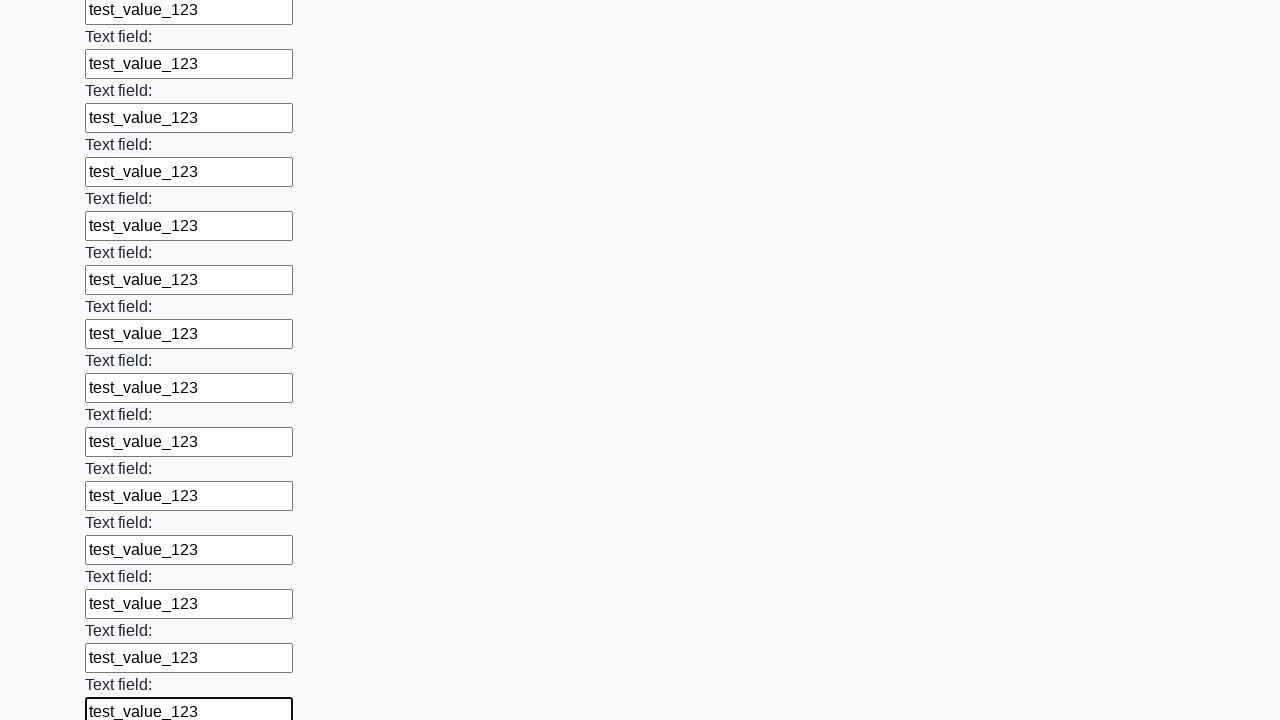

Filled text input field 40 of 100 with 'test_value_123' on input[type='text'] >> nth=39
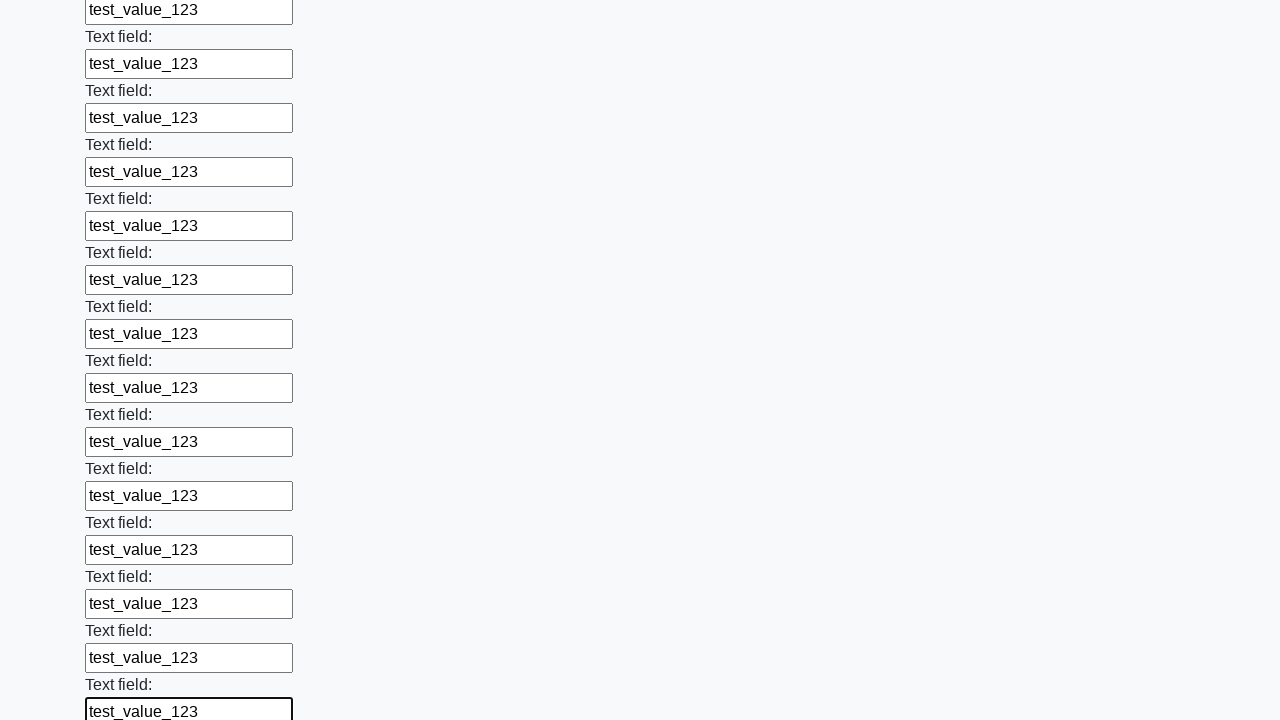

Filled text input field 41 of 100 with 'test_value_123' on input[type='text'] >> nth=40
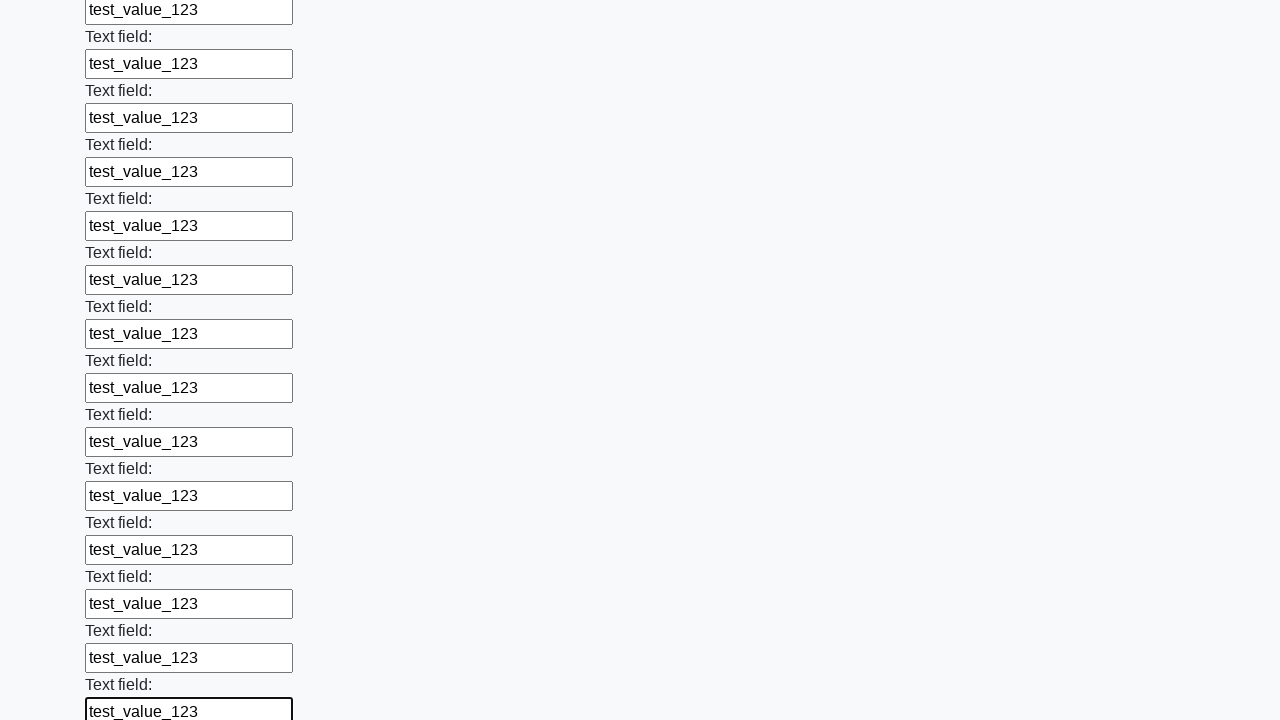

Filled text input field 42 of 100 with 'test_value_123' on input[type='text'] >> nth=41
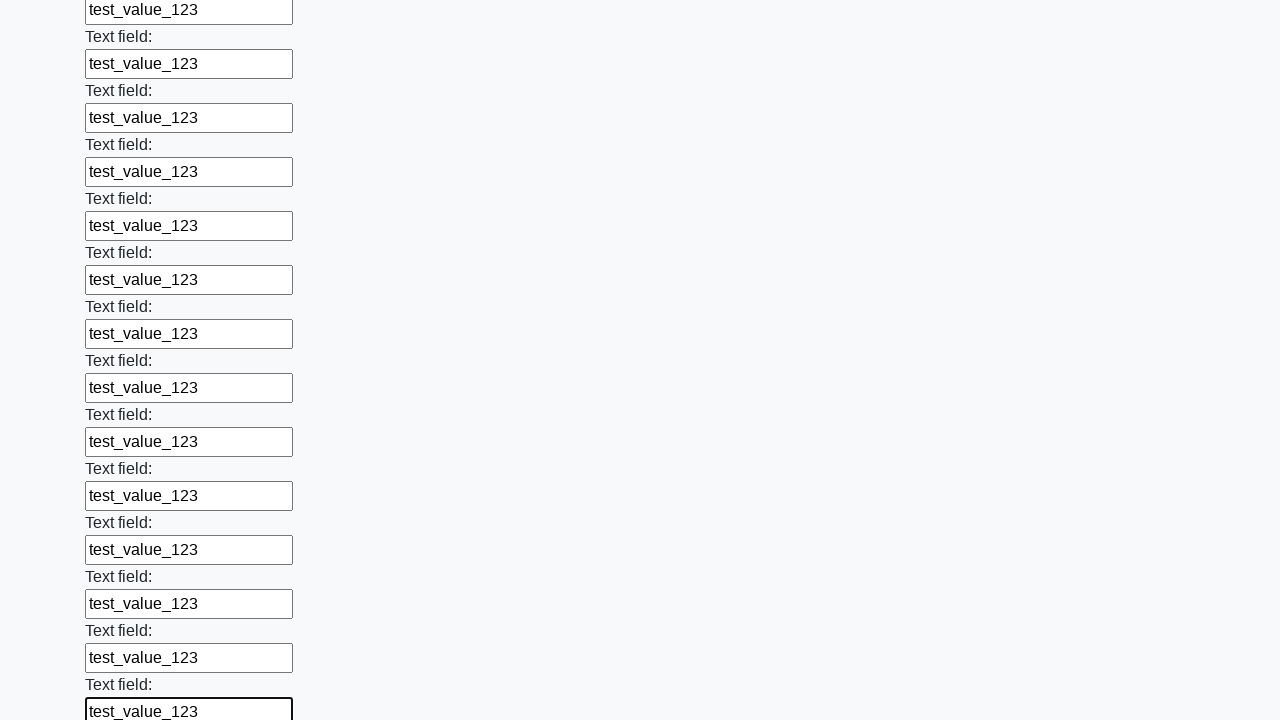

Filled text input field 43 of 100 with 'test_value_123' on input[type='text'] >> nth=42
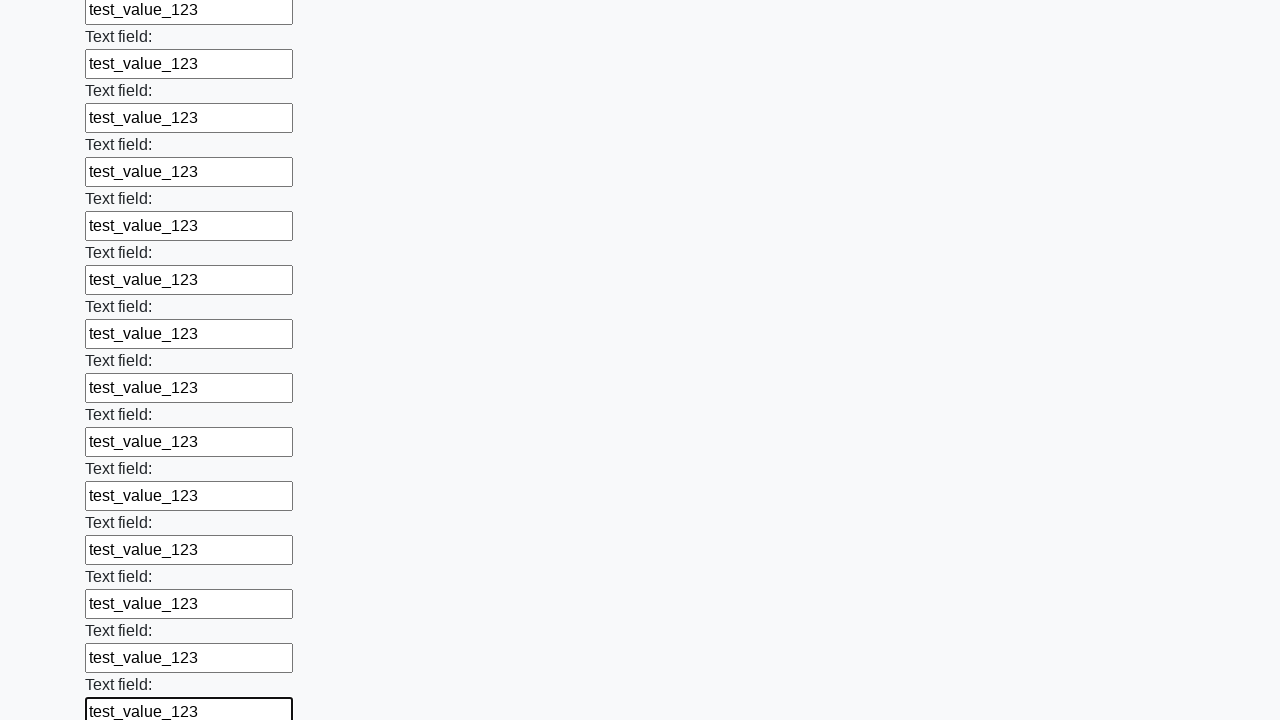

Filled text input field 44 of 100 with 'test_value_123' on input[type='text'] >> nth=43
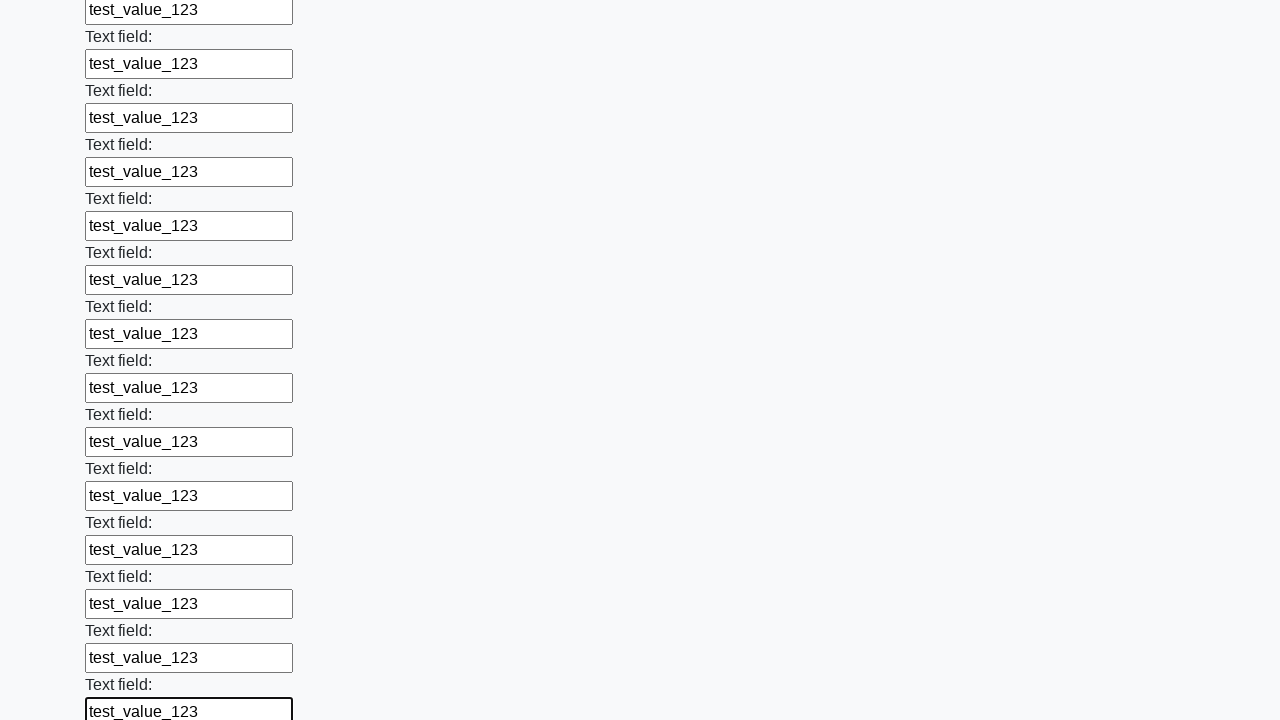

Filled text input field 45 of 100 with 'test_value_123' on input[type='text'] >> nth=44
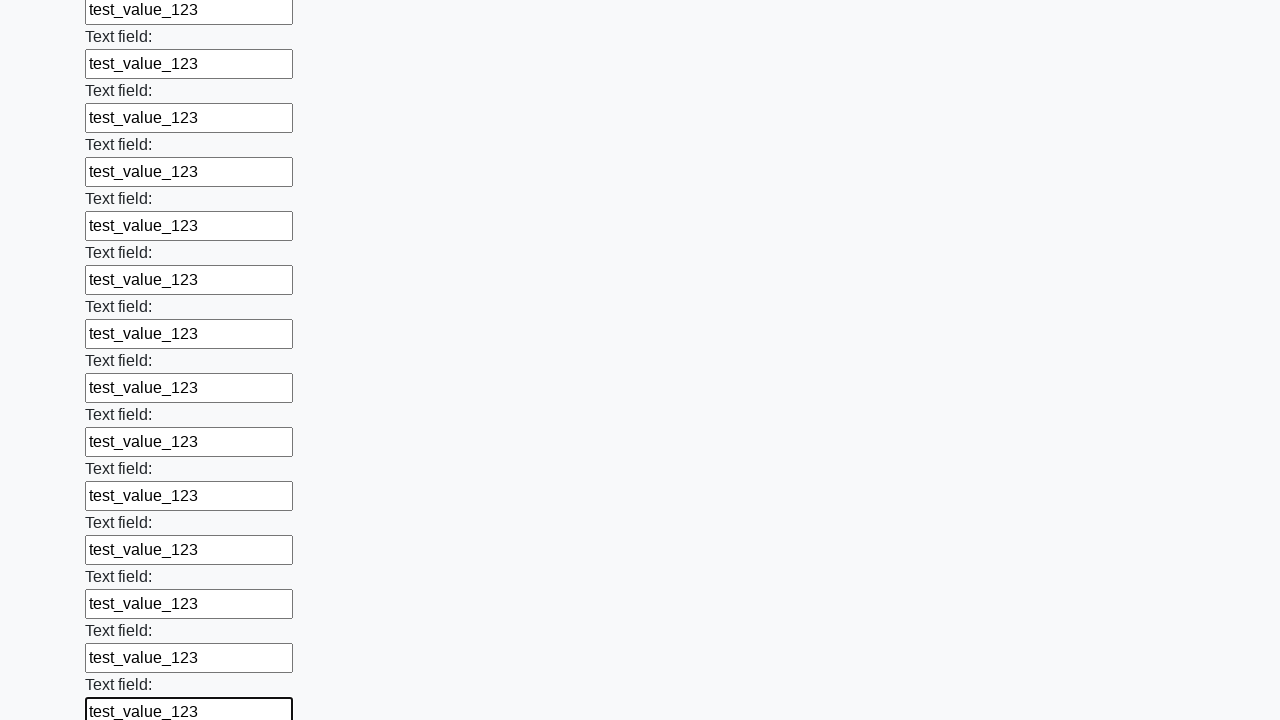

Filled text input field 46 of 100 with 'test_value_123' on input[type='text'] >> nth=45
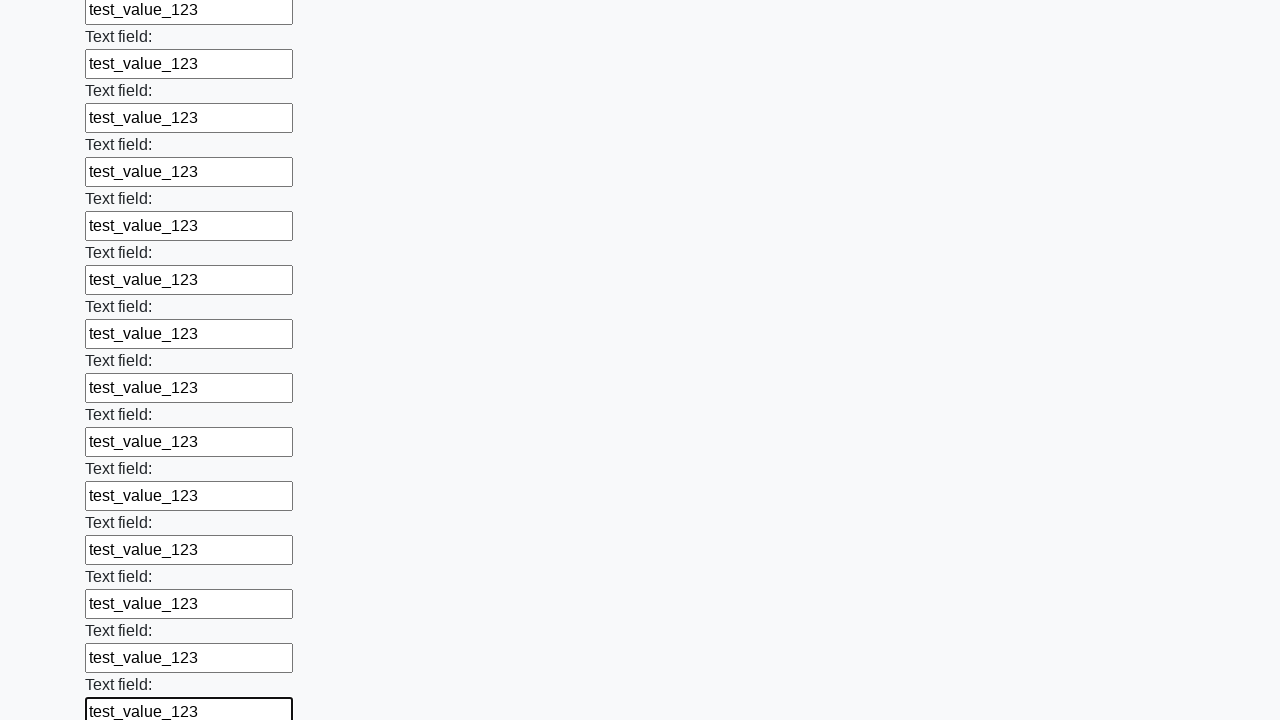

Filled text input field 47 of 100 with 'test_value_123' on input[type='text'] >> nth=46
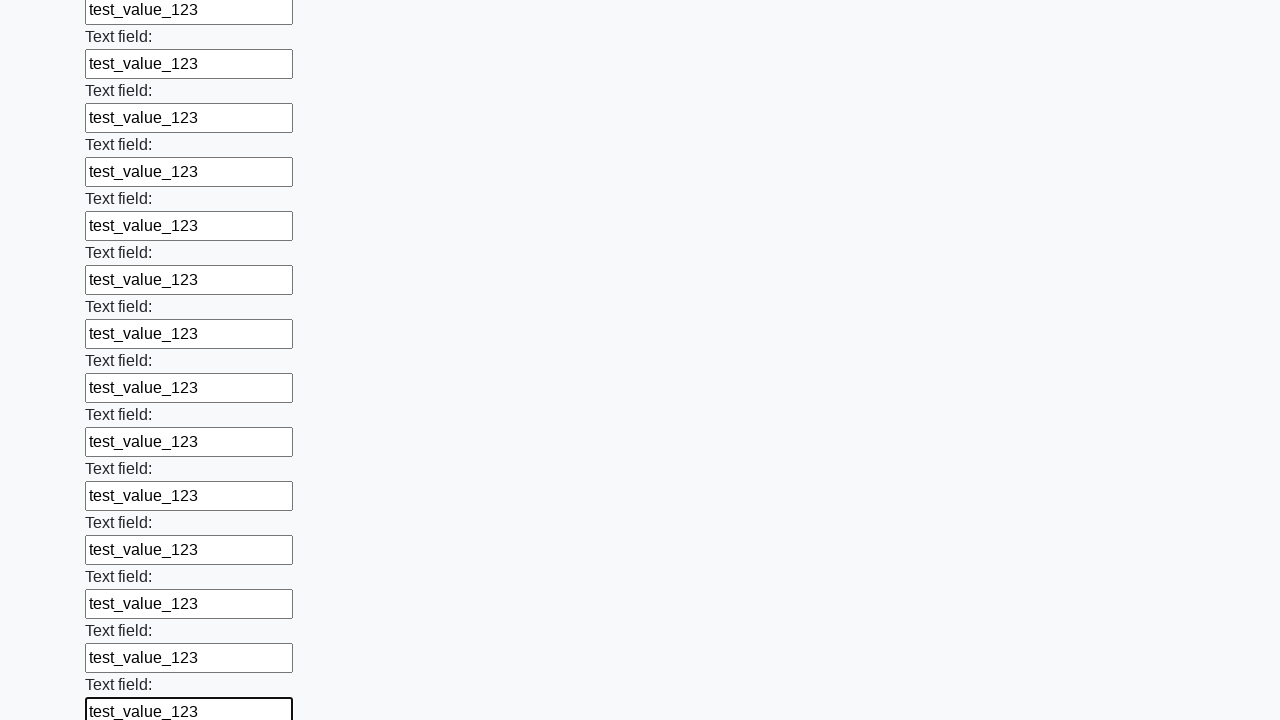

Filled text input field 48 of 100 with 'test_value_123' on input[type='text'] >> nth=47
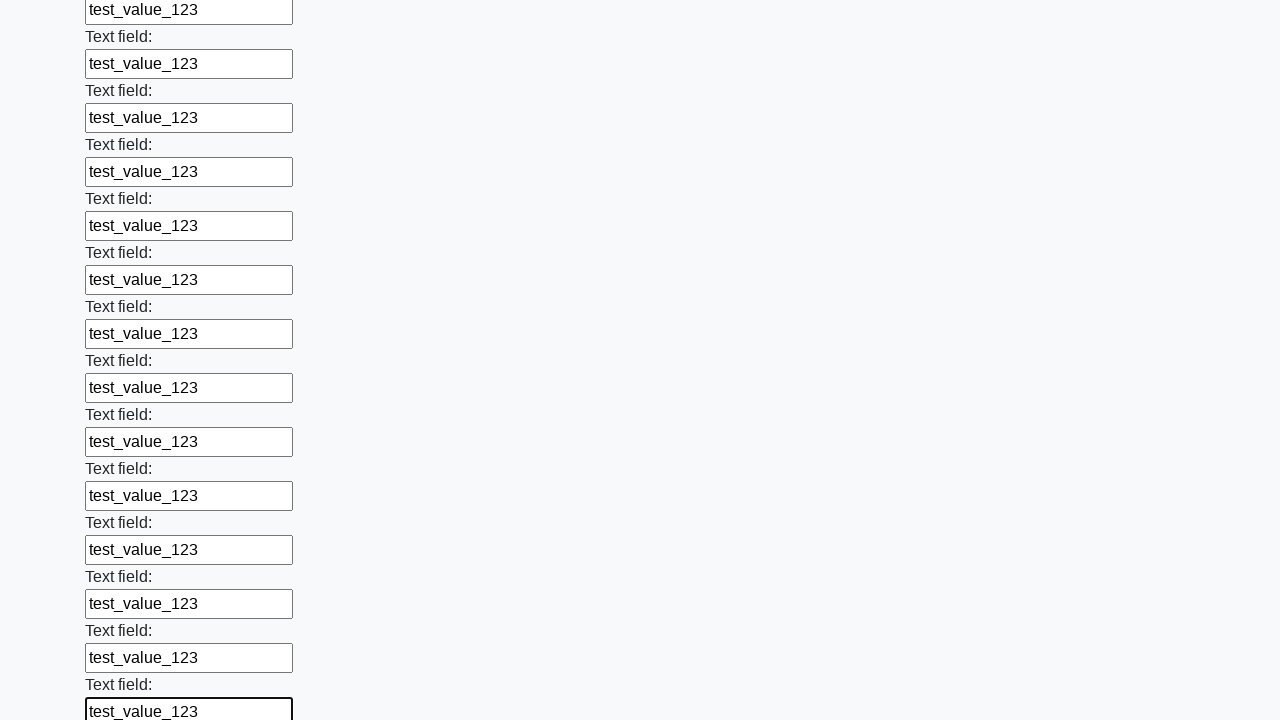

Filled text input field 49 of 100 with 'test_value_123' on input[type='text'] >> nth=48
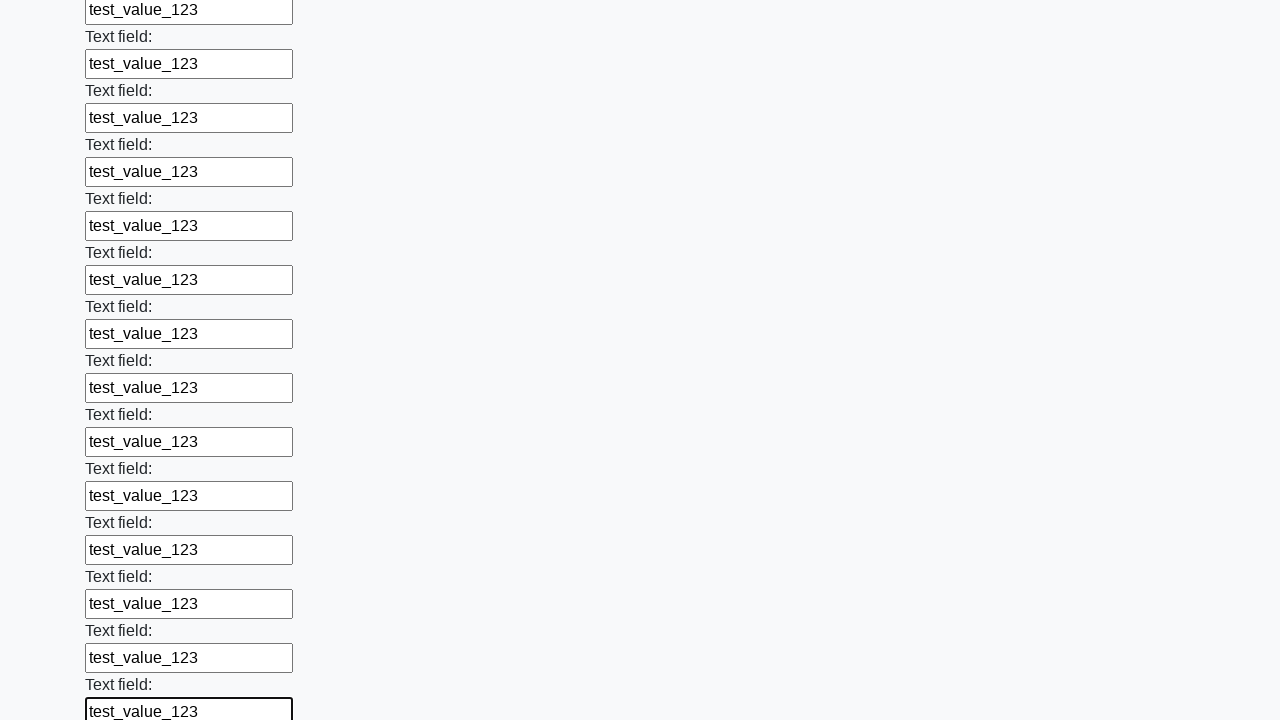

Filled text input field 50 of 100 with 'test_value_123' on input[type='text'] >> nth=49
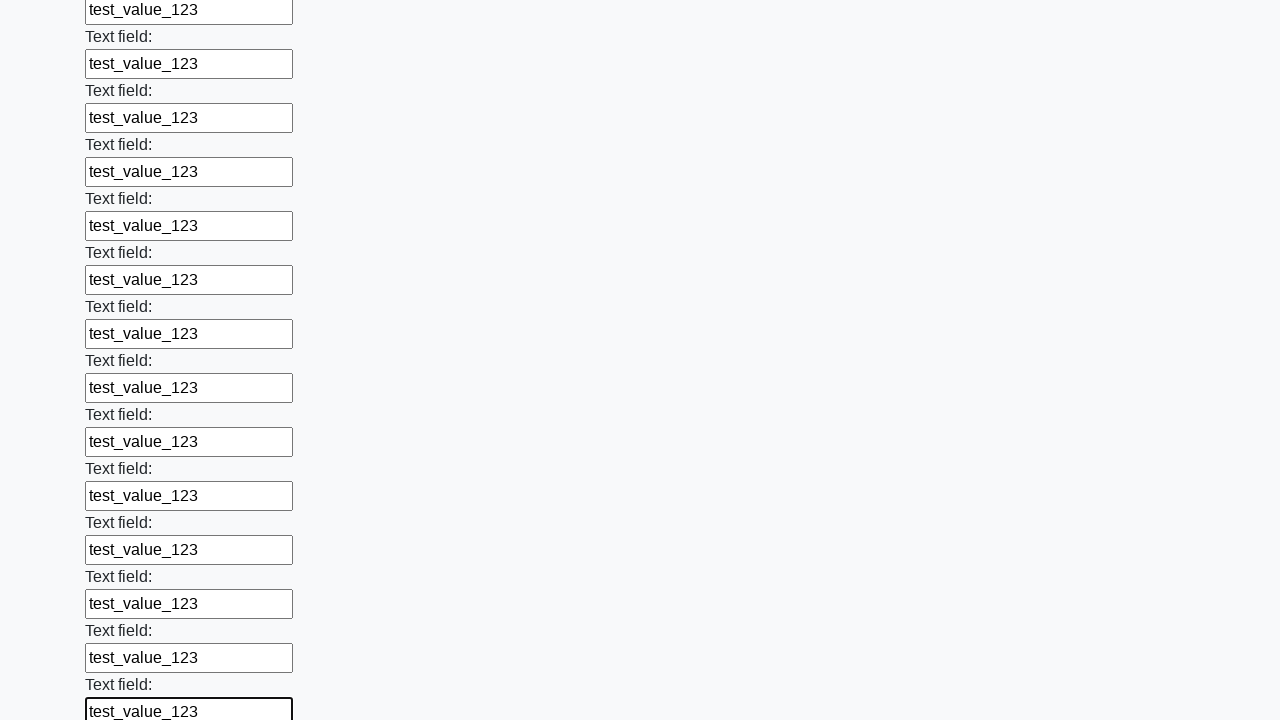

Filled text input field 51 of 100 with 'test_value_123' on input[type='text'] >> nth=50
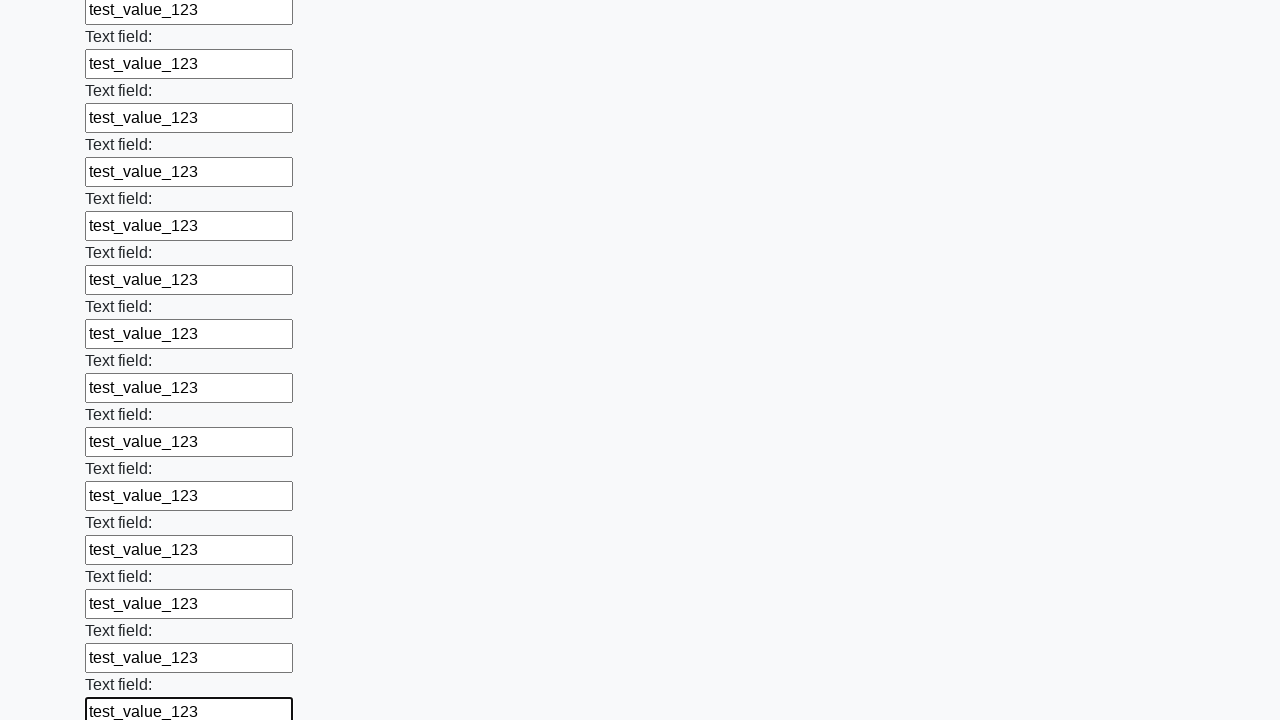

Filled text input field 52 of 100 with 'test_value_123' on input[type='text'] >> nth=51
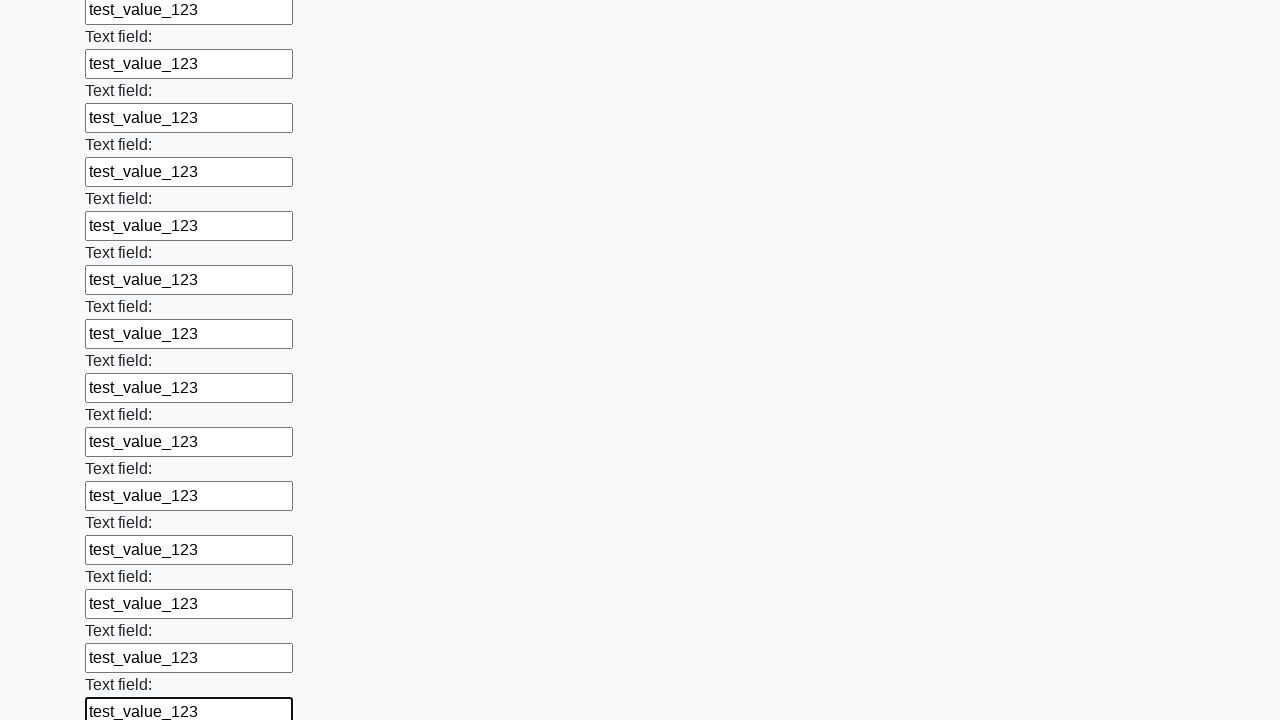

Filled text input field 53 of 100 with 'test_value_123' on input[type='text'] >> nth=52
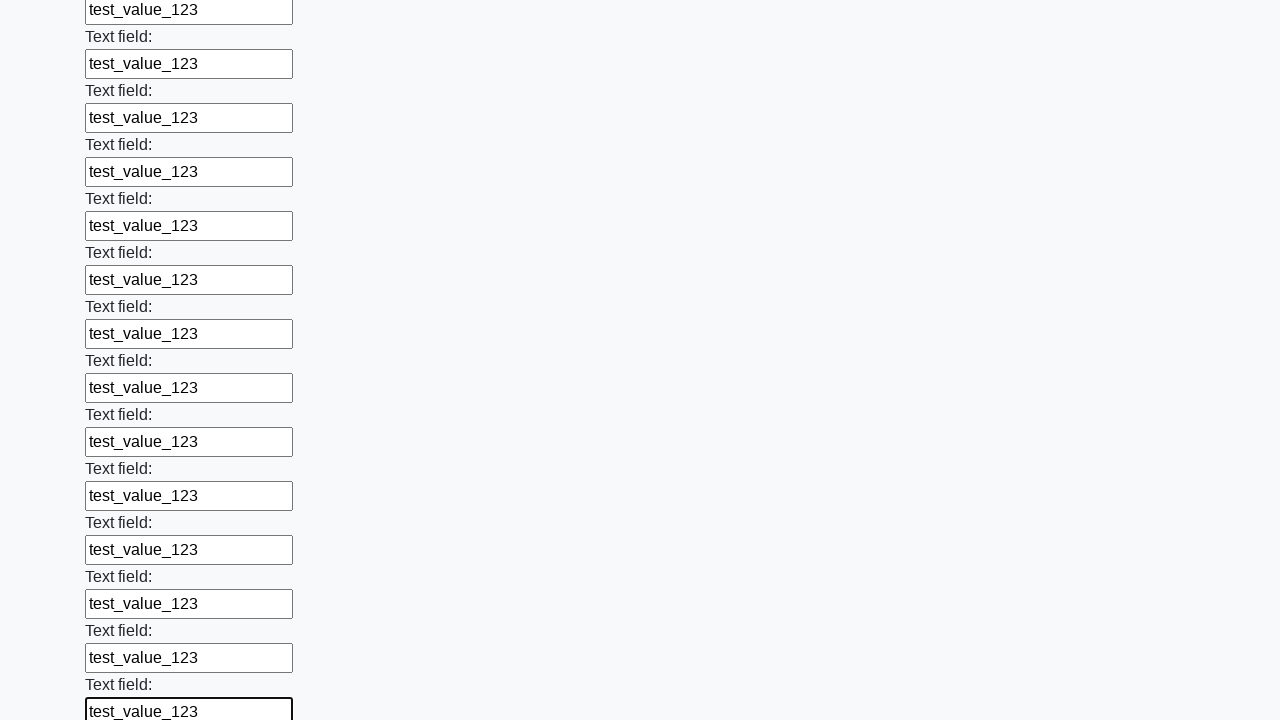

Filled text input field 54 of 100 with 'test_value_123' on input[type='text'] >> nth=53
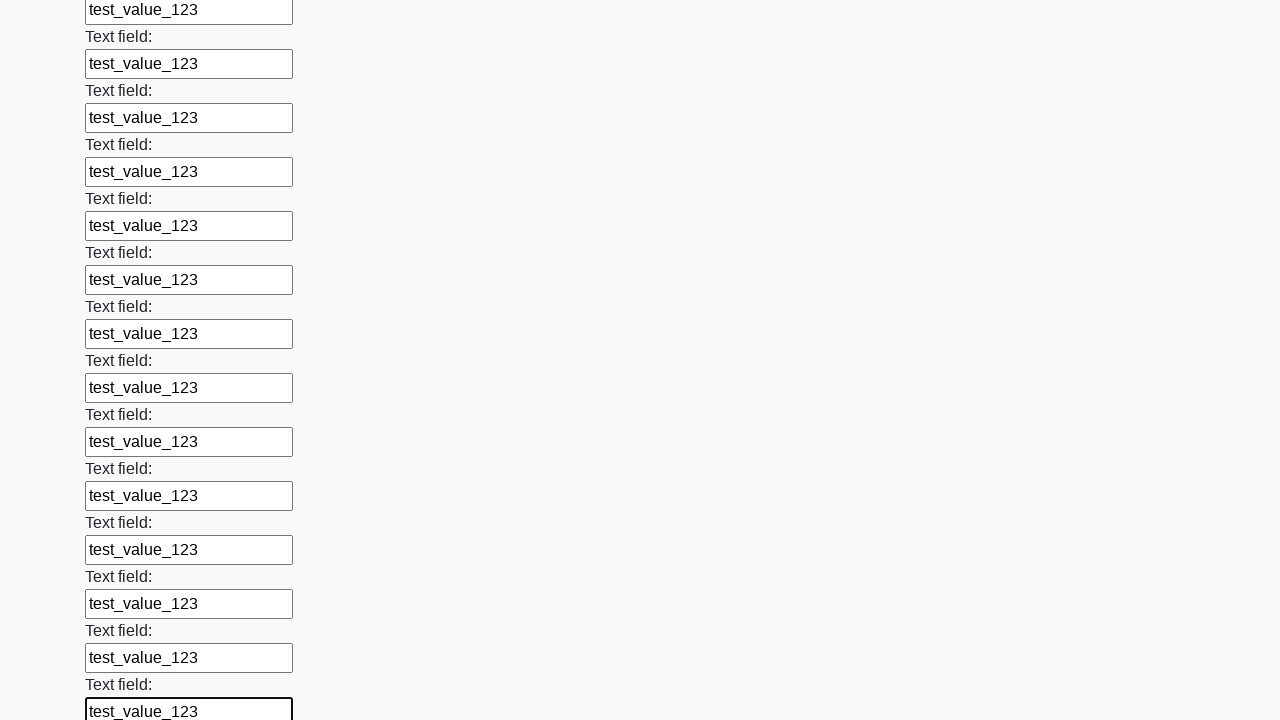

Filled text input field 55 of 100 with 'test_value_123' on input[type='text'] >> nth=54
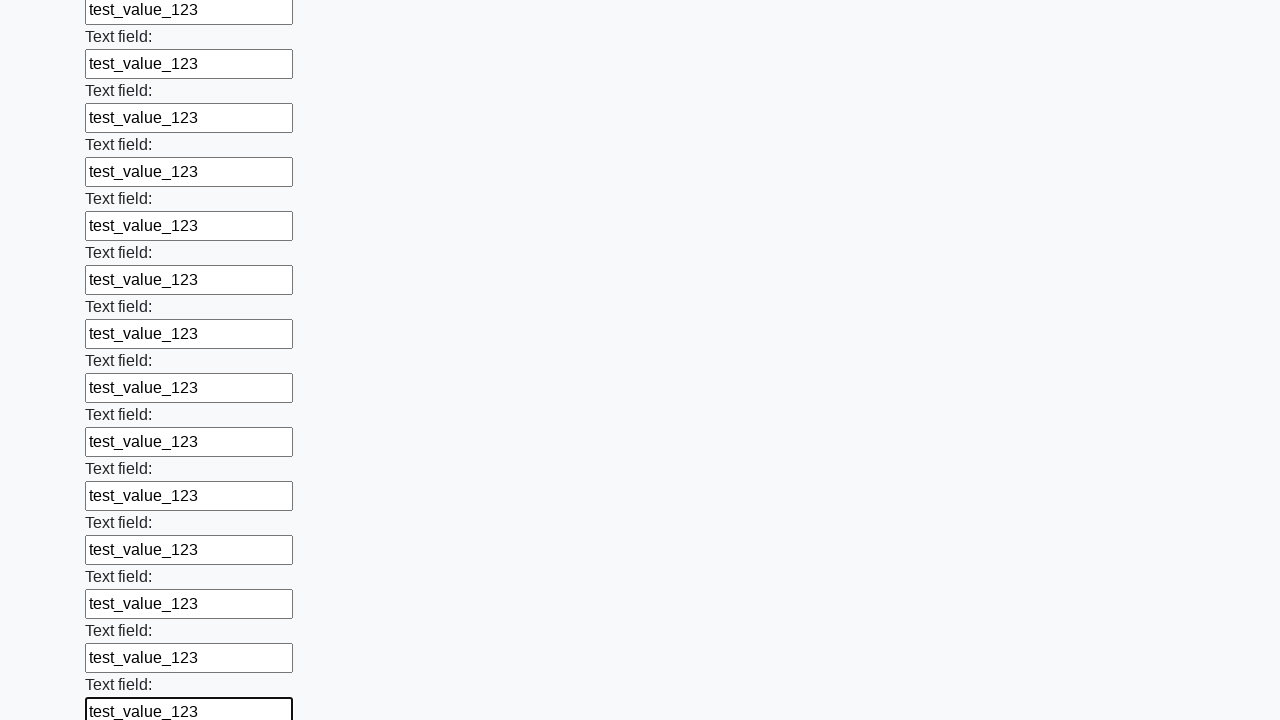

Filled text input field 56 of 100 with 'test_value_123' on input[type='text'] >> nth=55
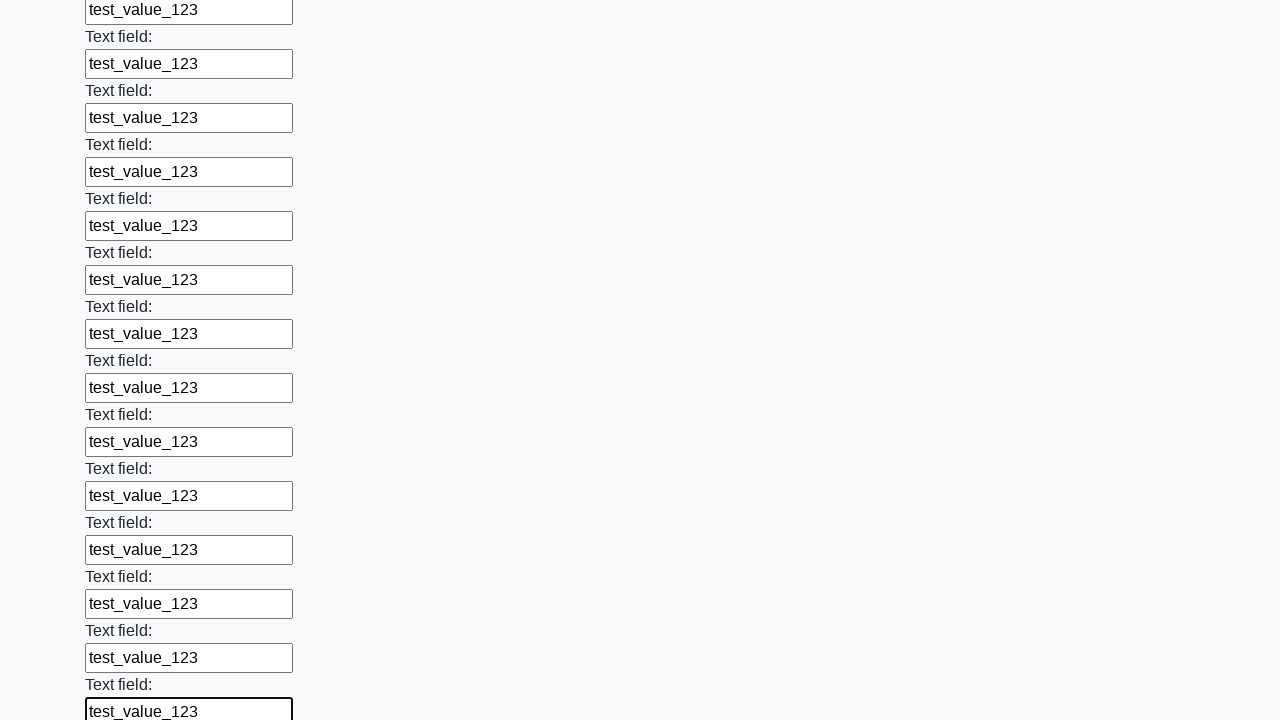

Filled text input field 57 of 100 with 'test_value_123' on input[type='text'] >> nth=56
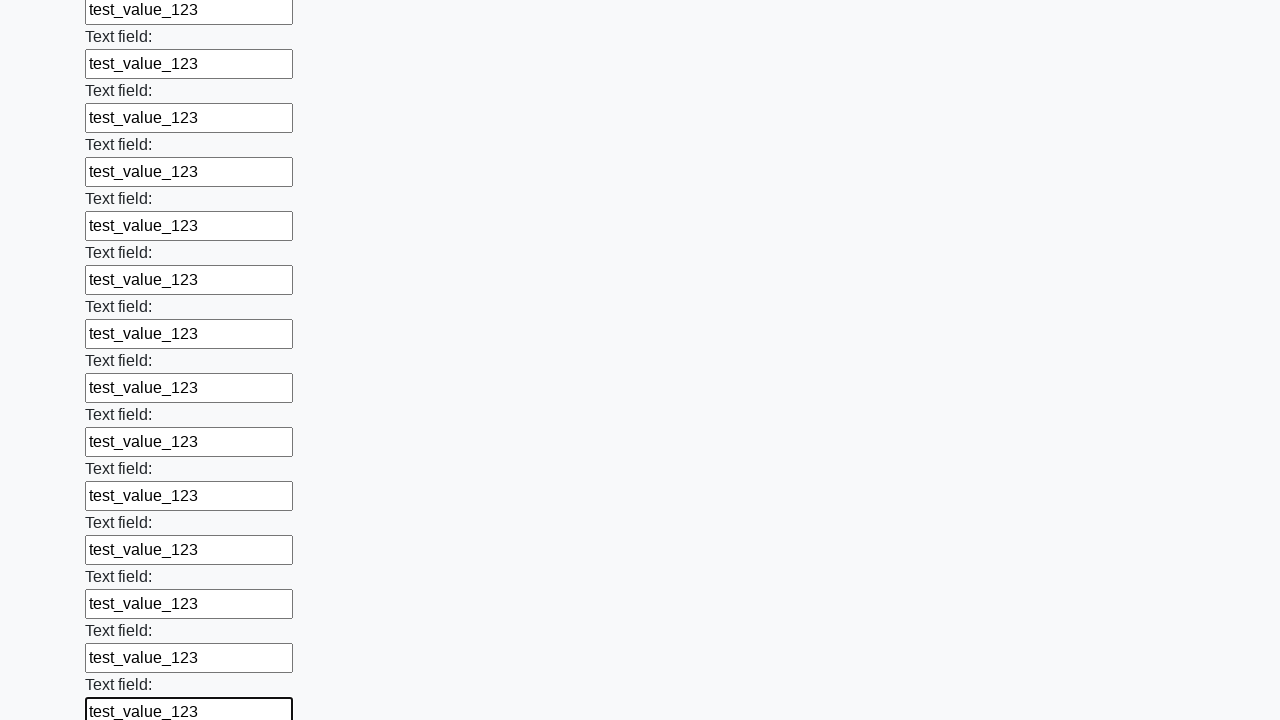

Filled text input field 58 of 100 with 'test_value_123' on input[type='text'] >> nth=57
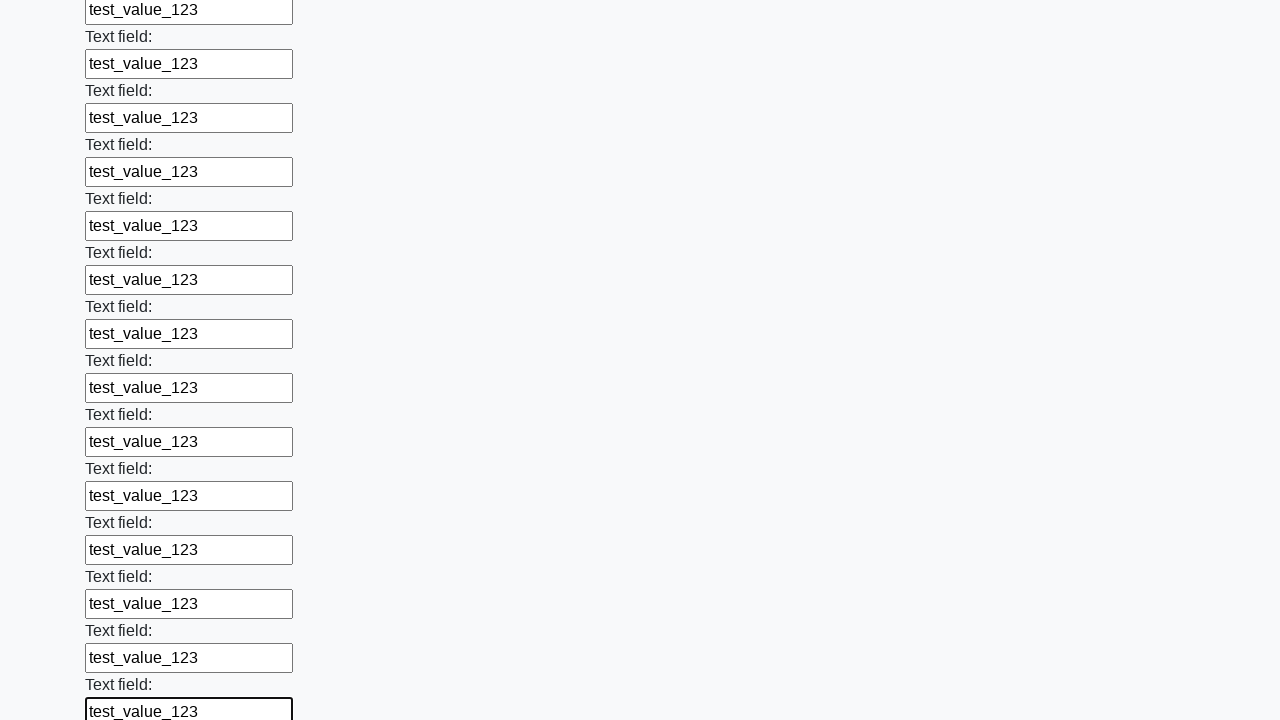

Filled text input field 59 of 100 with 'test_value_123' on input[type='text'] >> nth=58
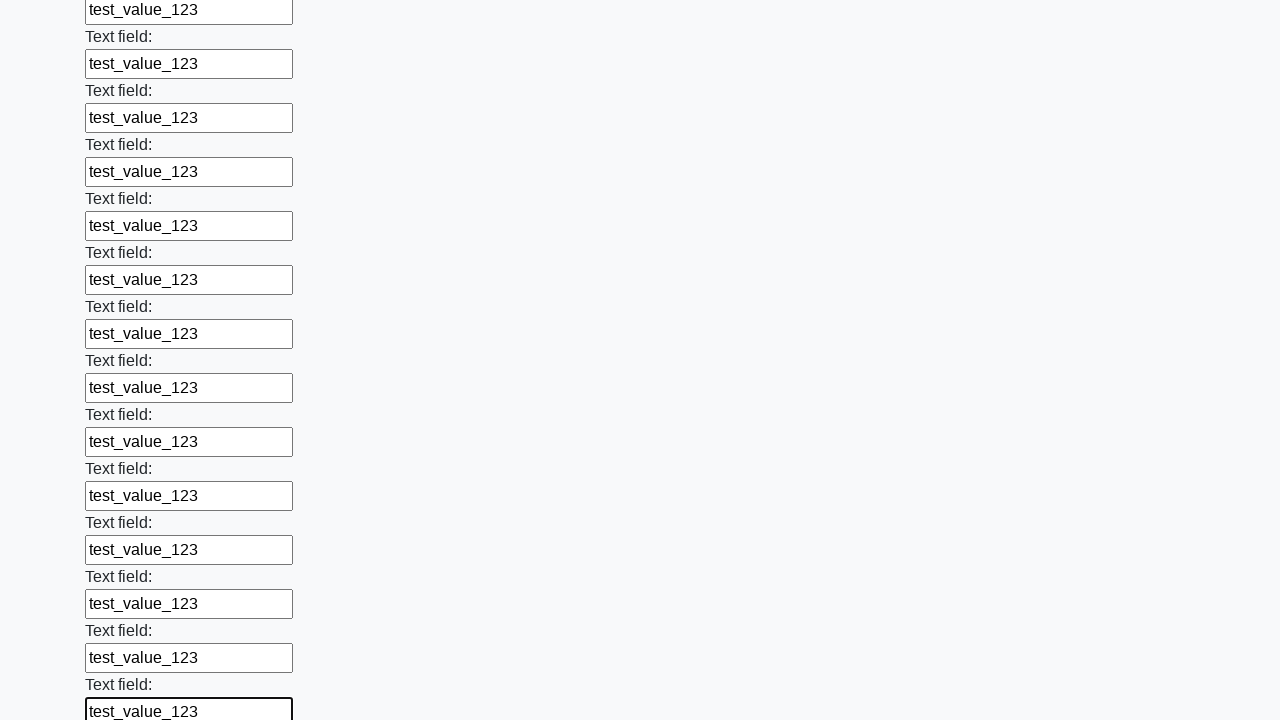

Filled text input field 60 of 100 with 'test_value_123' on input[type='text'] >> nth=59
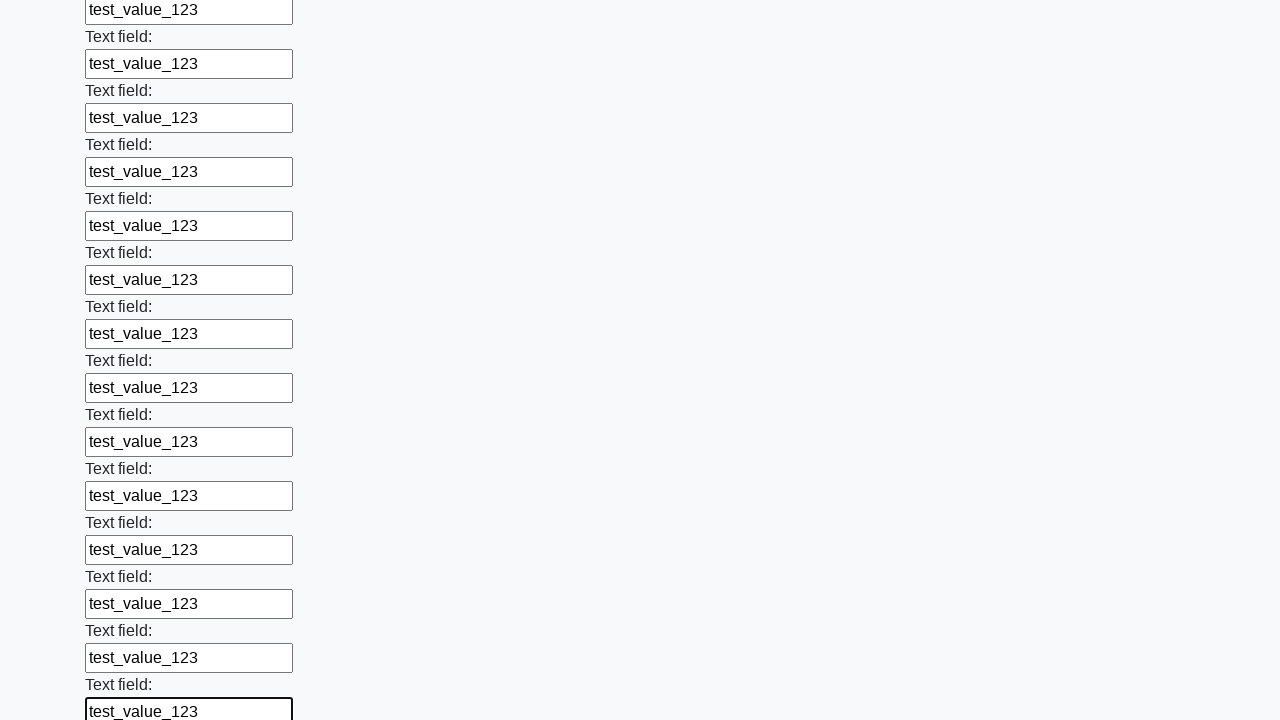

Filled text input field 61 of 100 with 'test_value_123' on input[type='text'] >> nth=60
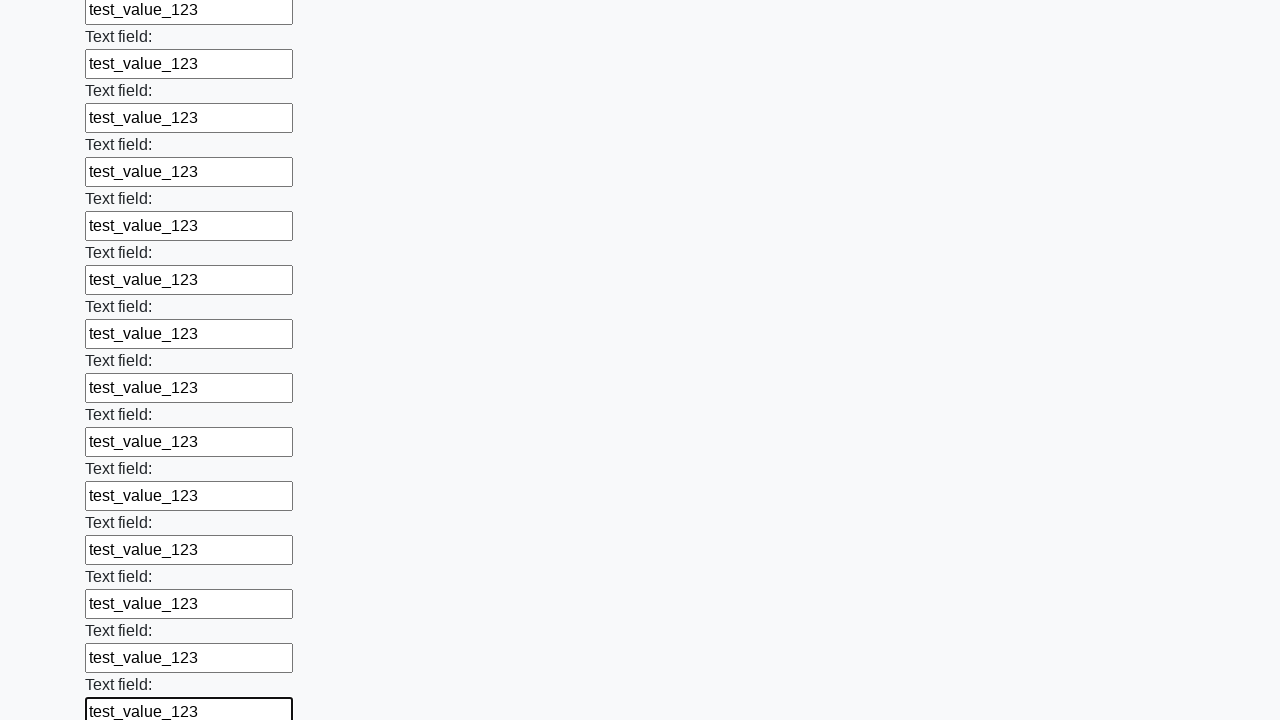

Filled text input field 62 of 100 with 'test_value_123' on input[type='text'] >> nth=61
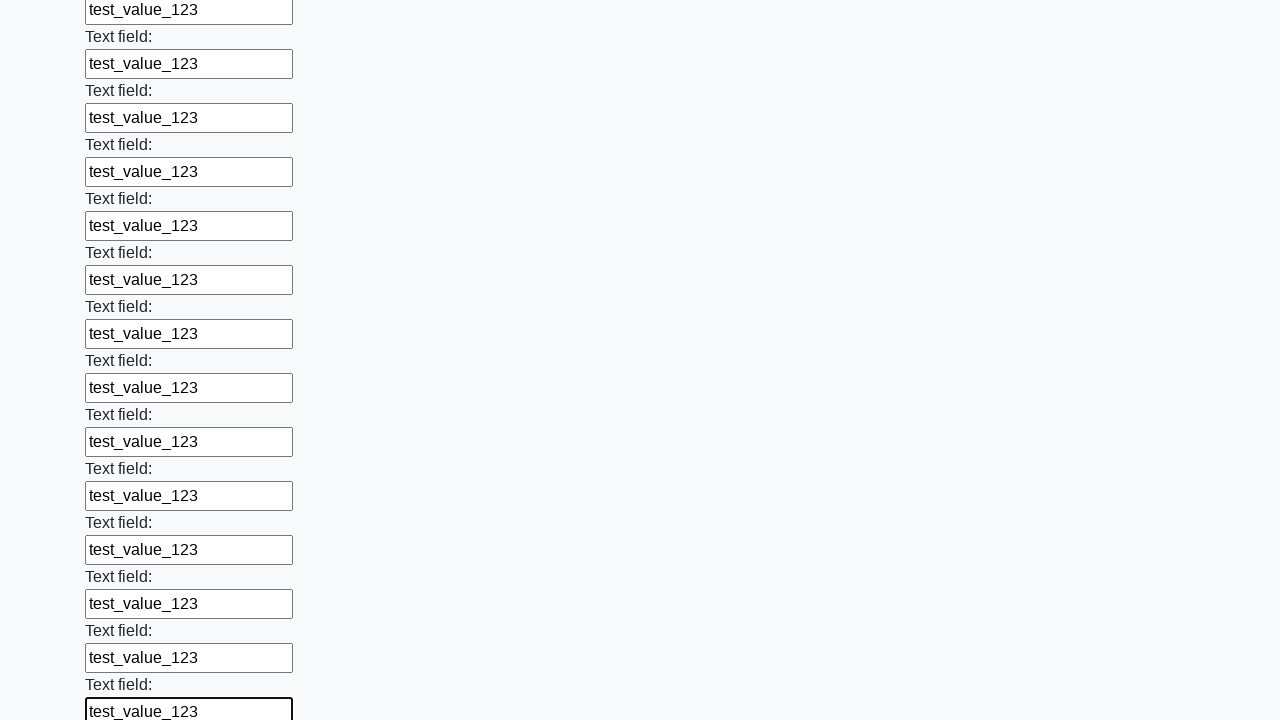

Filled text input field 63 of 100 with 'test_value_123' on input[type='text'] >> nth=62
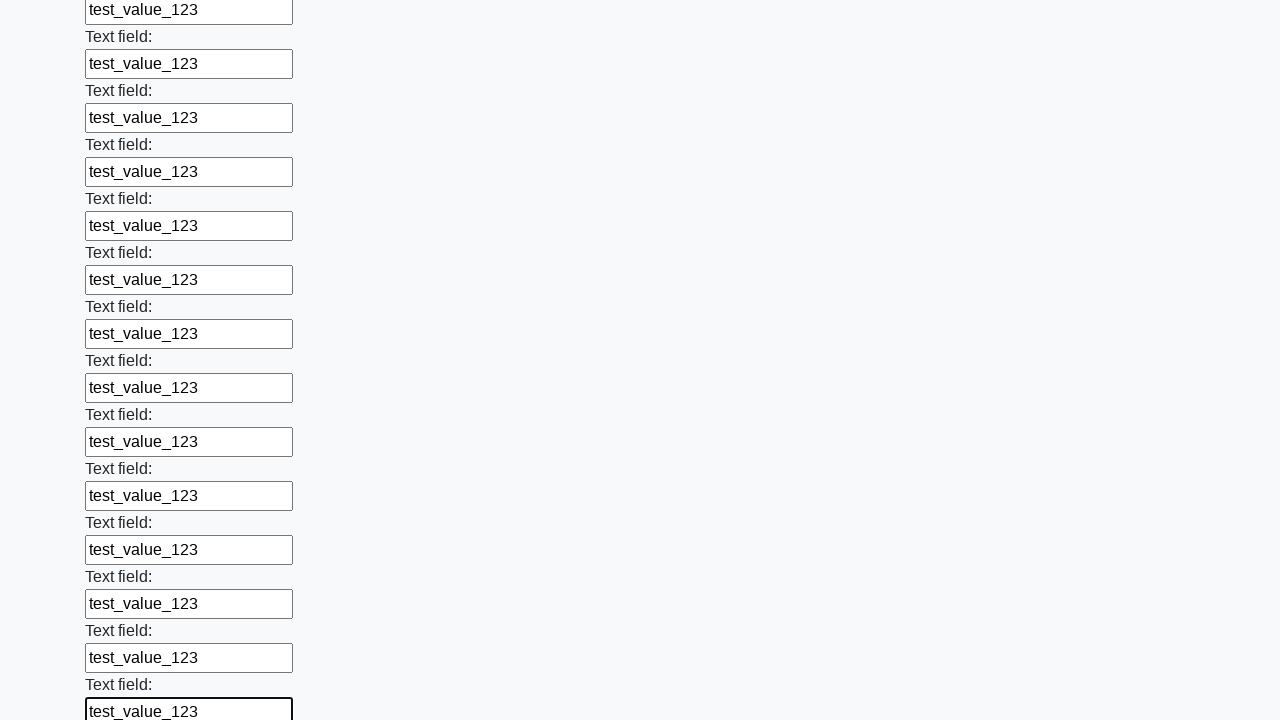

Filled text input field 64 of 100 with 'test_value_123' on input[type='text'] >> nth=63
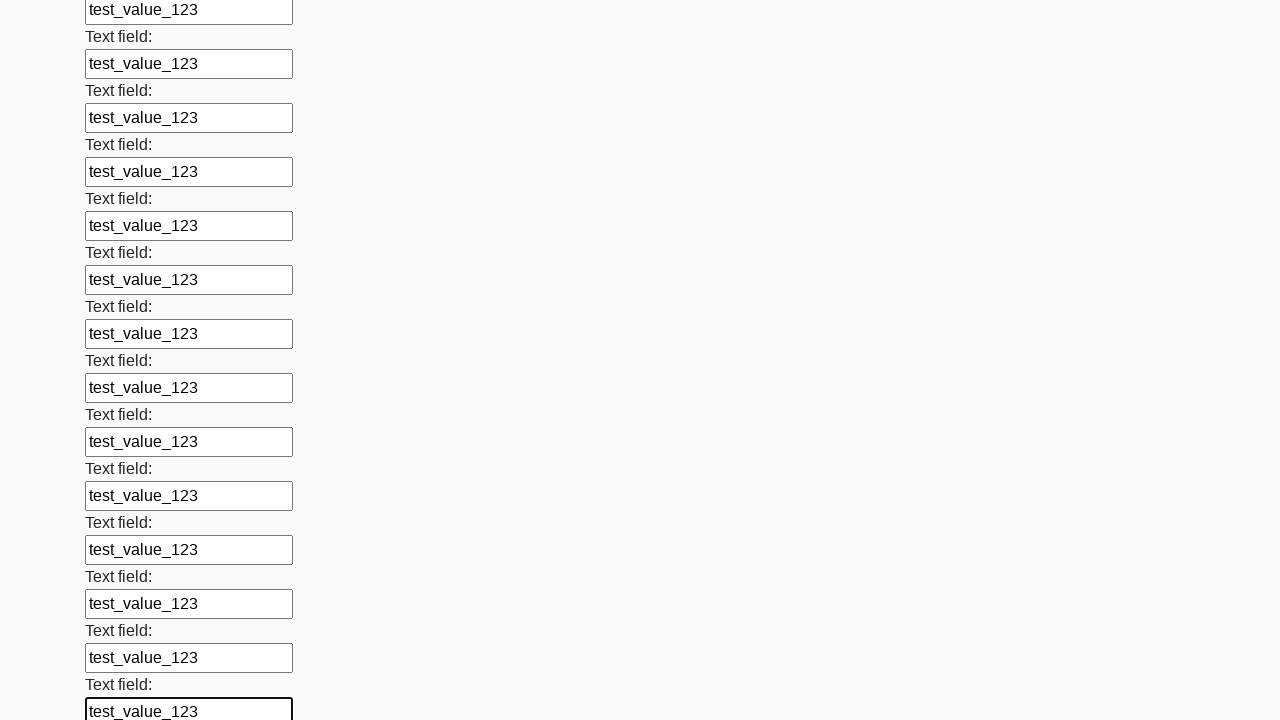

Filled text input field 65 of 100 with 'test_value_123' on input[type='text'] >> nth=64
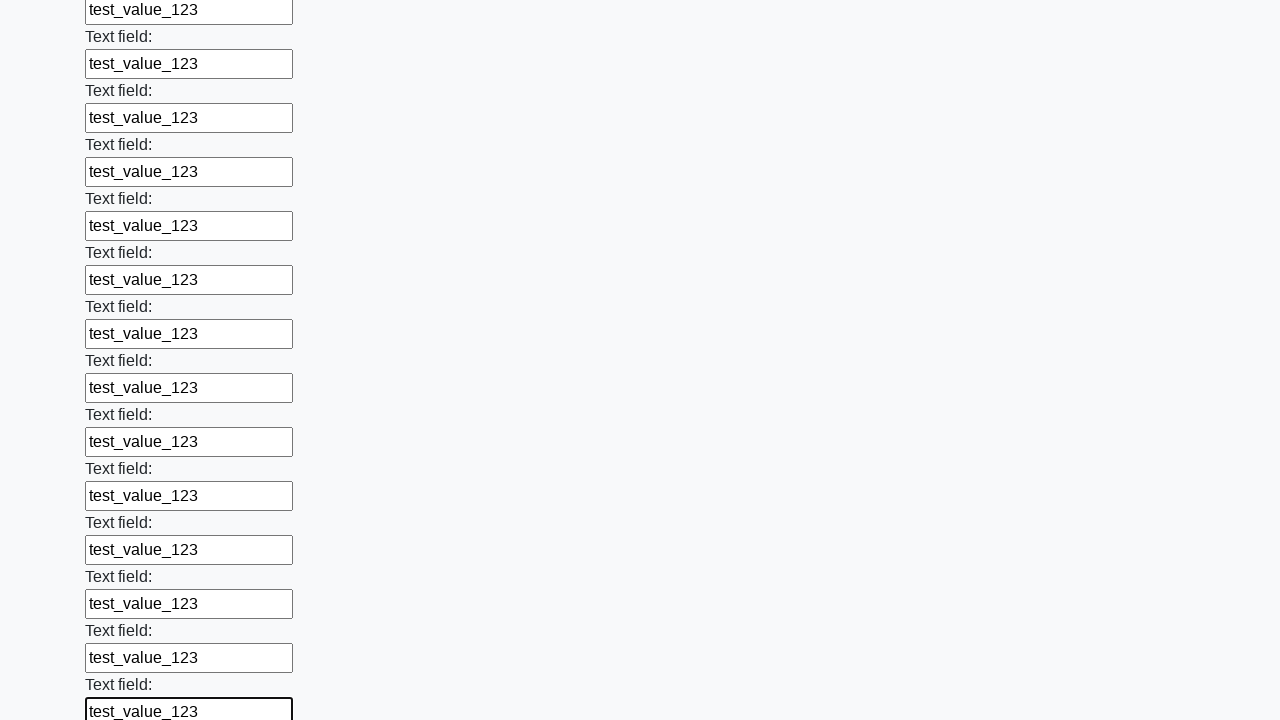

Filled text input field 66 of 100 with 'test_value_123' on input[type='text'] >> nth=65
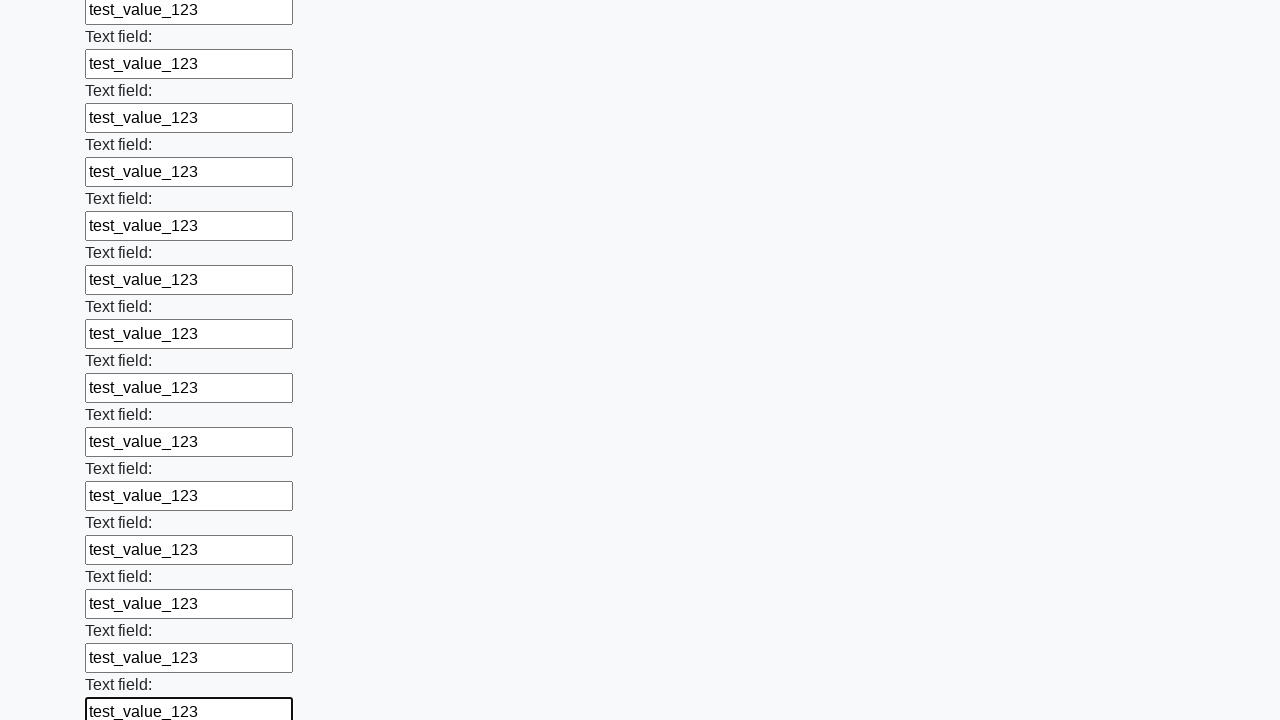

Filled text input field 67 of 100 with 'test_value_123' on input[type='text'] >> nth=66
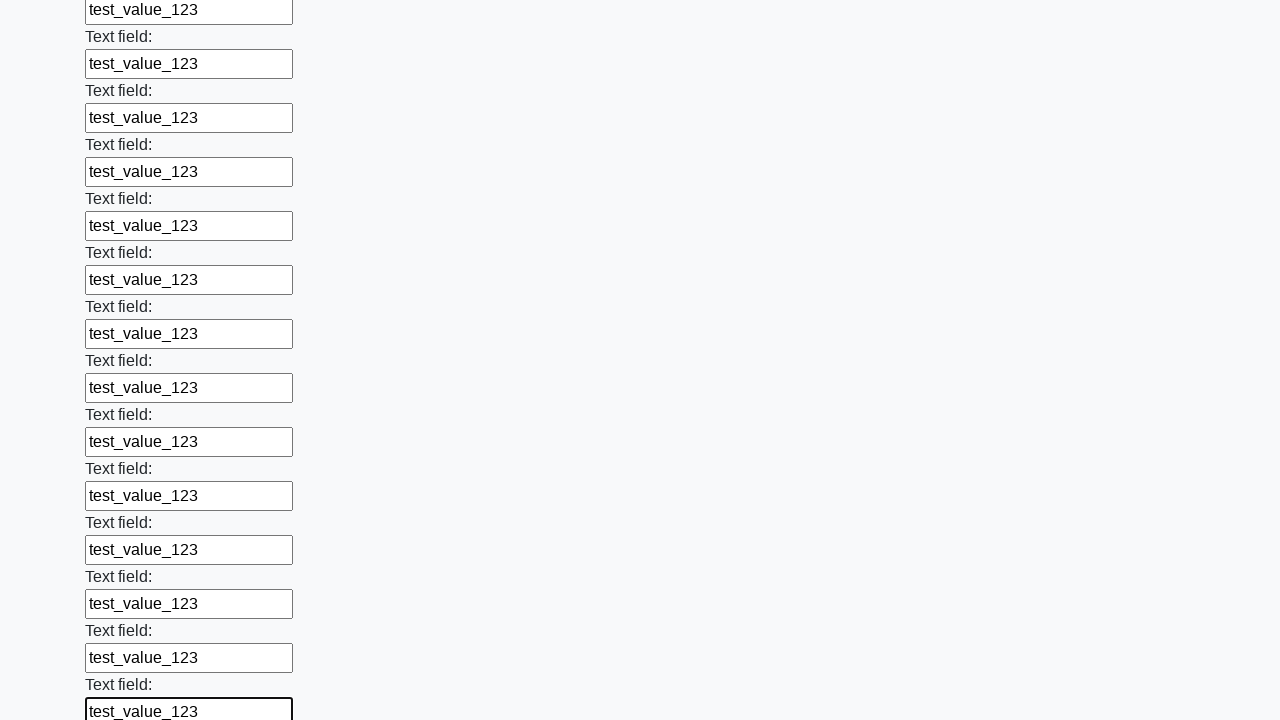

Filled text input field 68 of 100 with 'test_value_123' on input[type='text'] >> nth=67
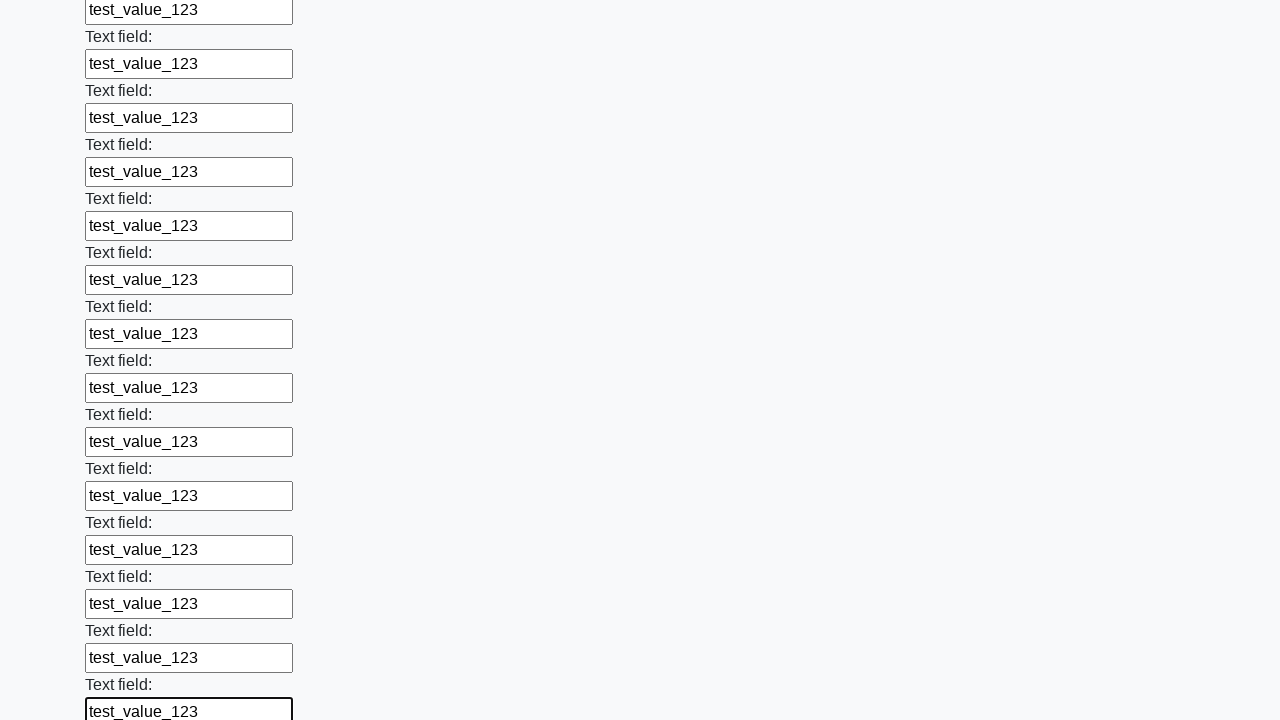

Filled text input field 69 of 100 with 'test_value_123' on input[type='text'] >> nth=68
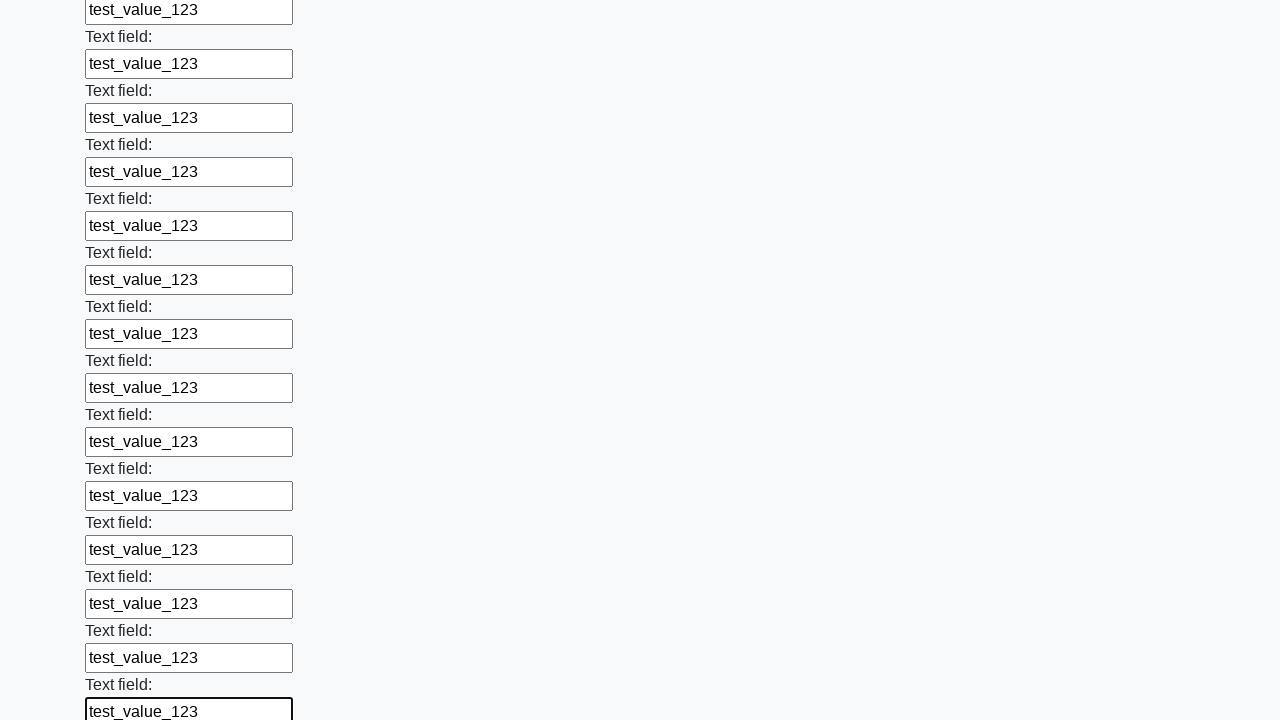

Filled text input field 70 of 100 with 'test_value_123' on input[type='text'] >> nth=69
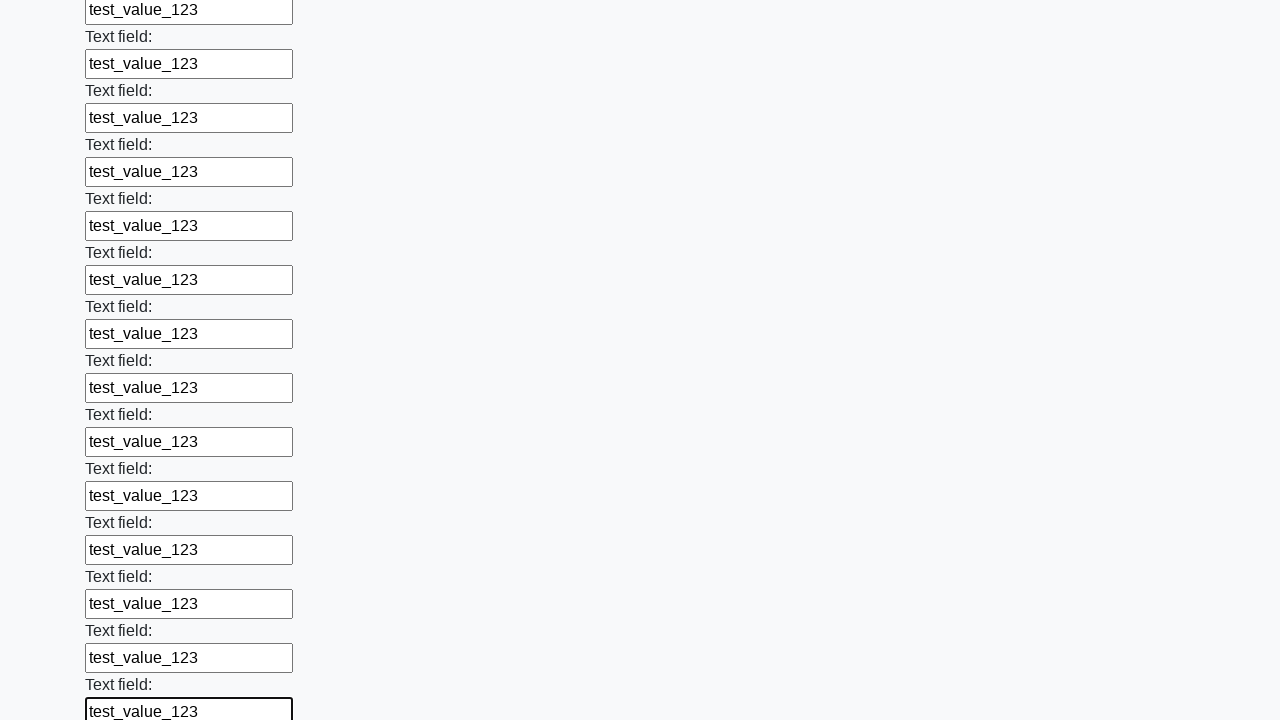

Filled text input field 71 of 100 with 'test_value_123' on input[type='text'] >> nth=70
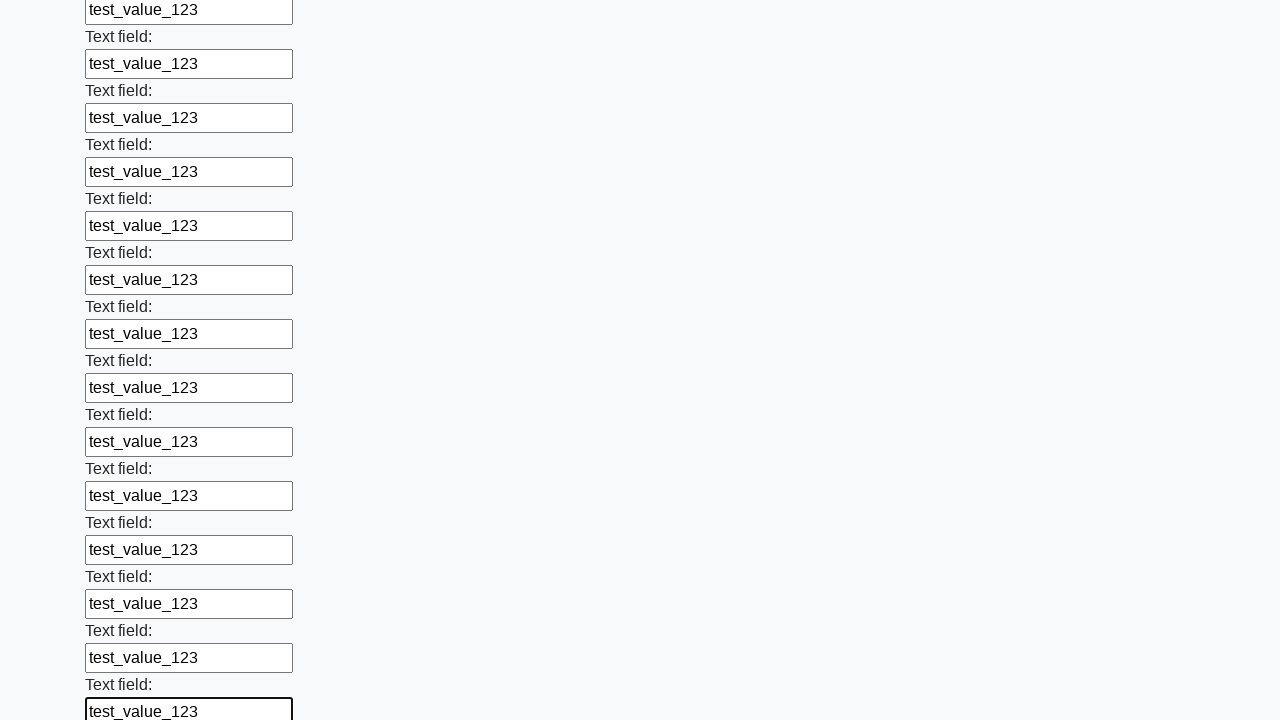

Filled text input field 72 of 100 with 'test_value_123' on input[type='text'] >> nth=71
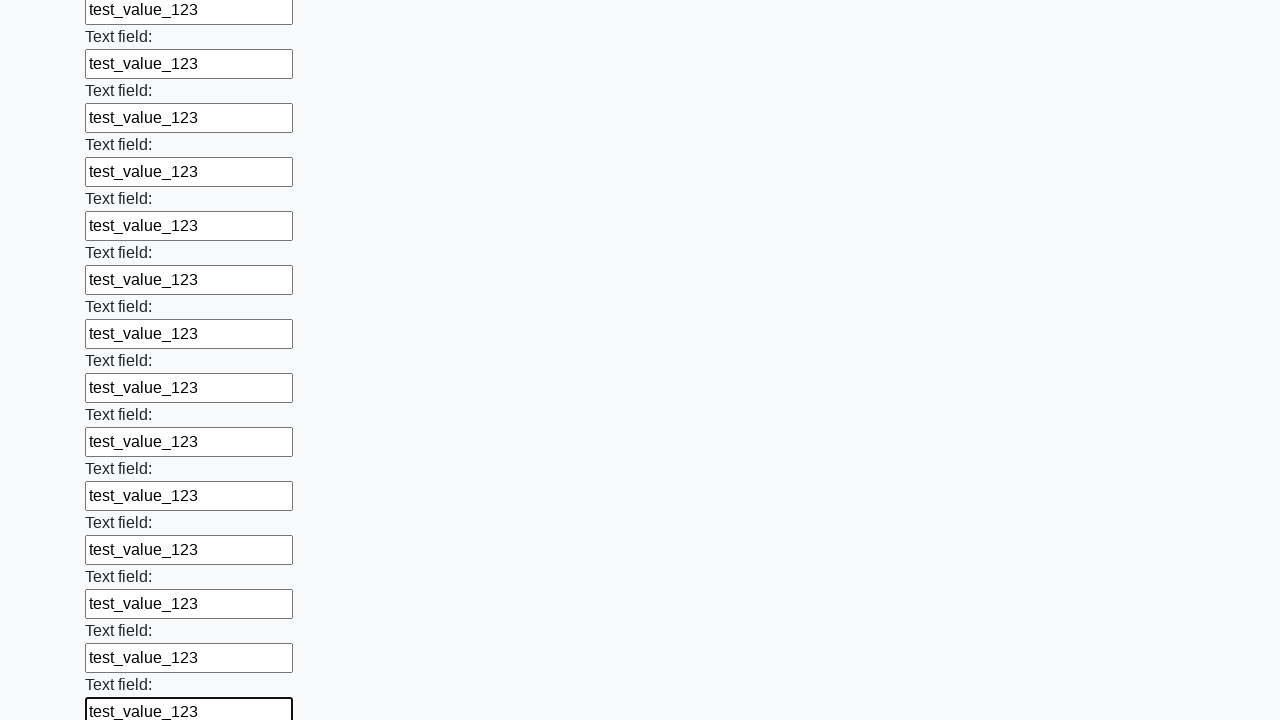

Filled text input field 73 of 100 with 'test_value_123' on input[type='text'] >> nth=72
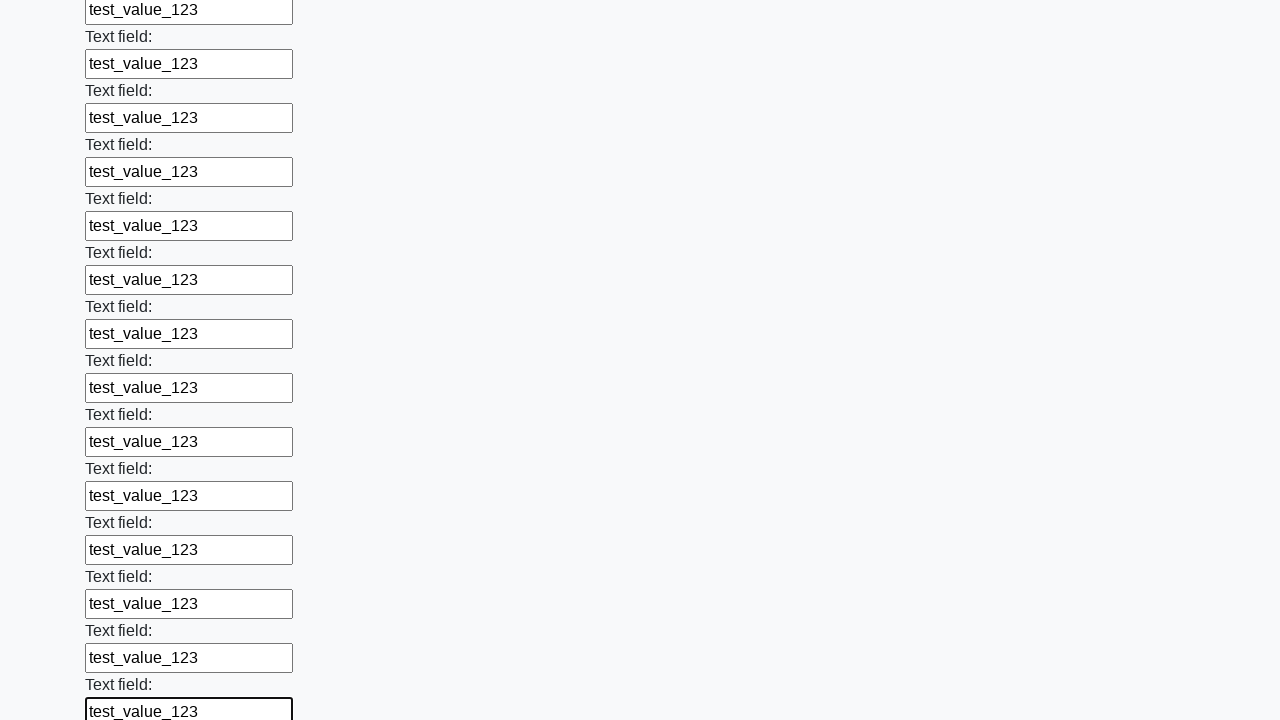

Filled text input field 74 of 100 with 'test_value_123' on input[type='text'] >> nth=73
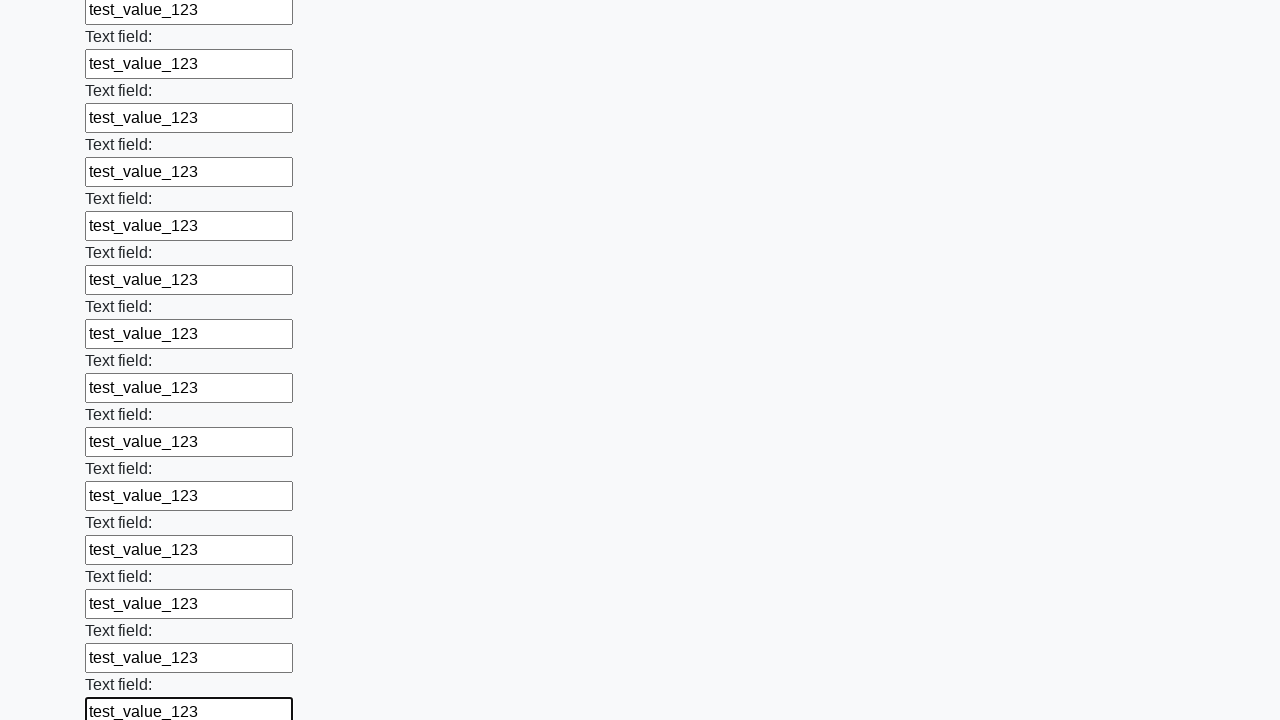

Filled text input field 75 of 100 with 'test_value_123' on input[type='text'] >> nth=74
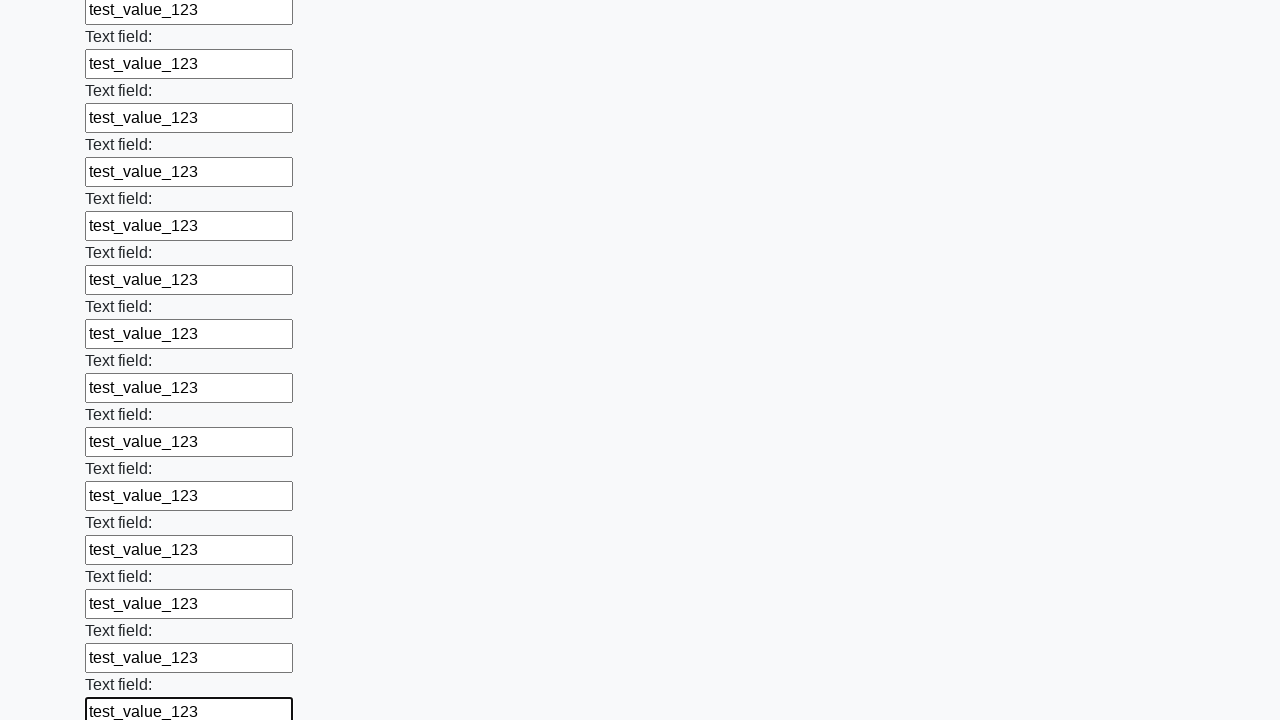

Filled text input field 76 of 100 with 'test_value_123' on input[type='text'] >> nth=75
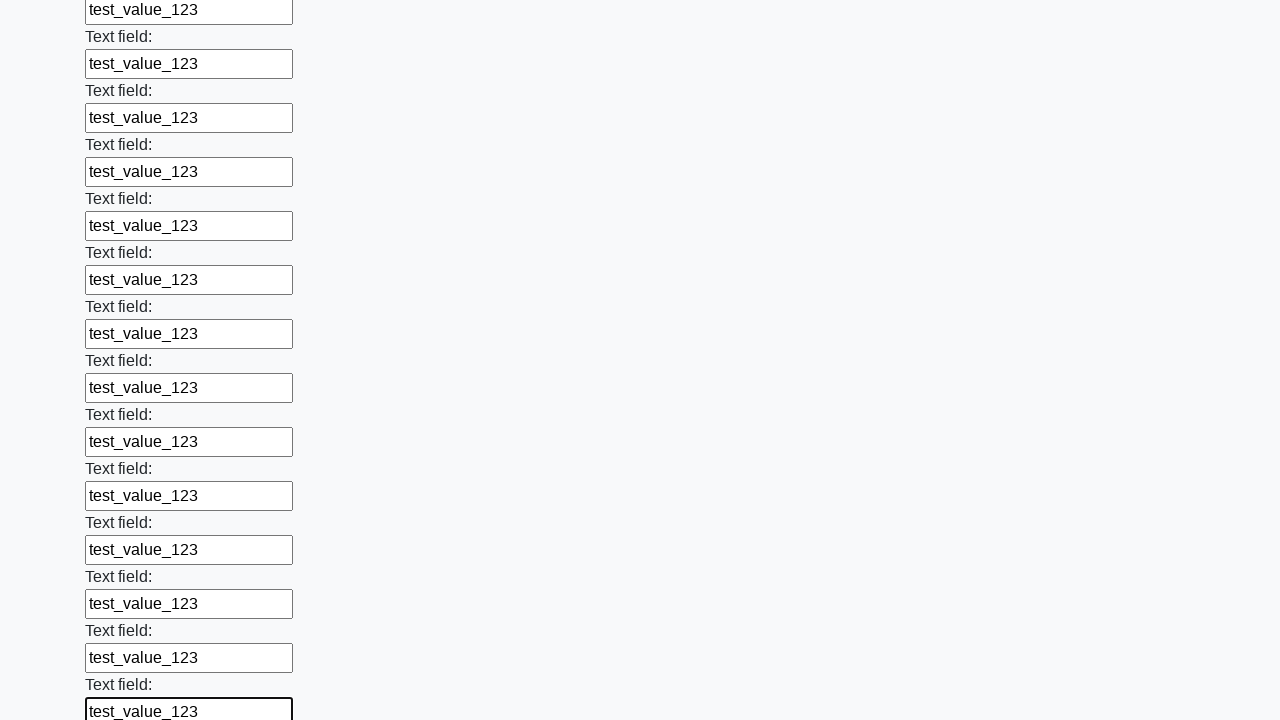

Filled text input field 77 of 100 with 'test_value_123' on input[type='text'] >> nth=76
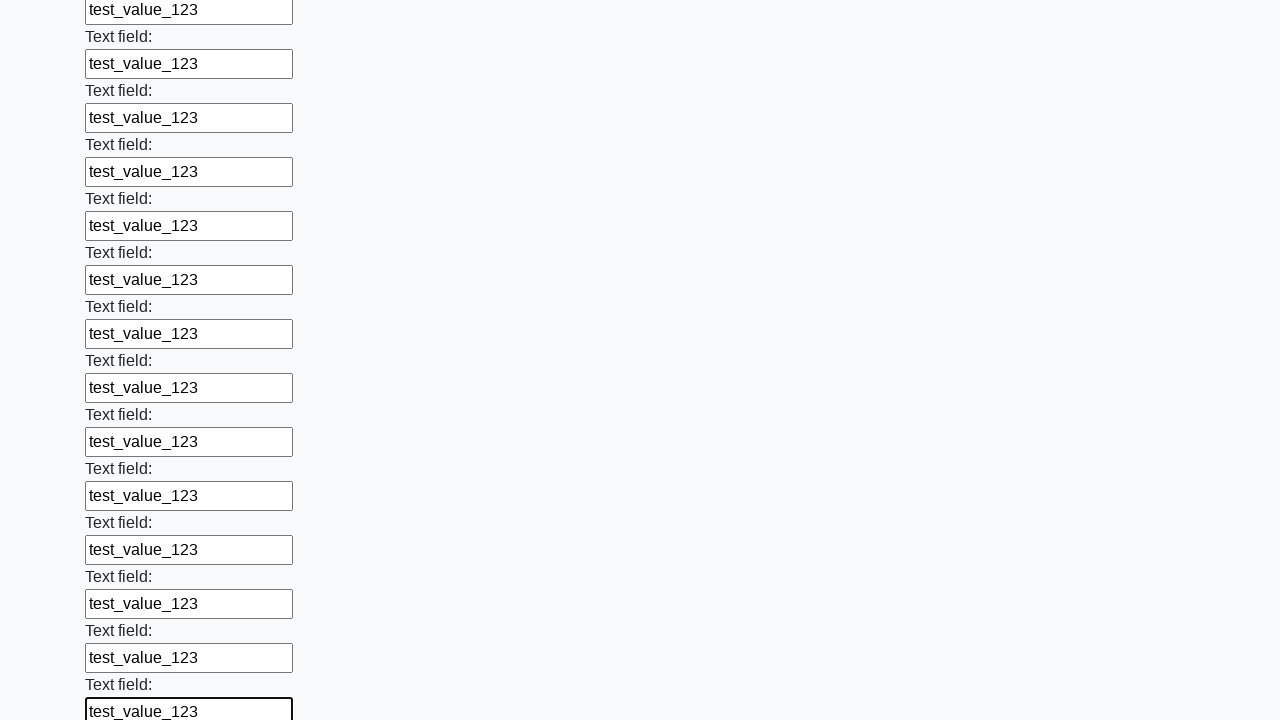

Filled text input field 78 of 100 with 'test_value_123' on input[type='text'] >> nth=77
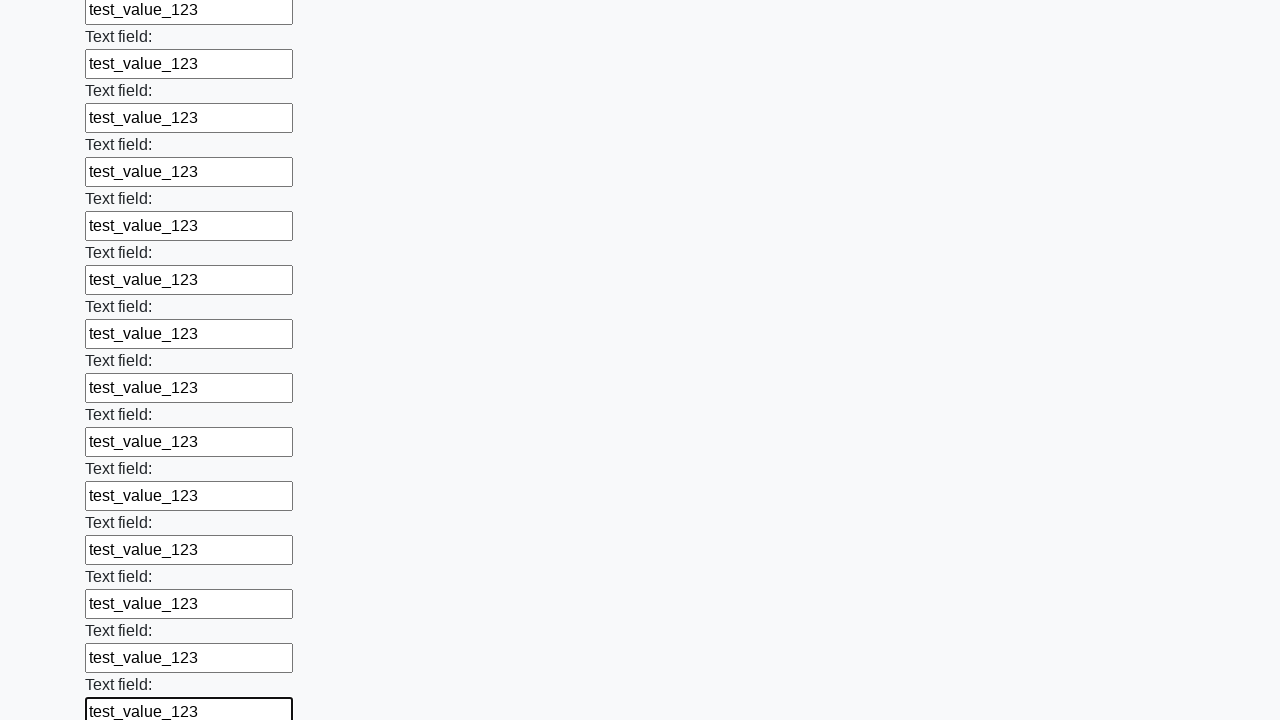

Filled text input field 79 of 100 with 'test_value_123' on input[type='text'] >> nth=78
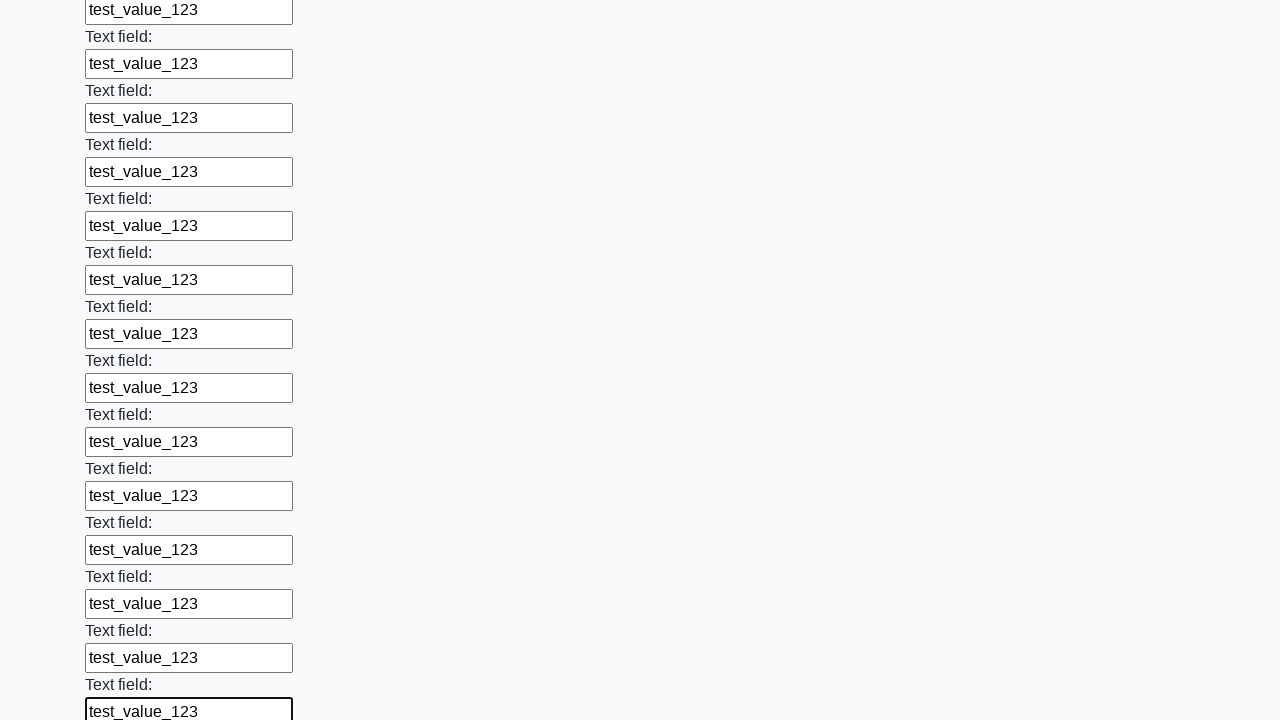

Filled text input field 80 of 100 with 'test_value_123' on input[type='text'] >> nth=79
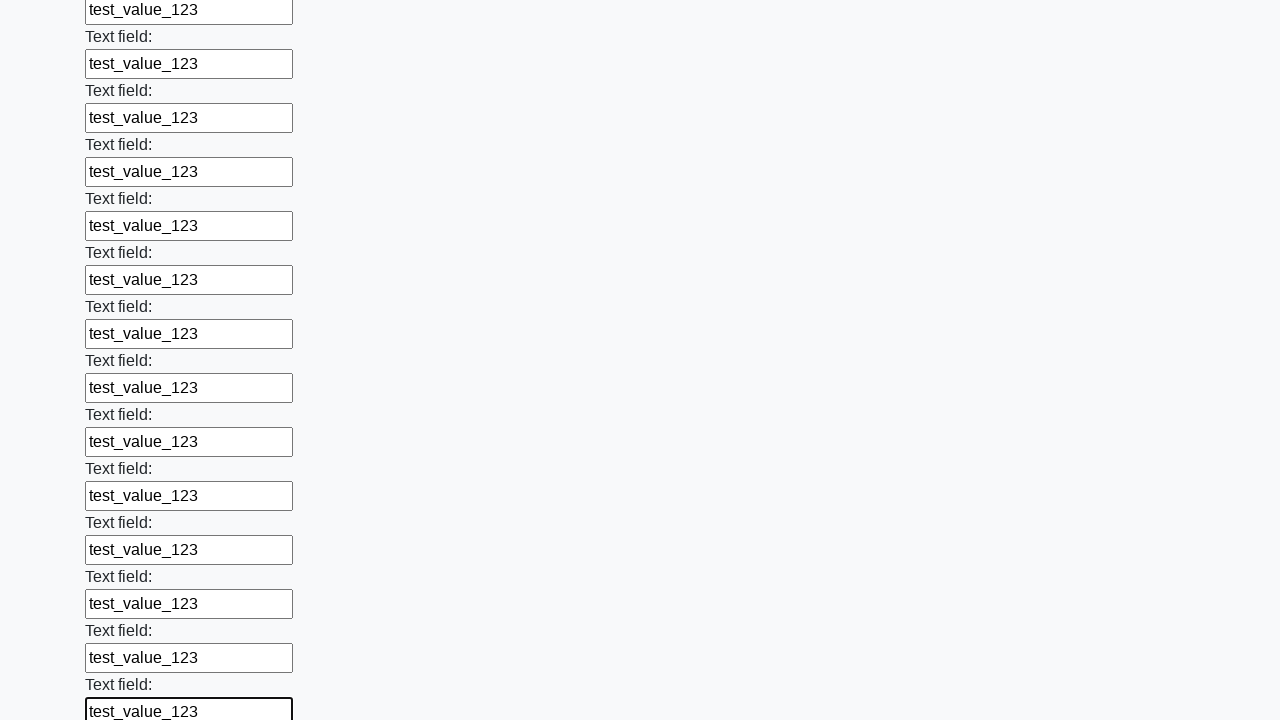

Filled text input field 81 of 100 with 'test_value_123' on input[type='text'] >> nth=80
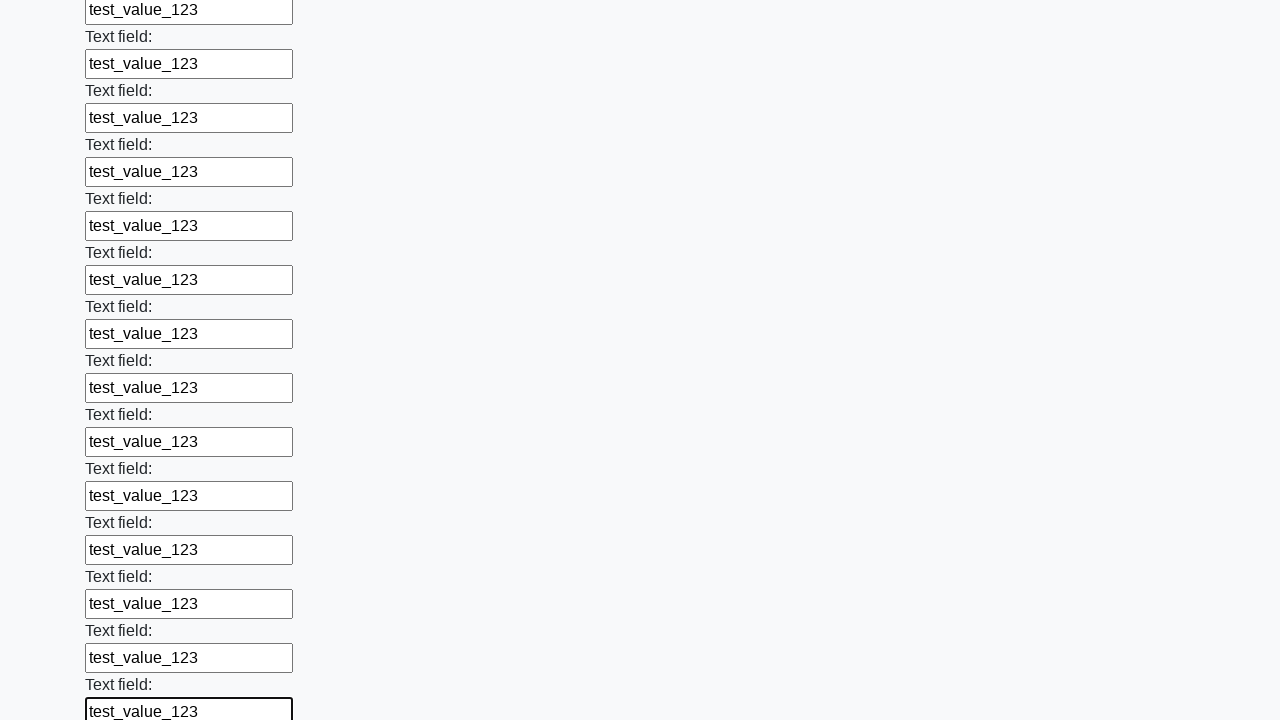

Filled text input field 82 of 100 with 'test_value_123' on input[type='text'] >> nth=81
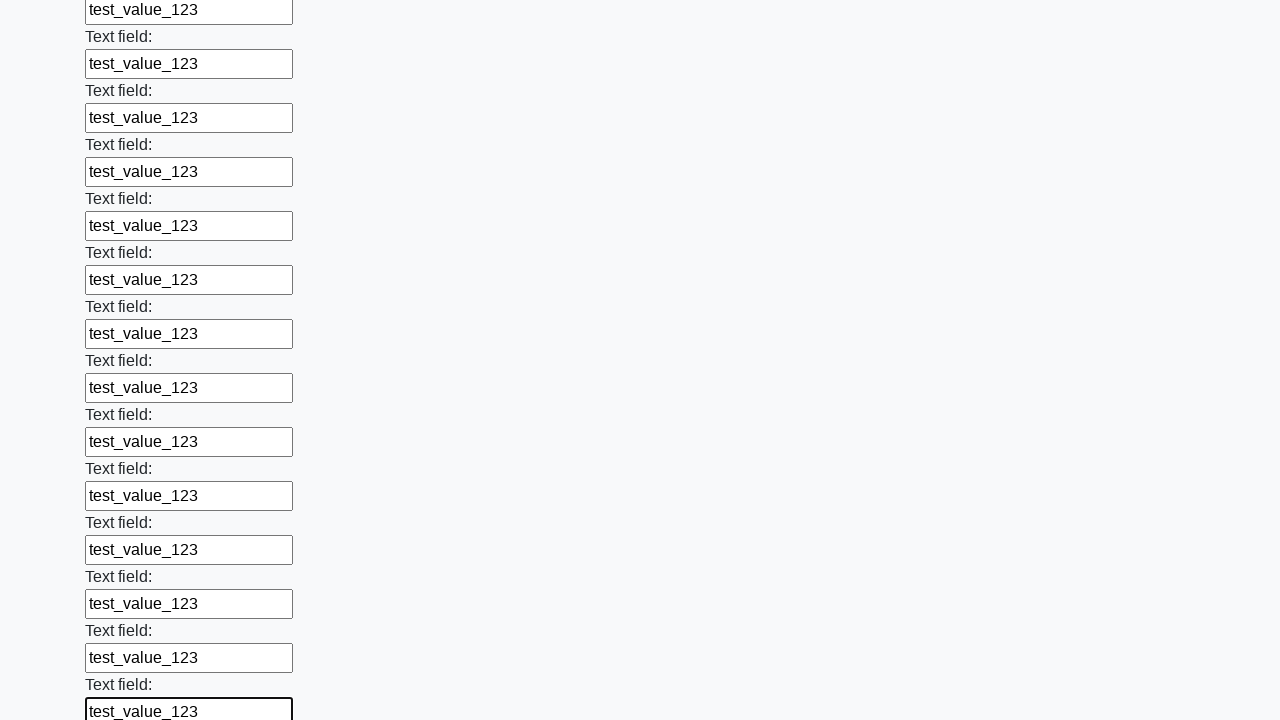

Filled text input field 83 of 100 with 'test_value_123' on input[type='text'] >> nth=82
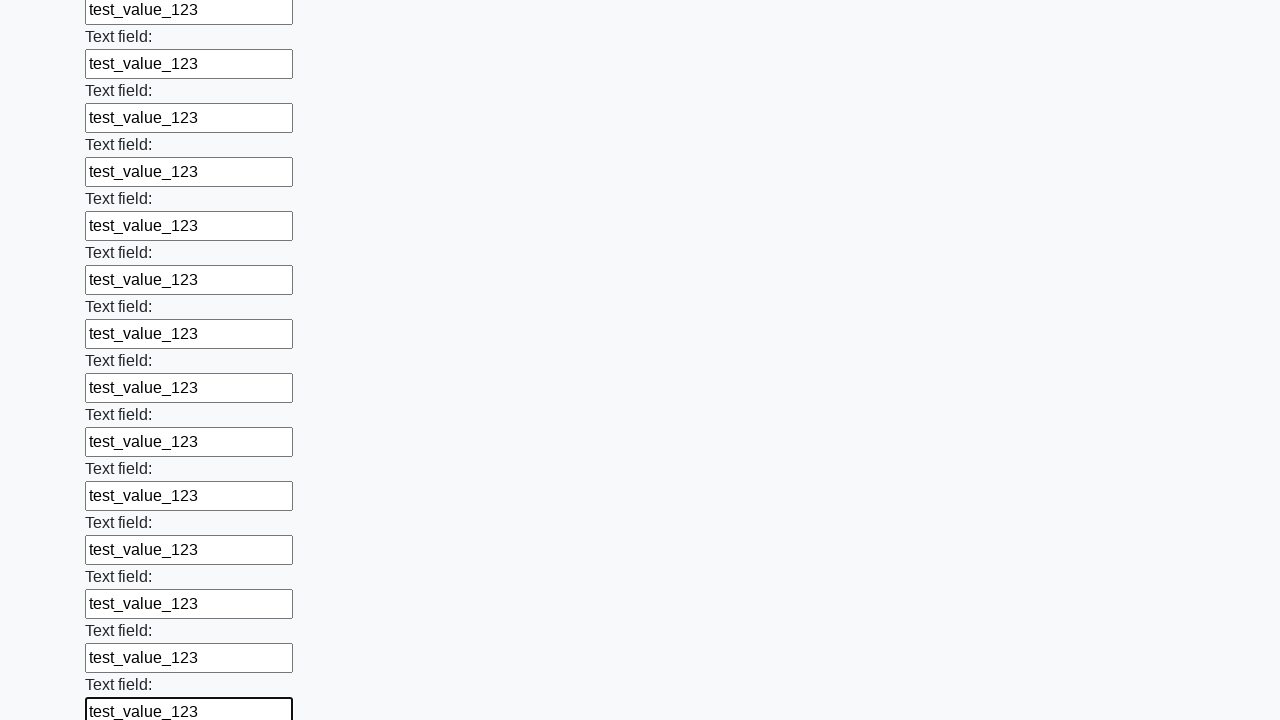

Filled text input field 84 of 100 with 'test_value_123' on input[type='text'] >> nth=83
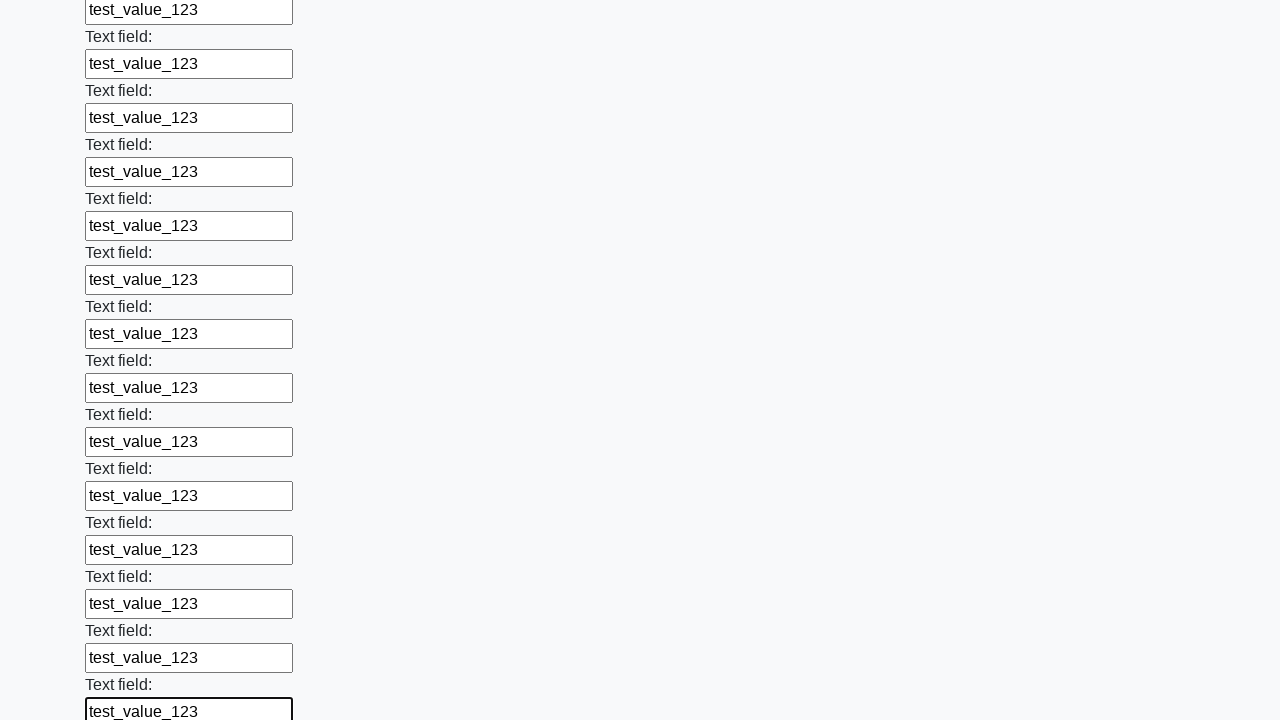

Filled text input field 85 of 100 with 'test_value_123' on input[type='text'] >> nth=84
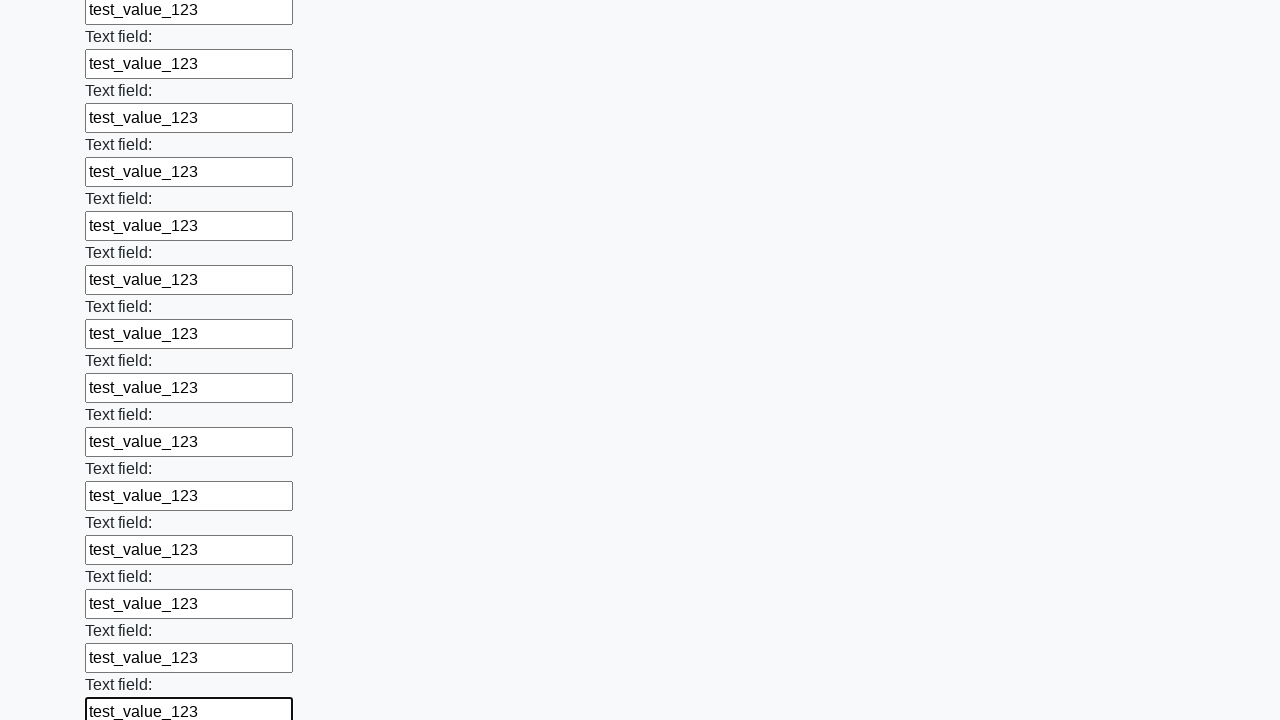

Filled text input field 86 of 100 with 'test_value_123' on input[type='text'] >> nth=85
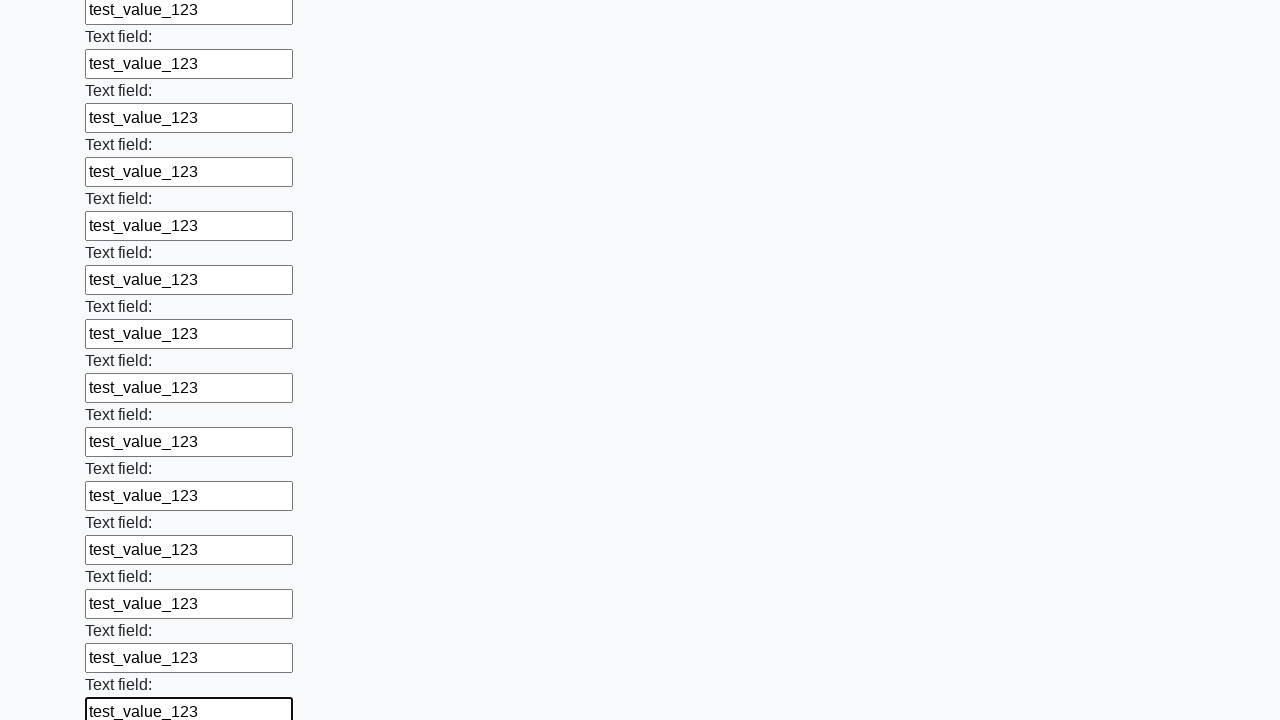

Filled text input field 87 of 100 with 'test_value_123' on input[type='text'] >> nth=86
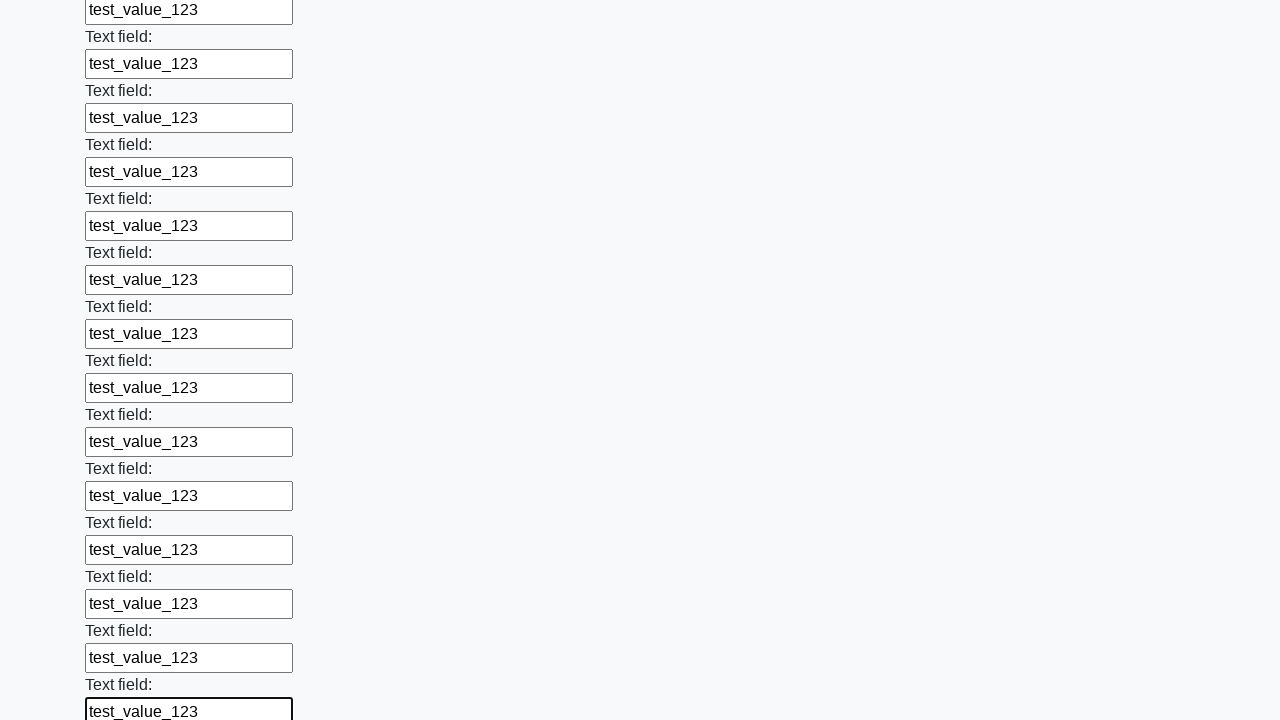

Filled text input field 88 of 100 with 'test_value_123' on input[type='text'] >> nth=87
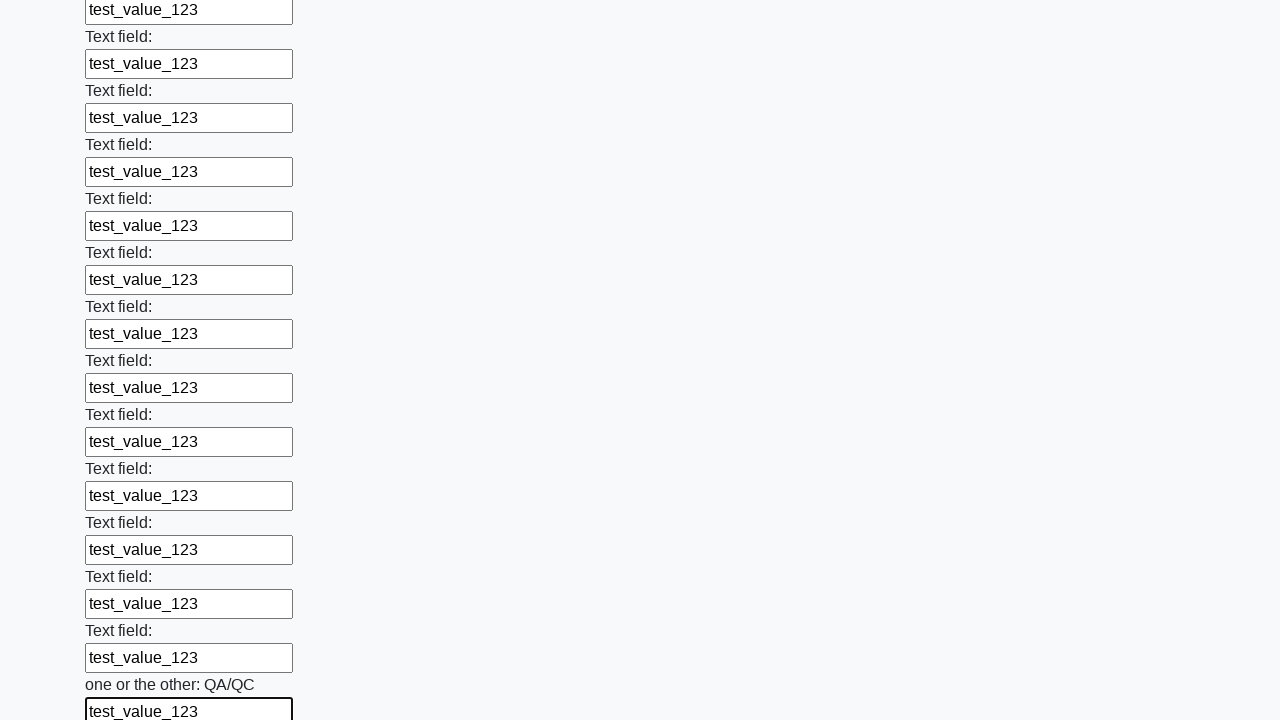

Filled text input field 89 of 100 with 'test_value_123' on input[type='text'] >> nth=88
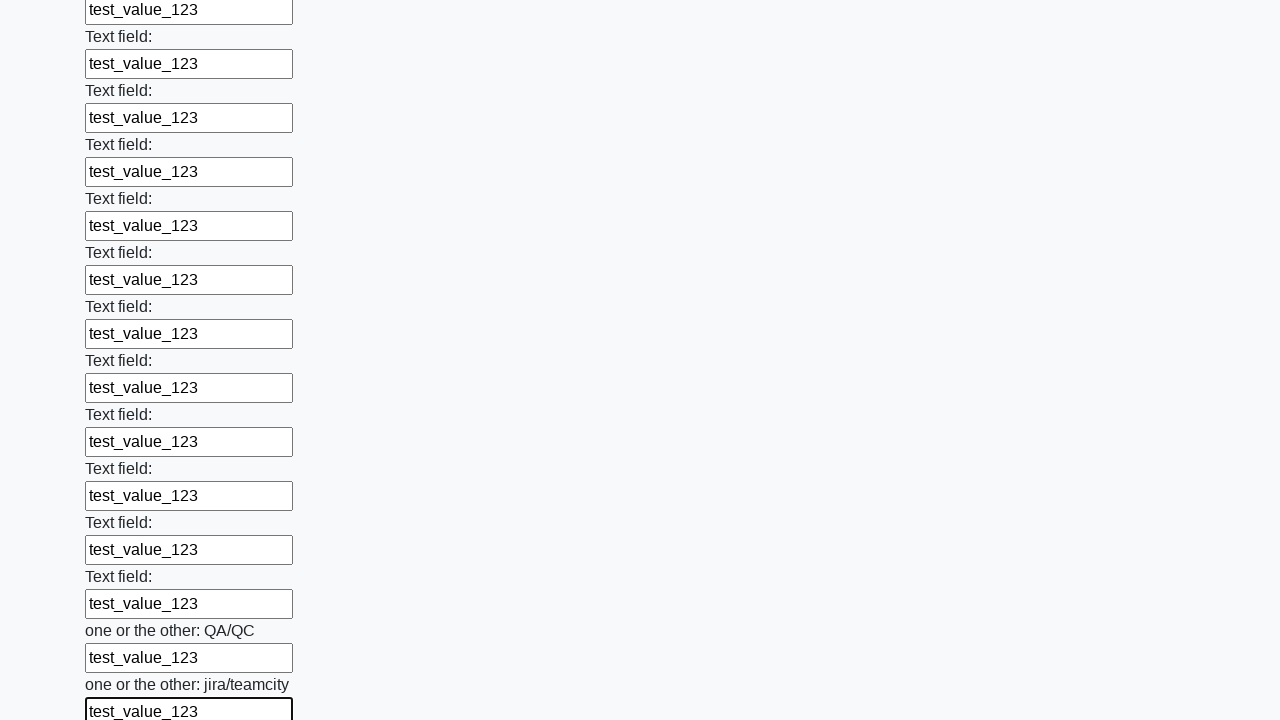

Filled text input field 90 of 100 with 'test_value_123' on input[type='text'] >> nth=89
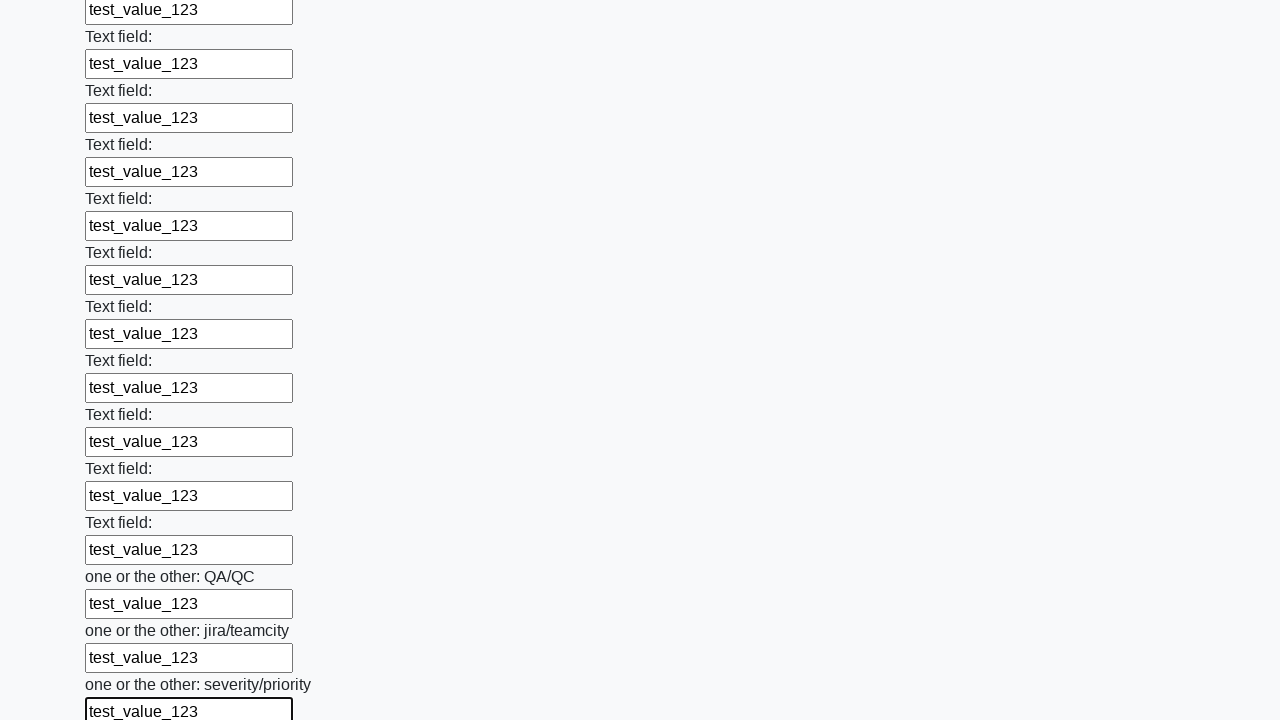

Filled text input field 91 of 100 with 'test_value_123' on input[type='text'] >> nth=90
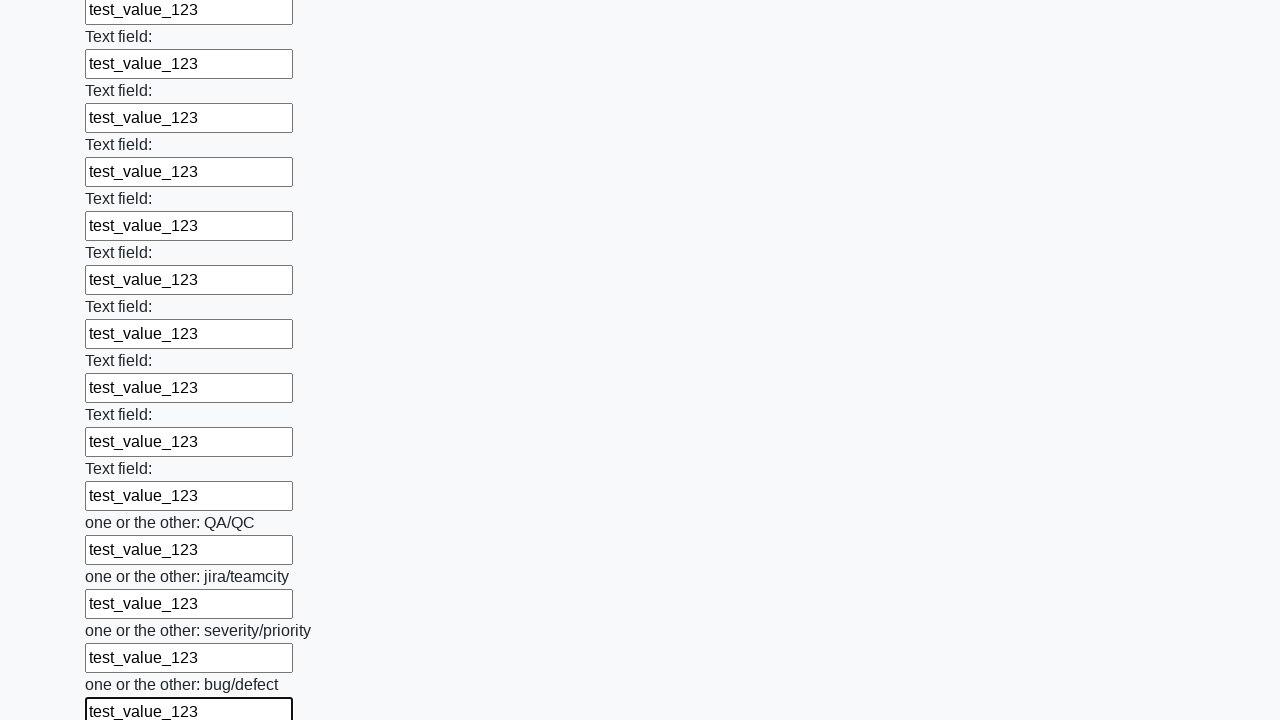

Filled text input field 92 of 100 with 'test_value_123' on input[type='text'] >> nth=91
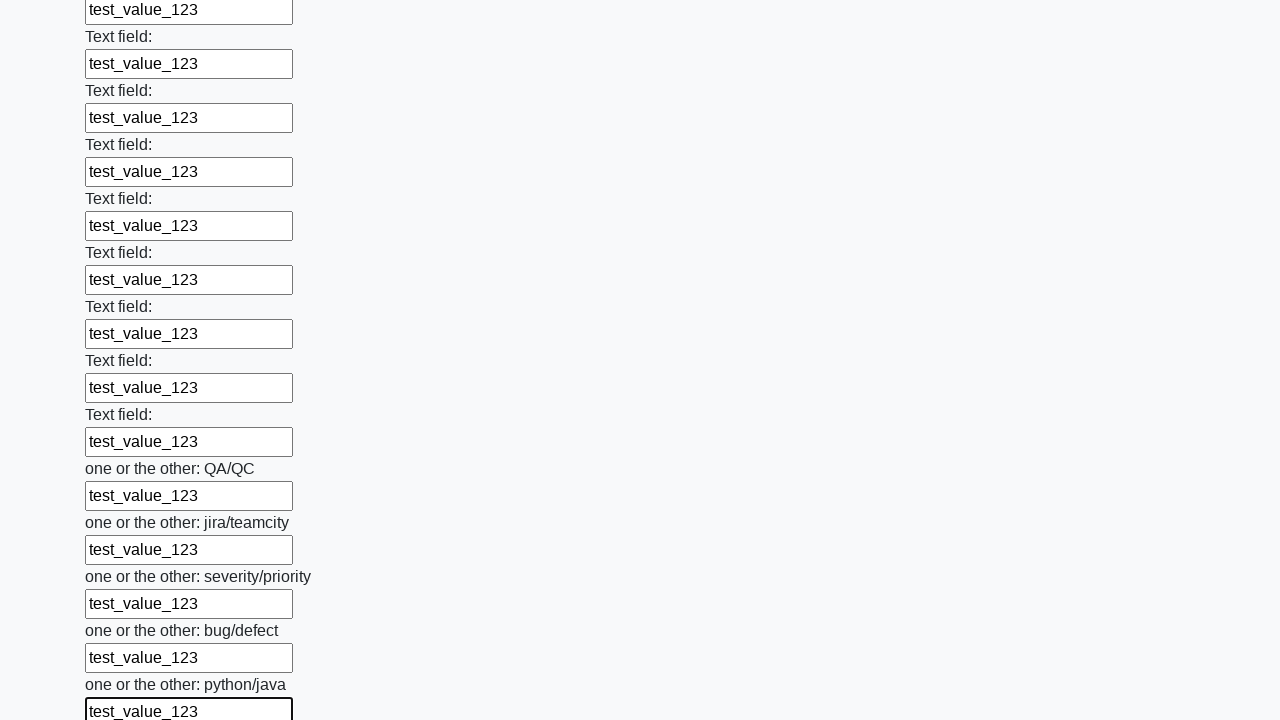

Filled text input field 93 of 100 with 'test_value_123' on input[type='text'] >> nth=92
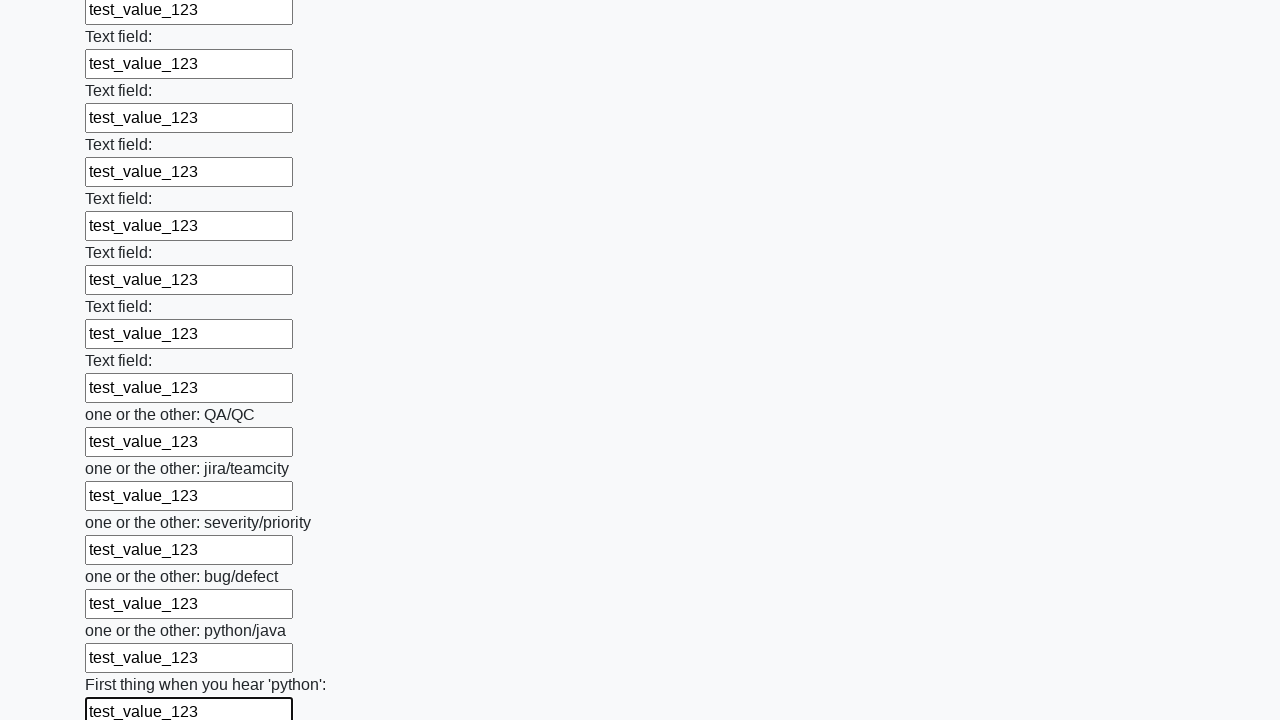

Filled text input field 94 of 100 with 'test_value_123' on input[type='text'] >> nth=93
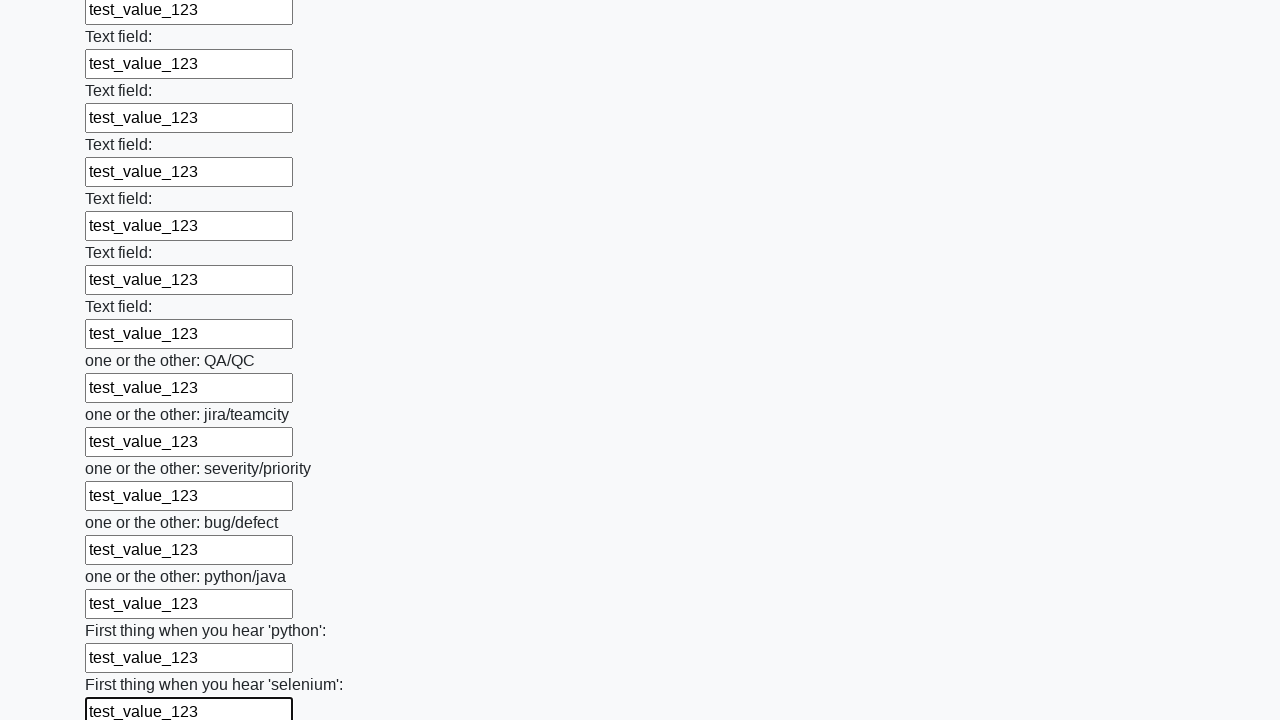

Filled text input field 95 of 100 with 'test_value_123' on input[type='text'] >> nth=94
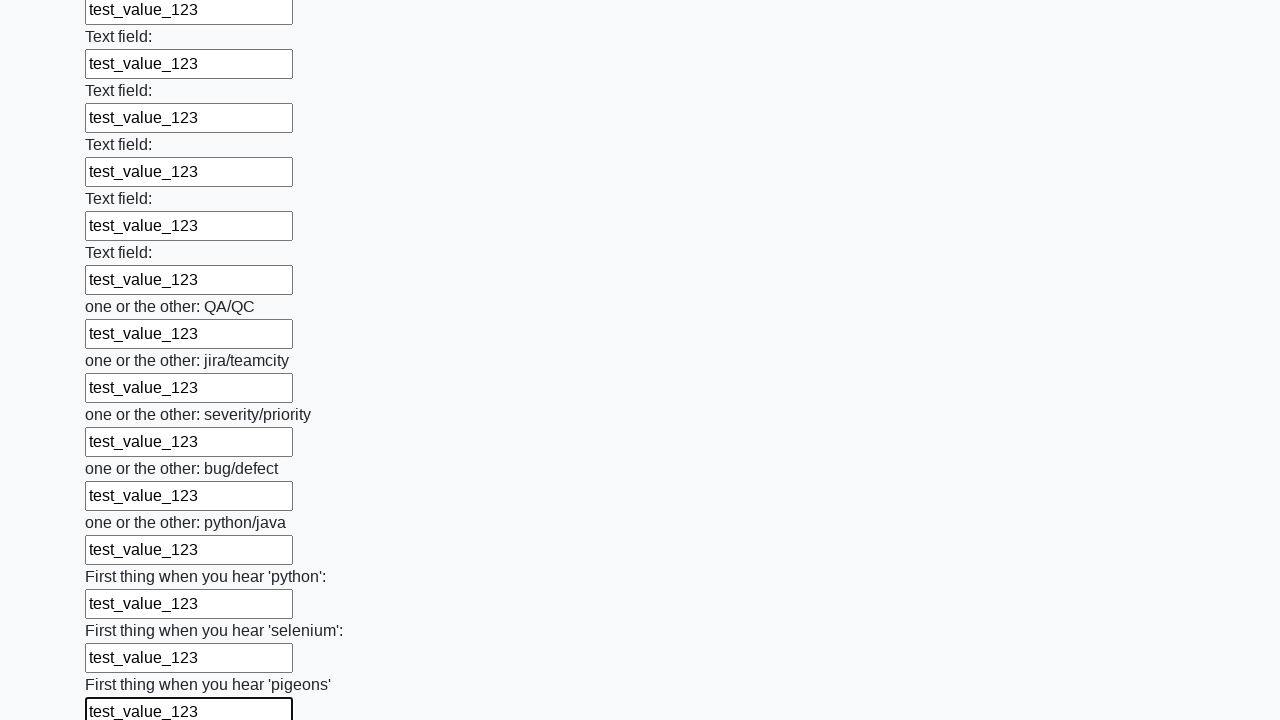

Filled text input field 96 of 100 with 'test_value_123' on input[type='text'] >> nth=95
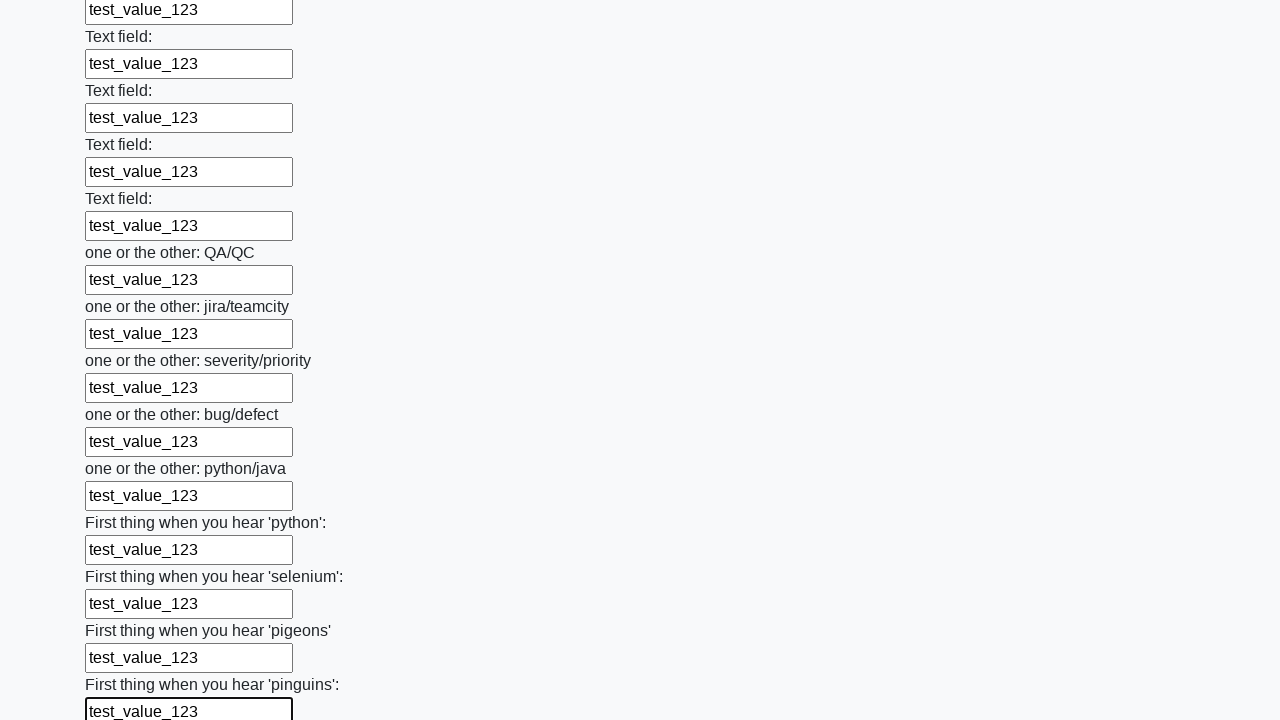

Filled text input field 97 of 100 with 'test_value_123' on input[type='text'] >> nth=96
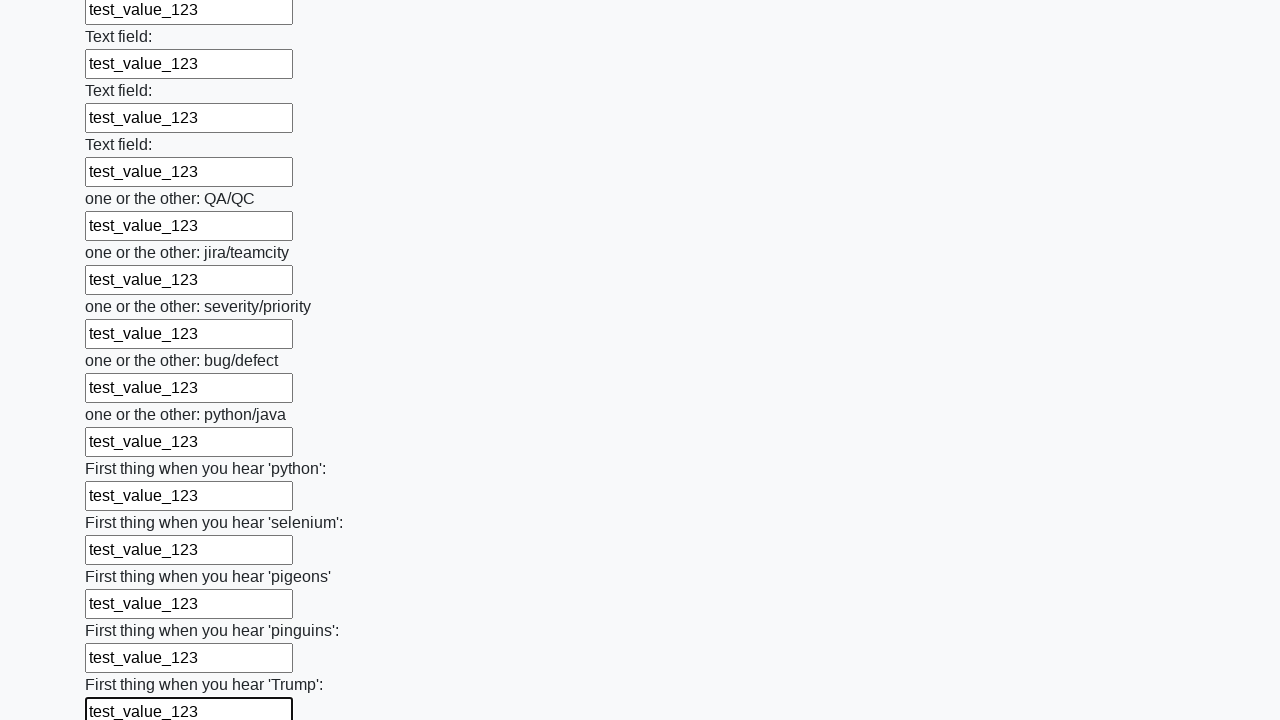

Filled text input field 98 of 100 with 'test_value_123' on input[type='text'] >> nth=97
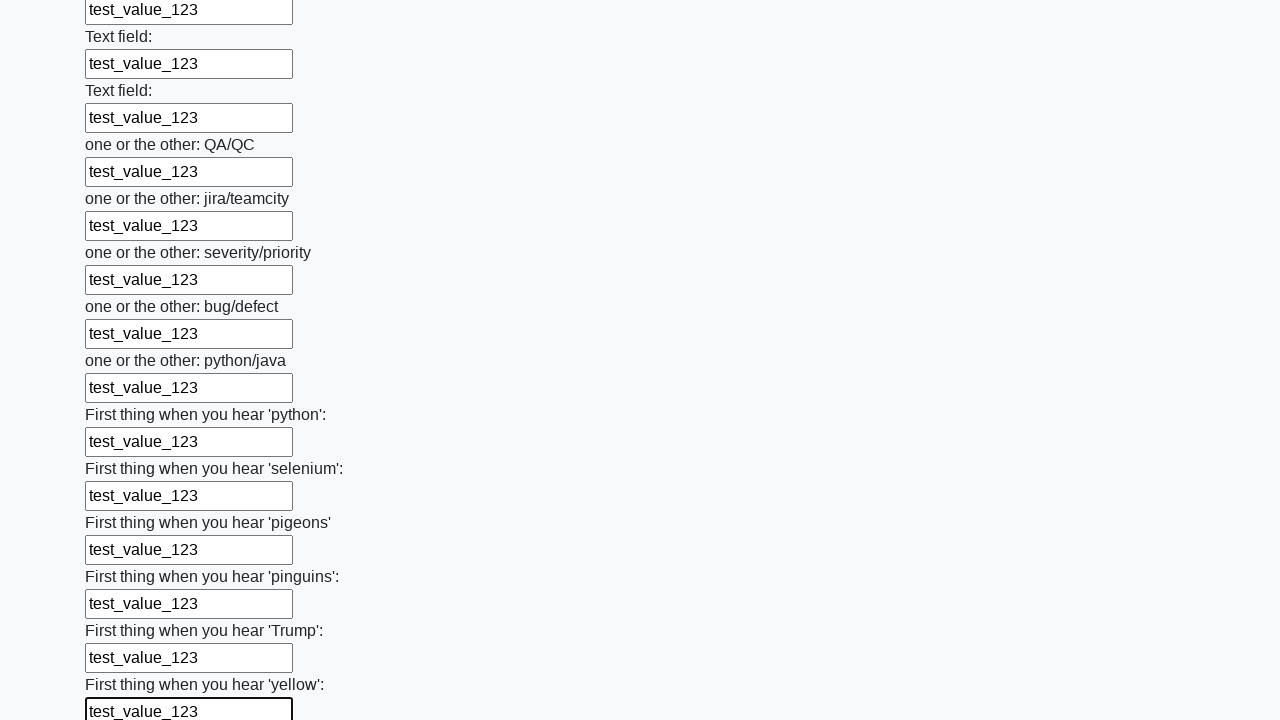

Filled text input field 99 of 100 with 'test_value_123' on input[type='text'] >> nth=98
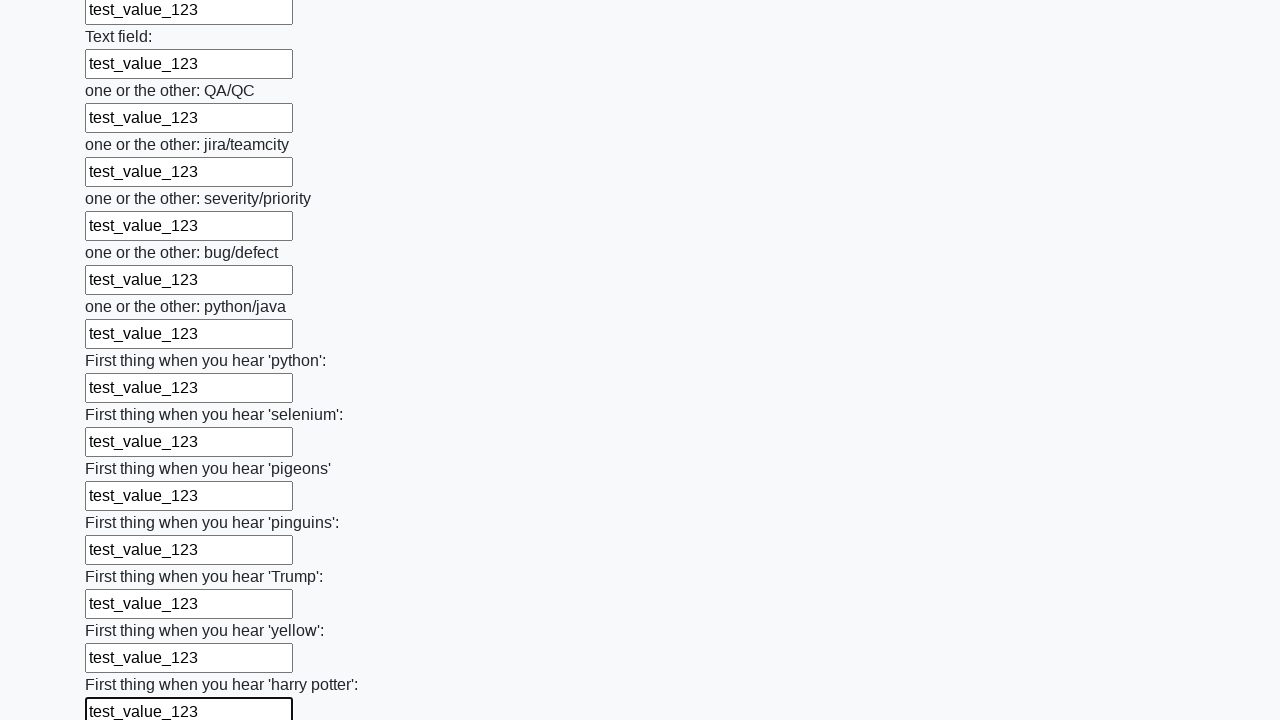

Filled text input field 100 of 100 with 'test_value_123' on input[type='text'] >> nth=99
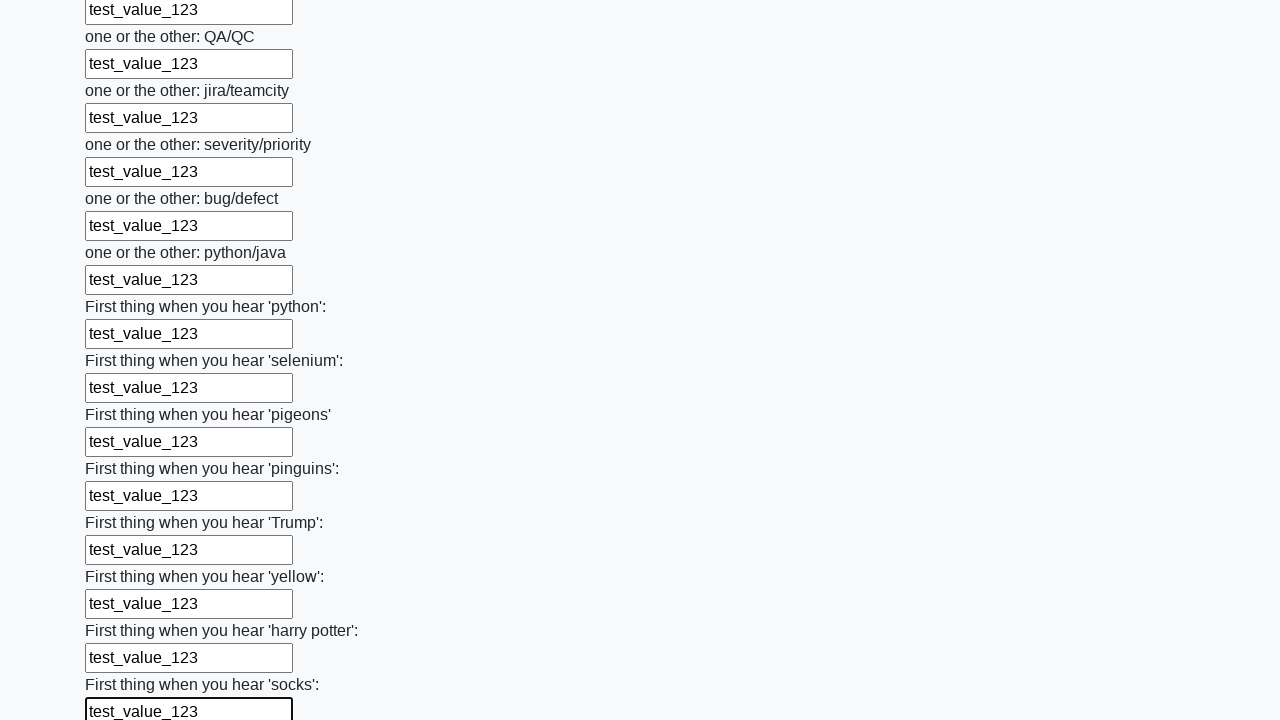

Clicked the submit button to submit the form at (123, 611) on button.btn
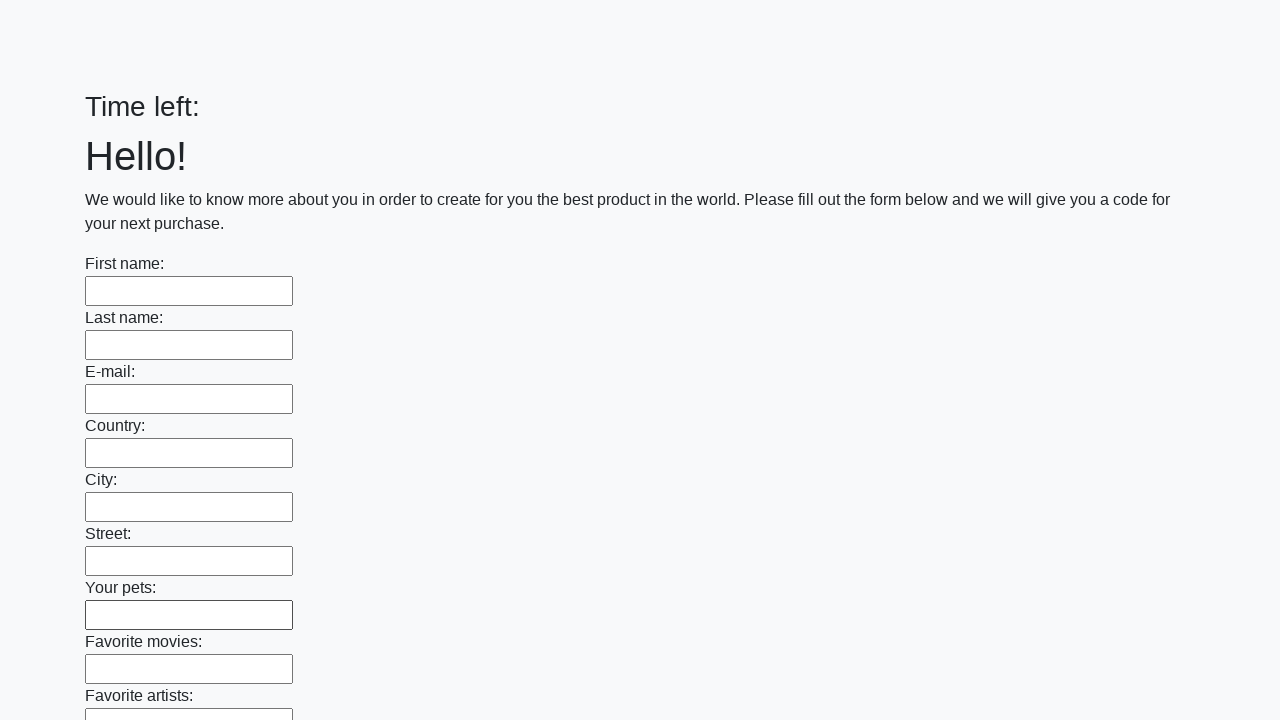

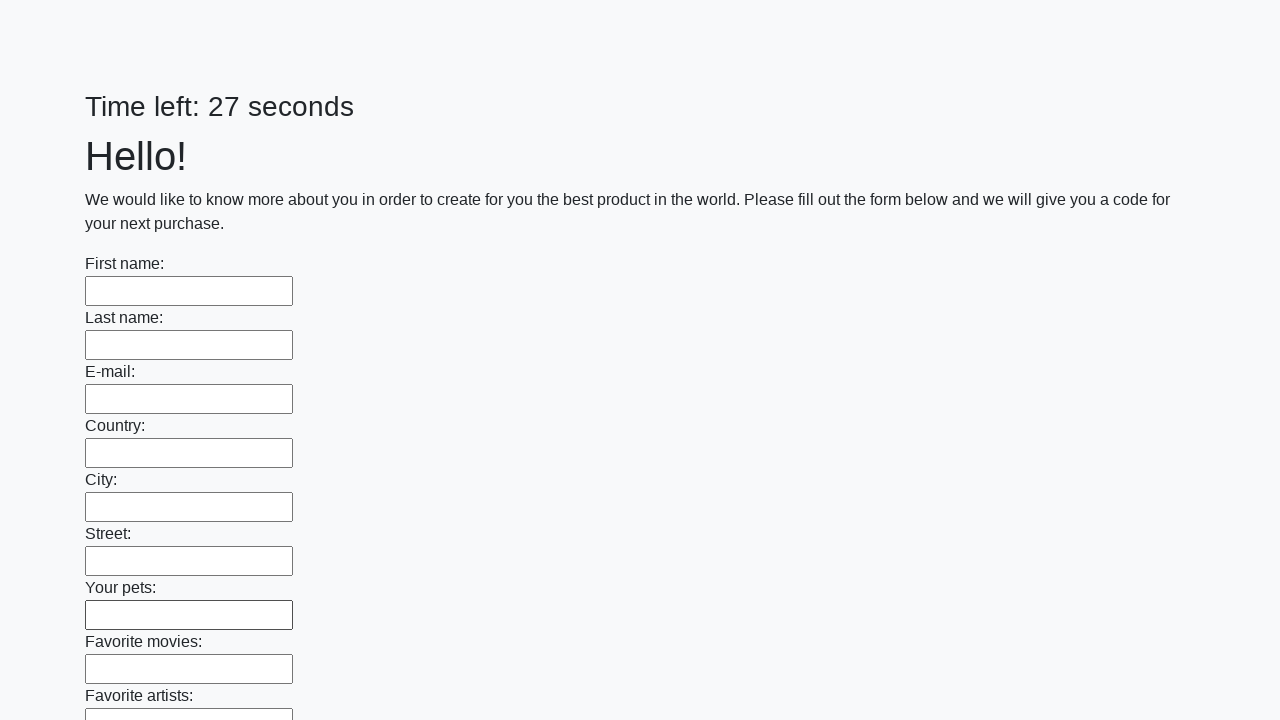